Tests a large form submission by filling all input fields with random data and clicking the submit button

Starting URL: http://suninjuly.github.io/huge_form.html

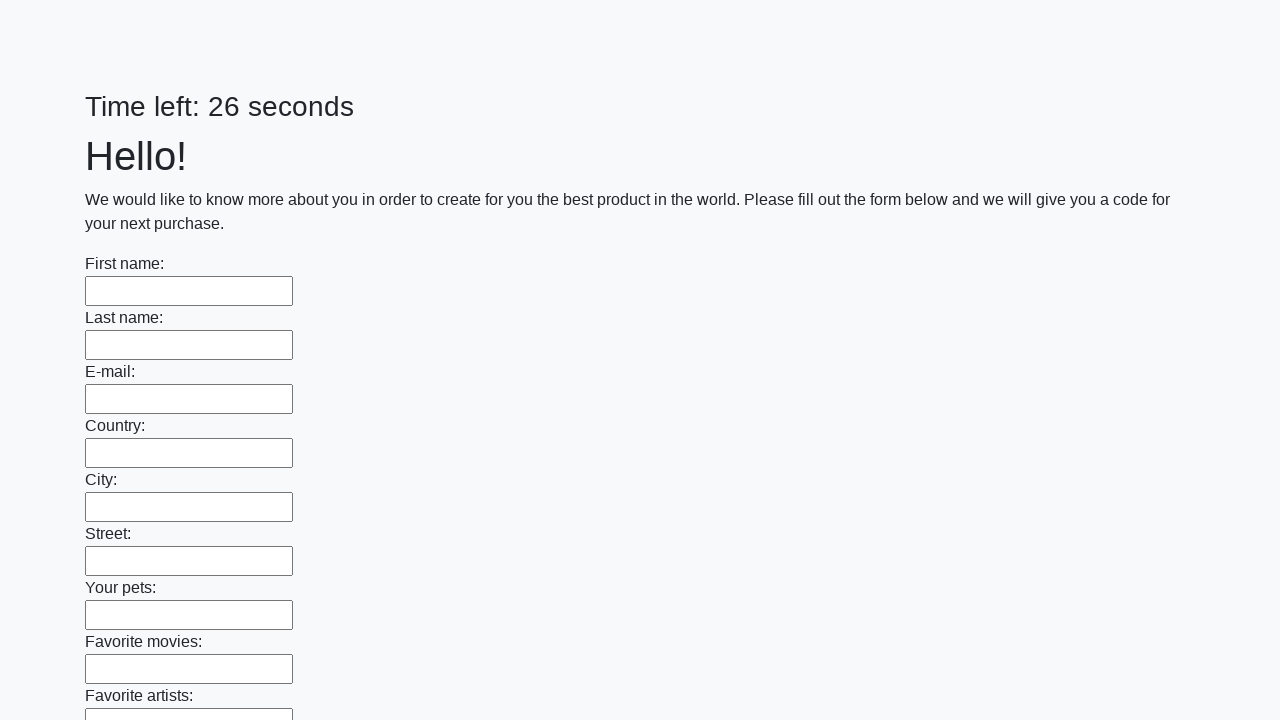

Located all input fields on the huge form page
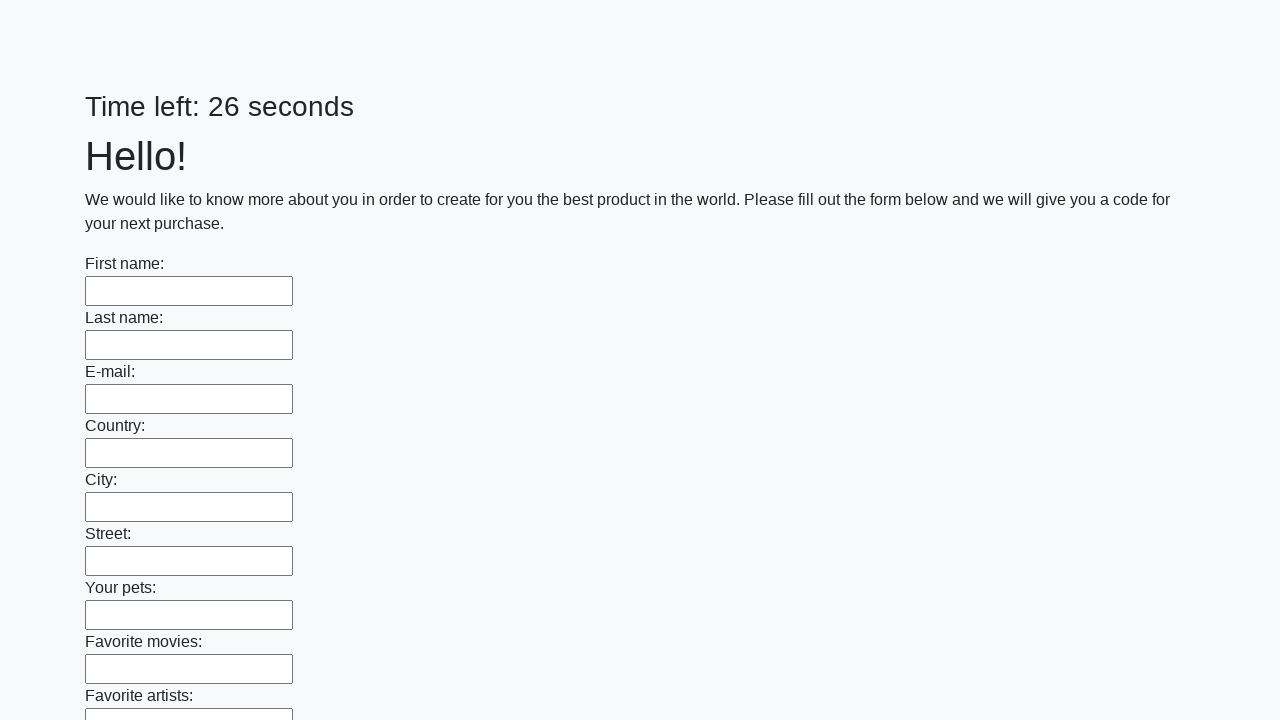

Filled input field 1 with random word 'technology' on input >> nth=0
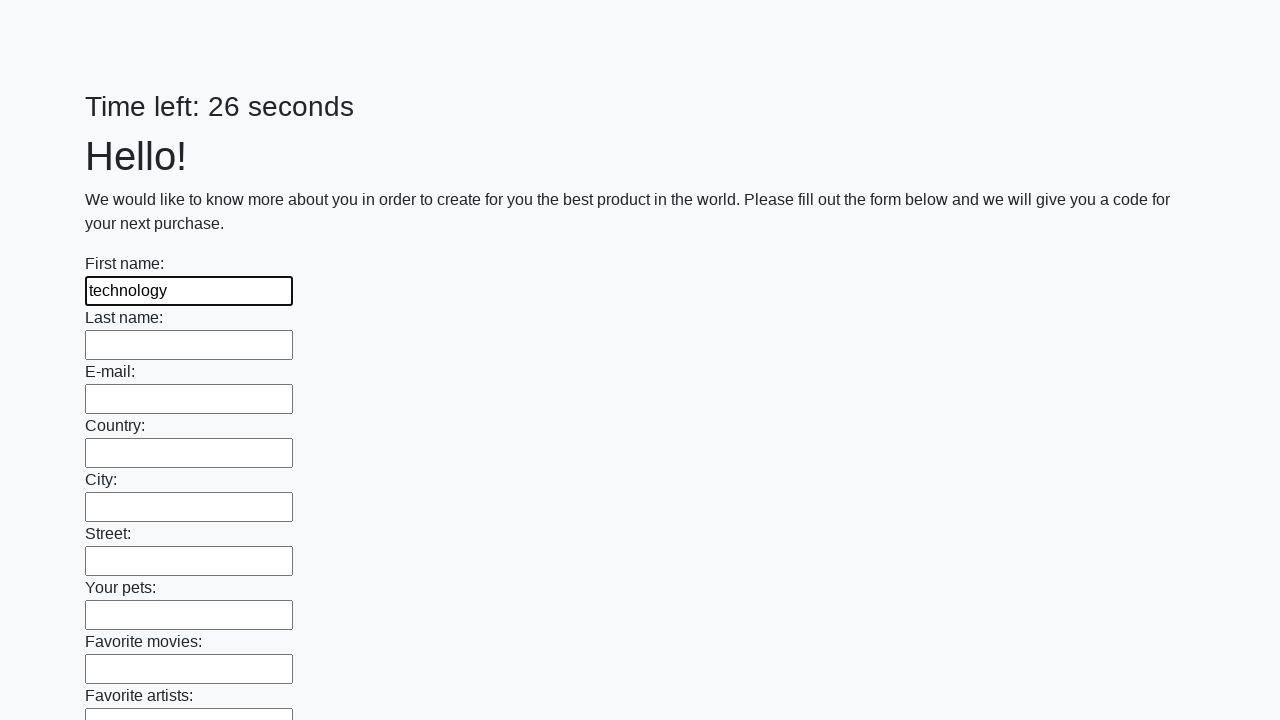

Filled input field 2 with random word 'adventure' on input >> nth=1
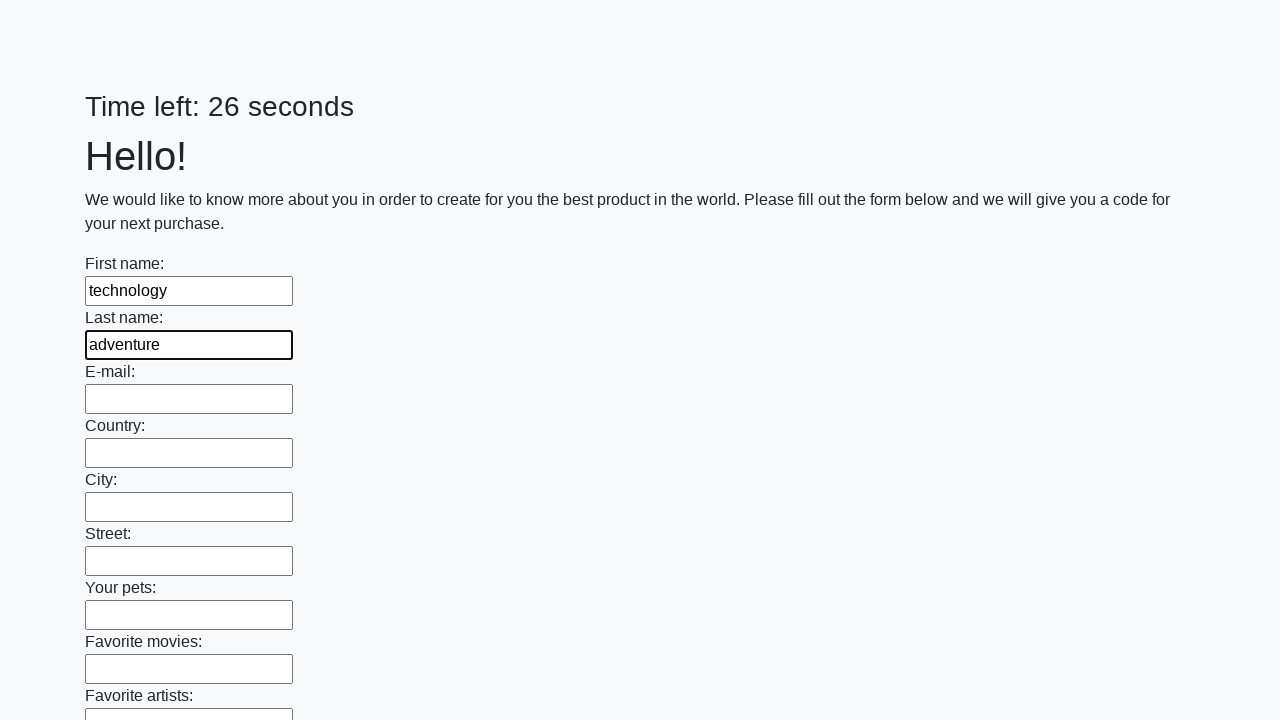

Filled input field 3 with random word 'mountain' on input >> nth=2
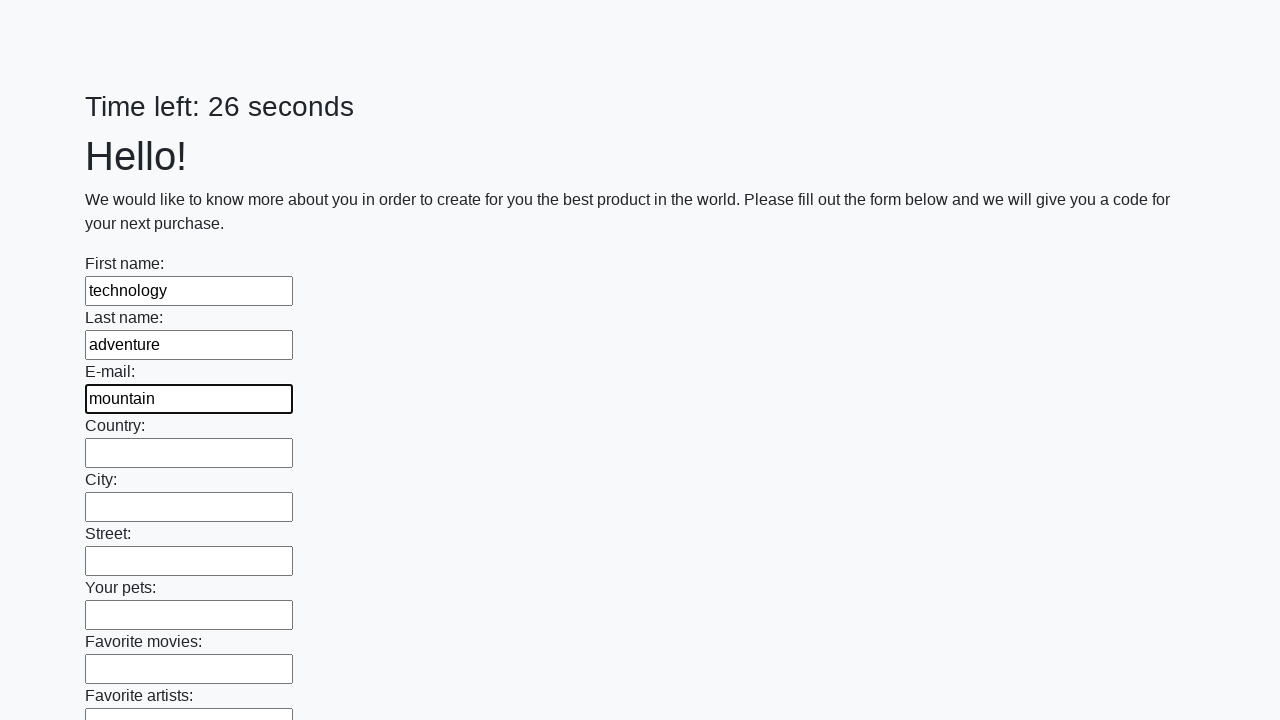

Filled input field 4 with random word 'sunshine' on input >> nth=3
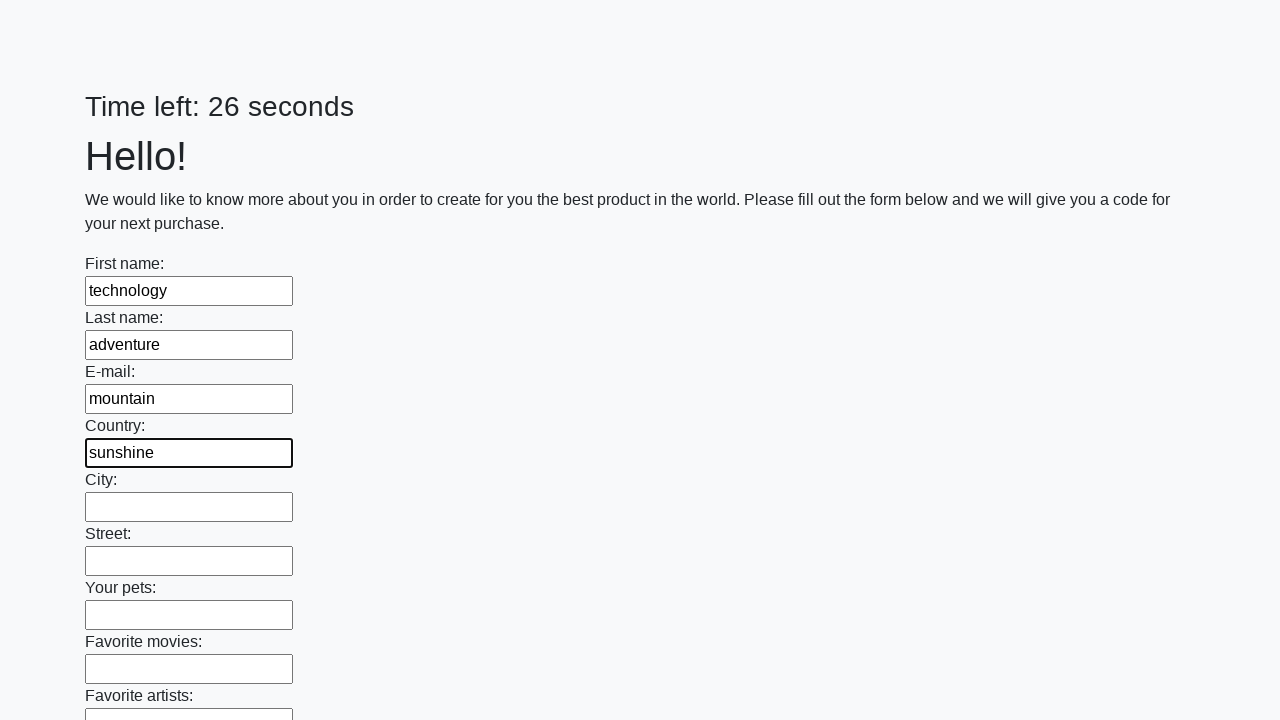

Filled input field 5 with random word 'harmony' on input >> nth=4
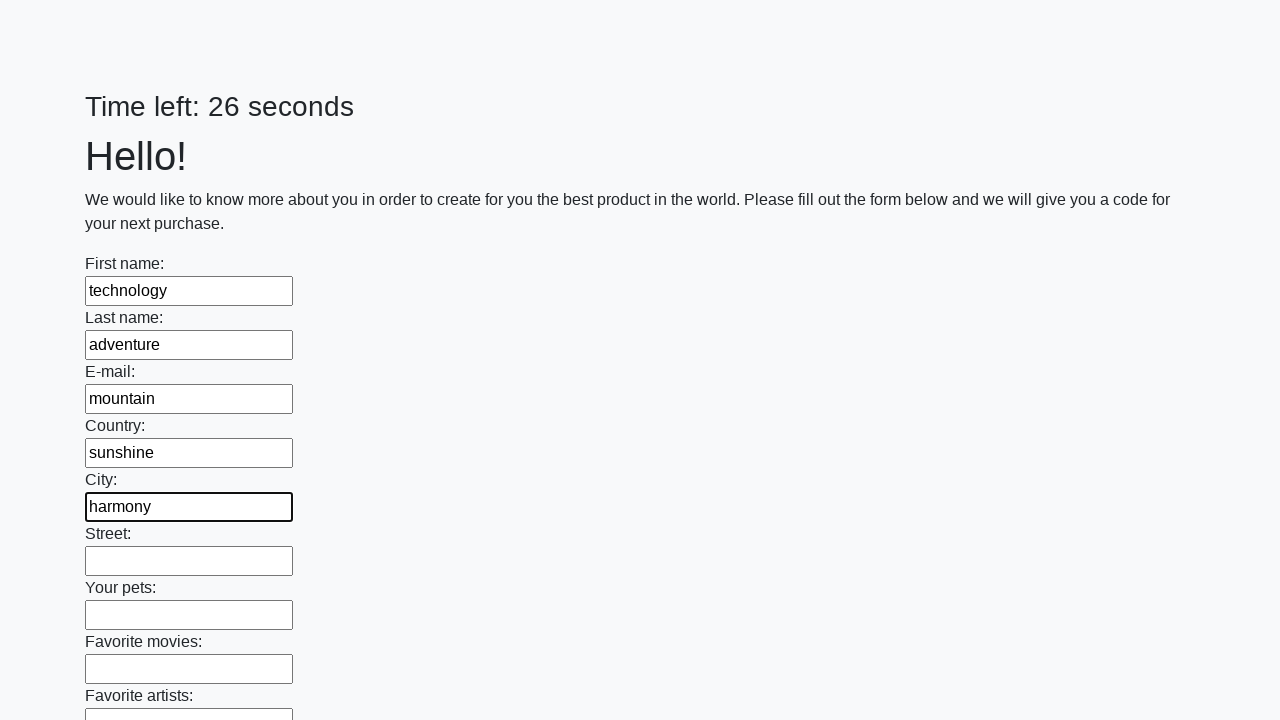

Filled input field 6 with random word 'discovery' on input >> nth=5
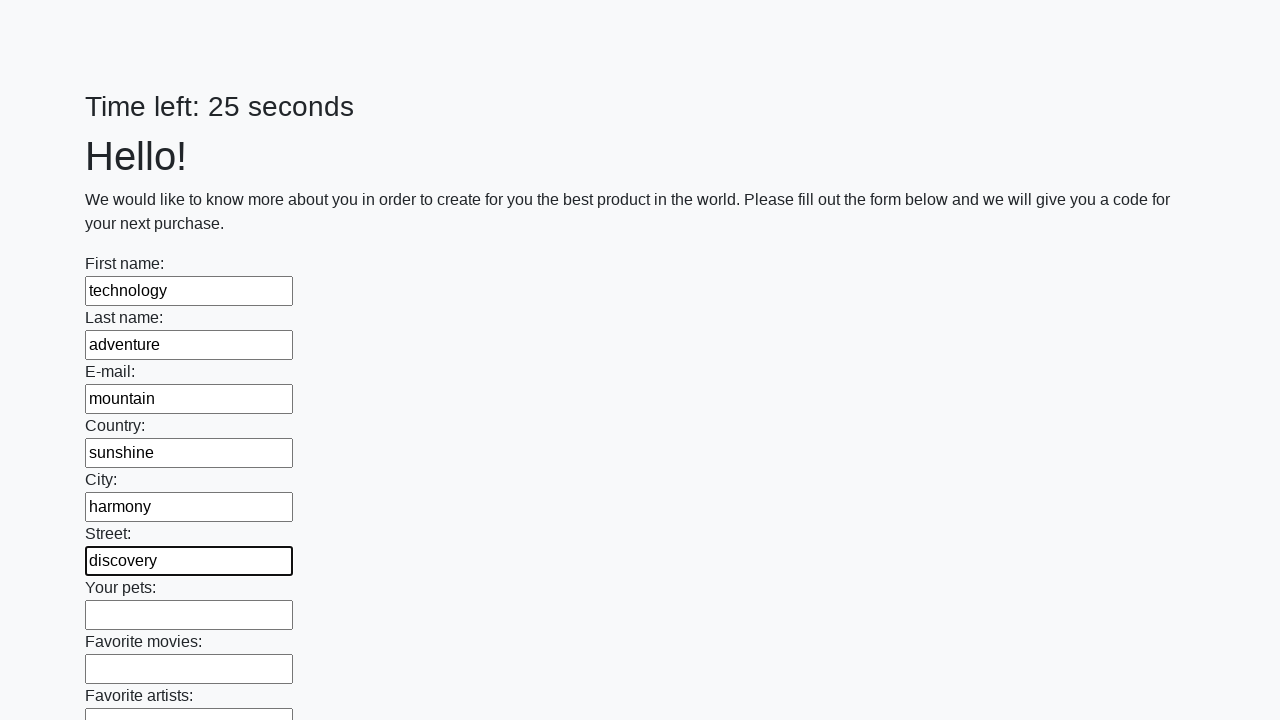

Filled input field 7 with random word 'crystal' on input >> nth=6
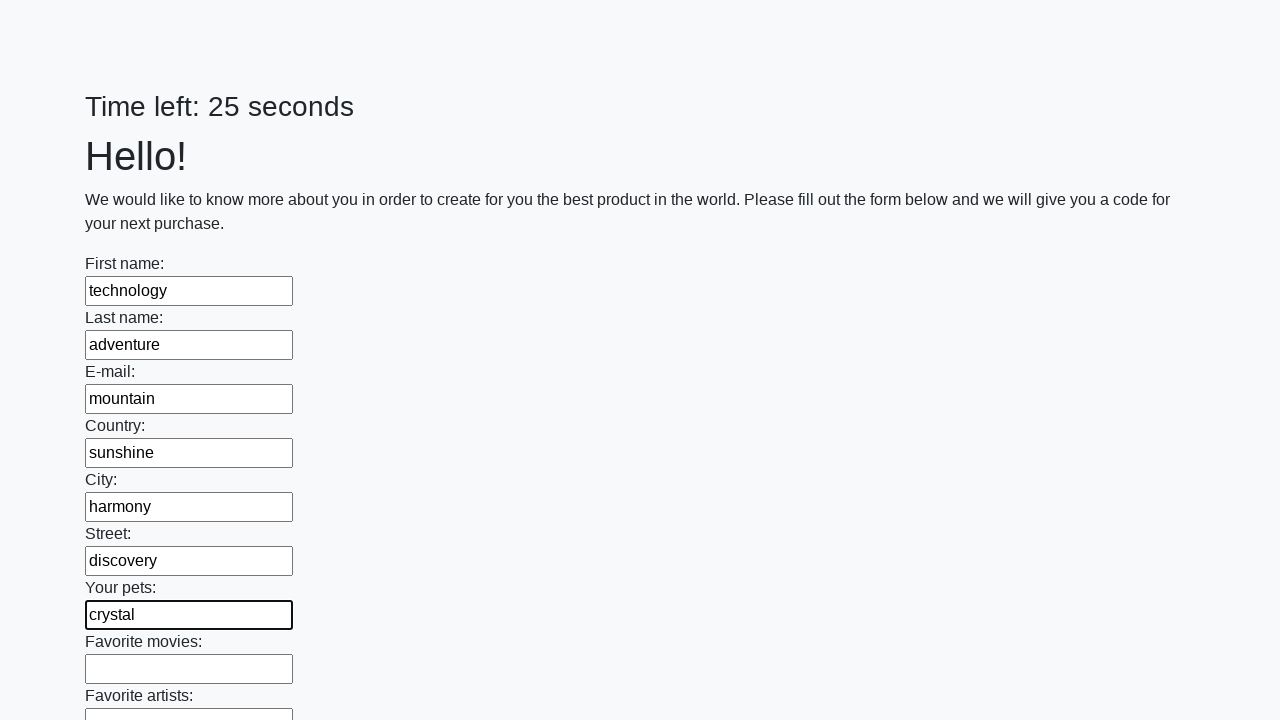

Filled input field 8 with random word 'velocity' on input >> nth=7
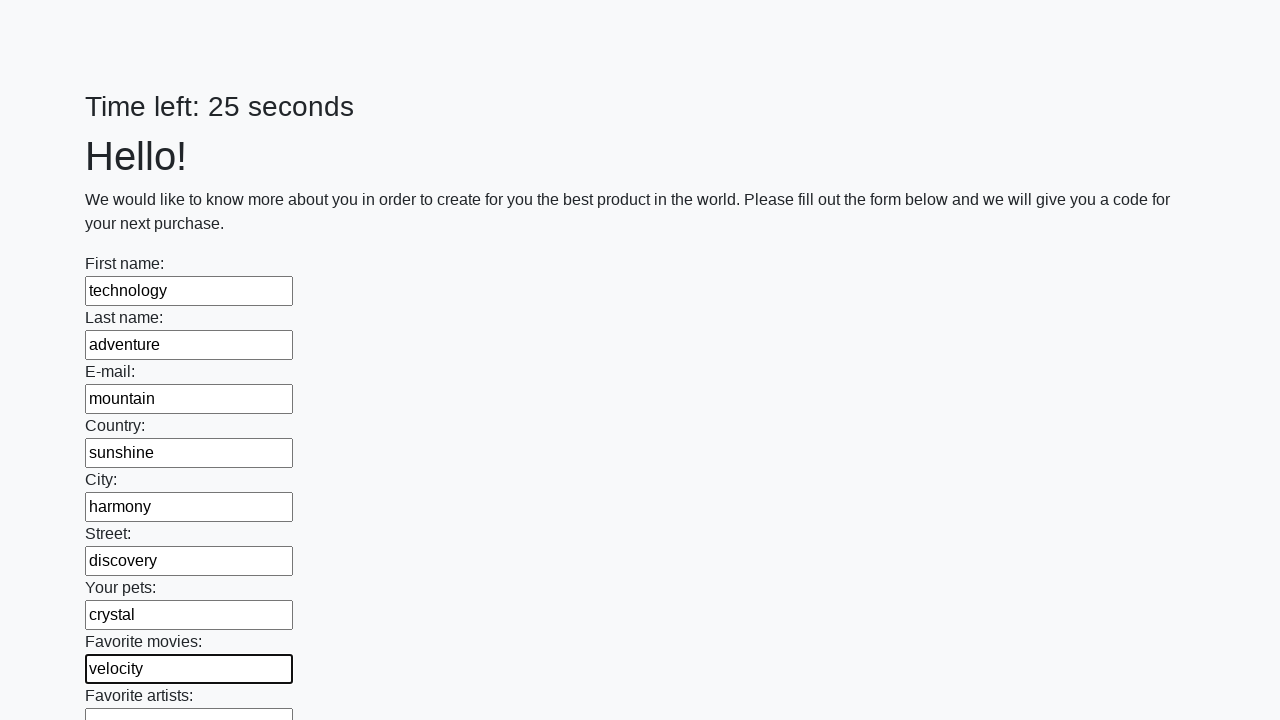

Filled input field 9 with random word 'spectrum' on input >> nth=8
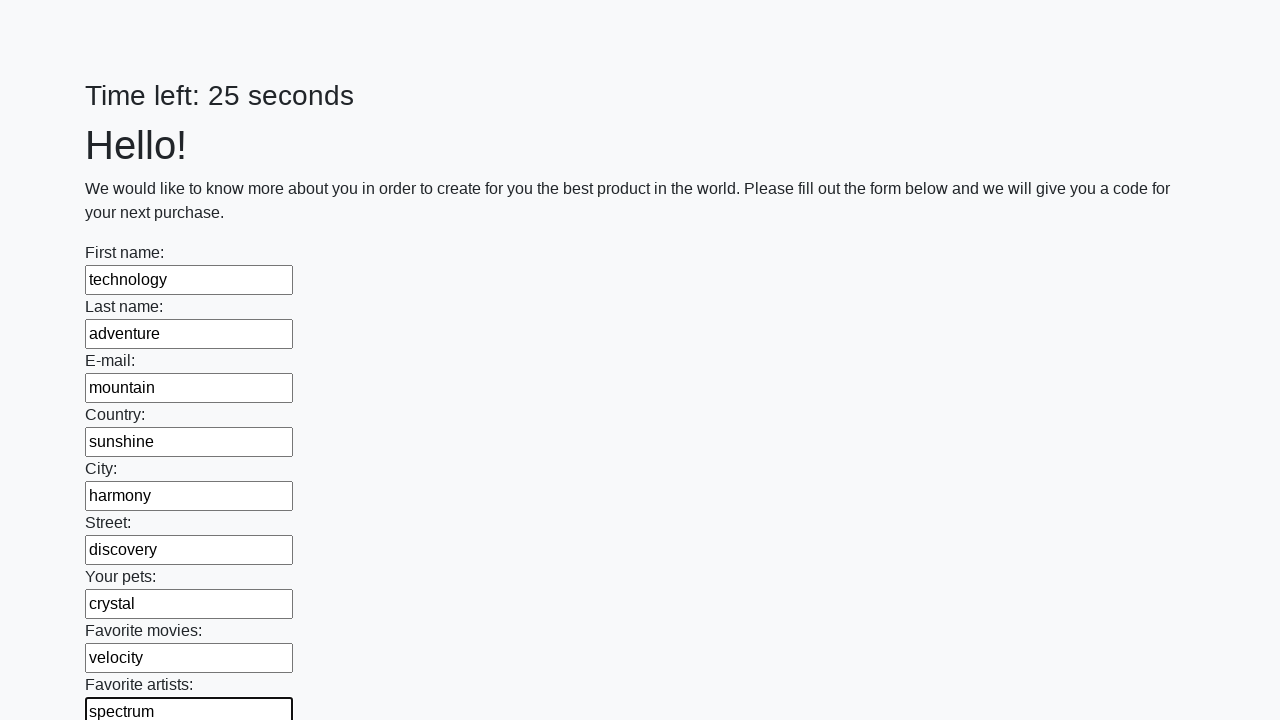

Filled input field 10 with random word 'quantum' on input >> nth=9
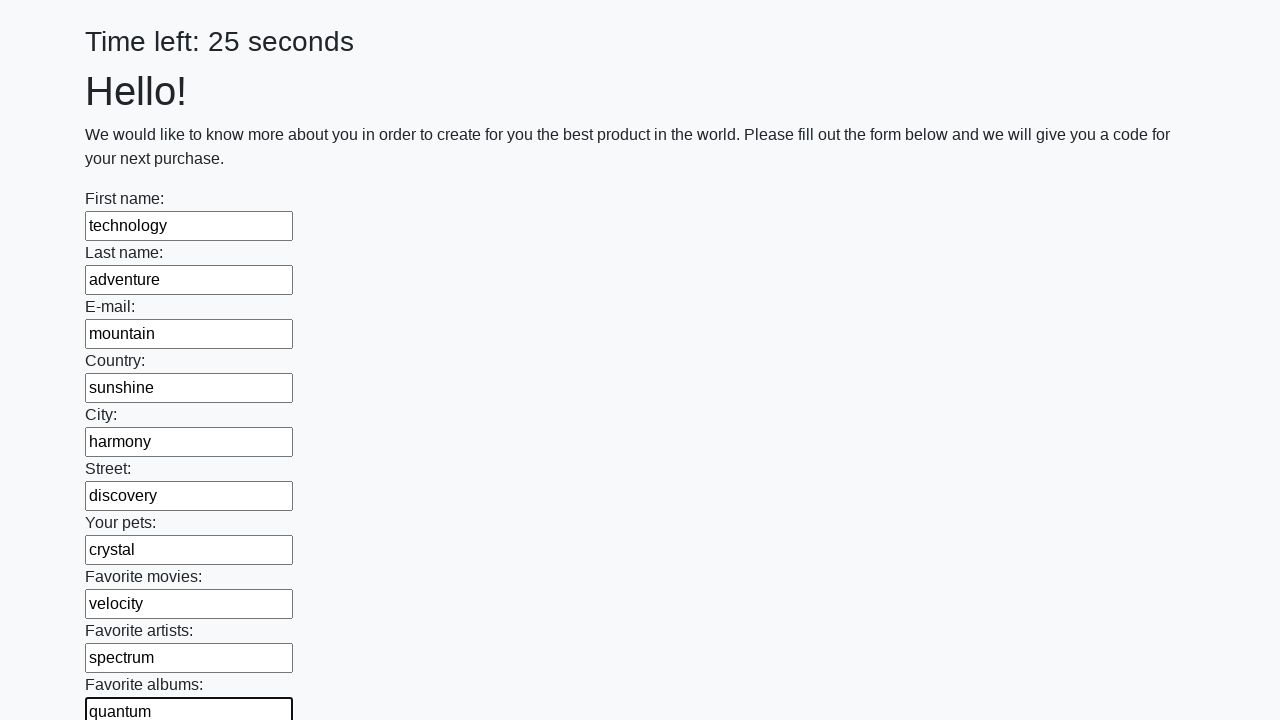

Filled input field 11 with random word 'galaxy' on input >> nth=10
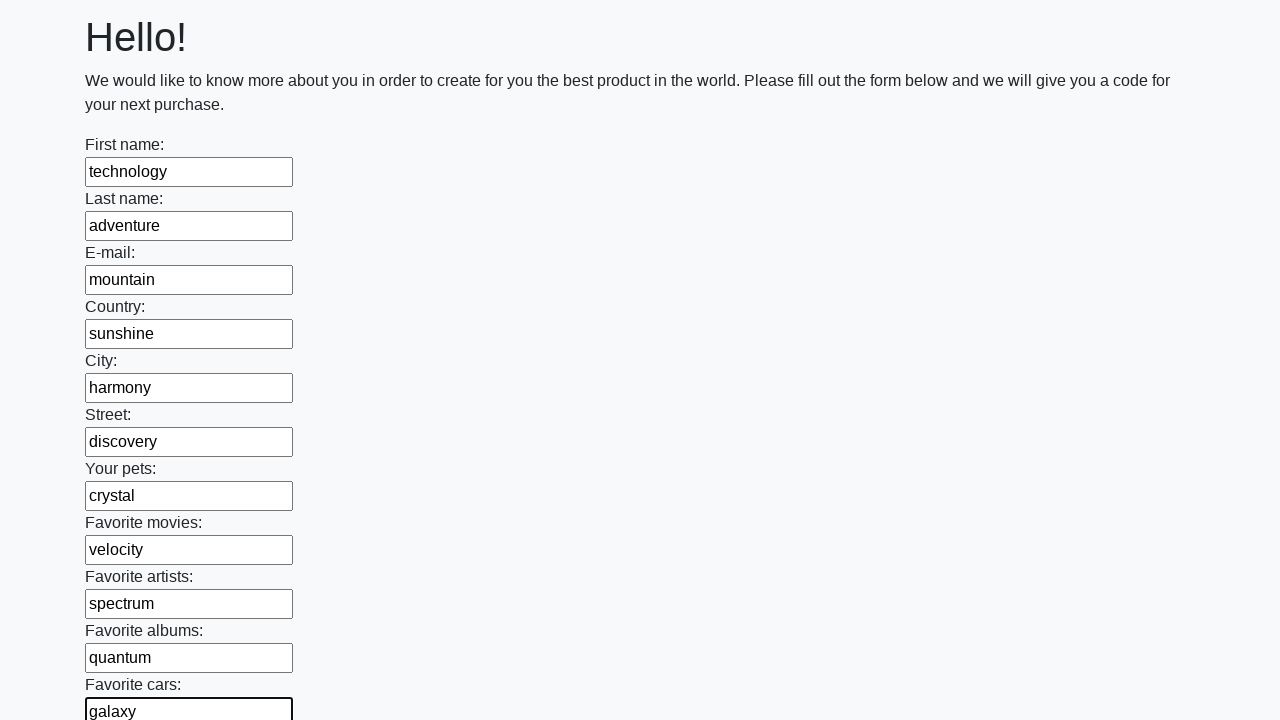

Filled input field 12 with random word 'phoenix' on input >> nth=11
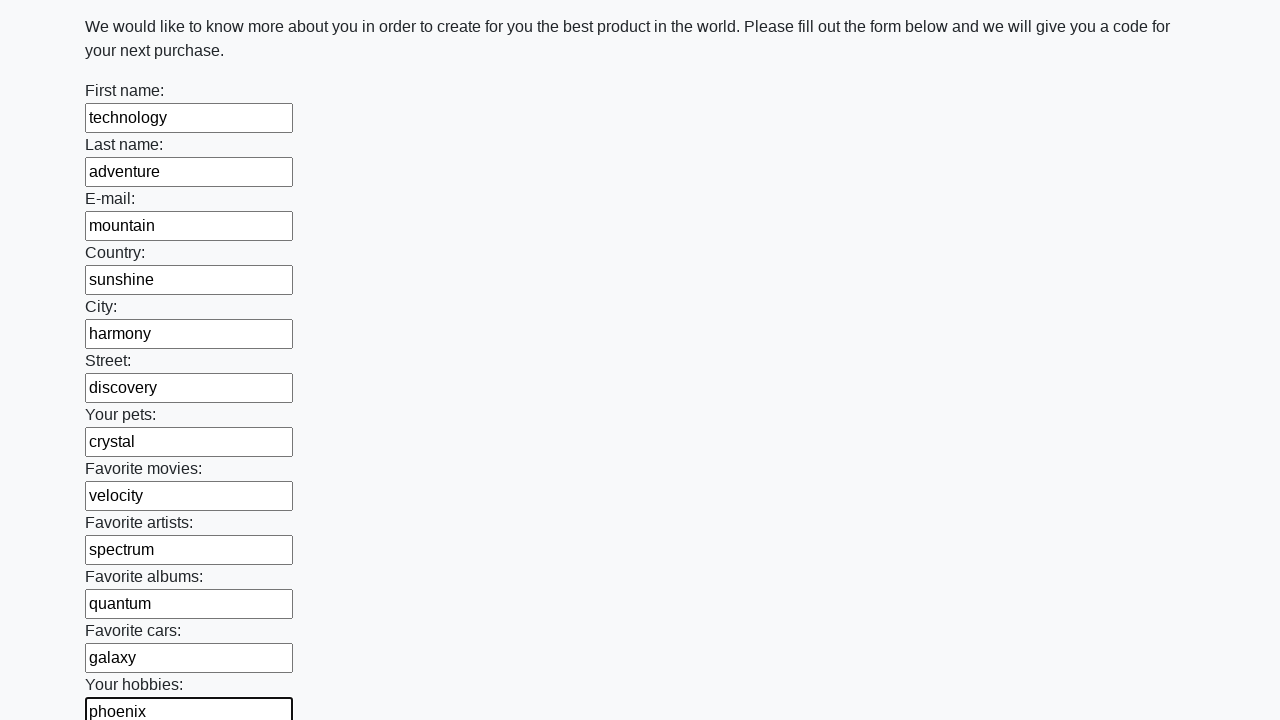

Filled input field 13 with random word 'cascade' on input >> nth=12
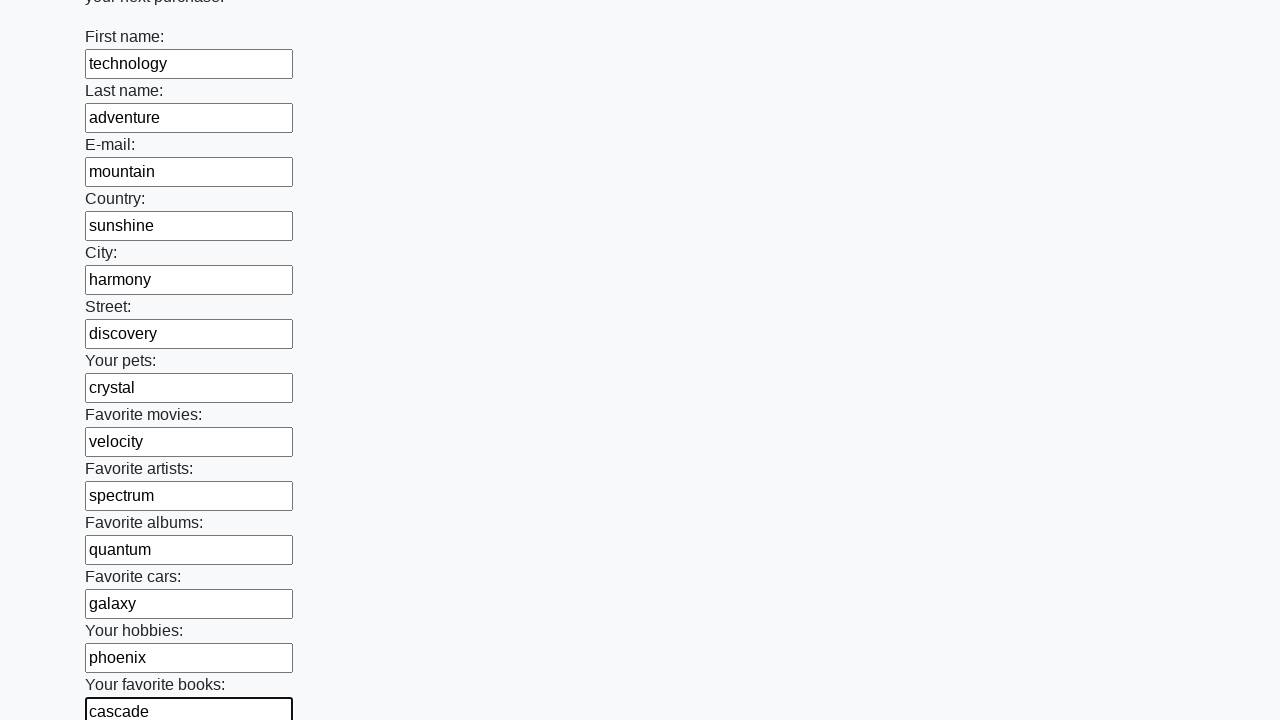

Filled input field 14 with random word 'thunder' on input >> nth=13
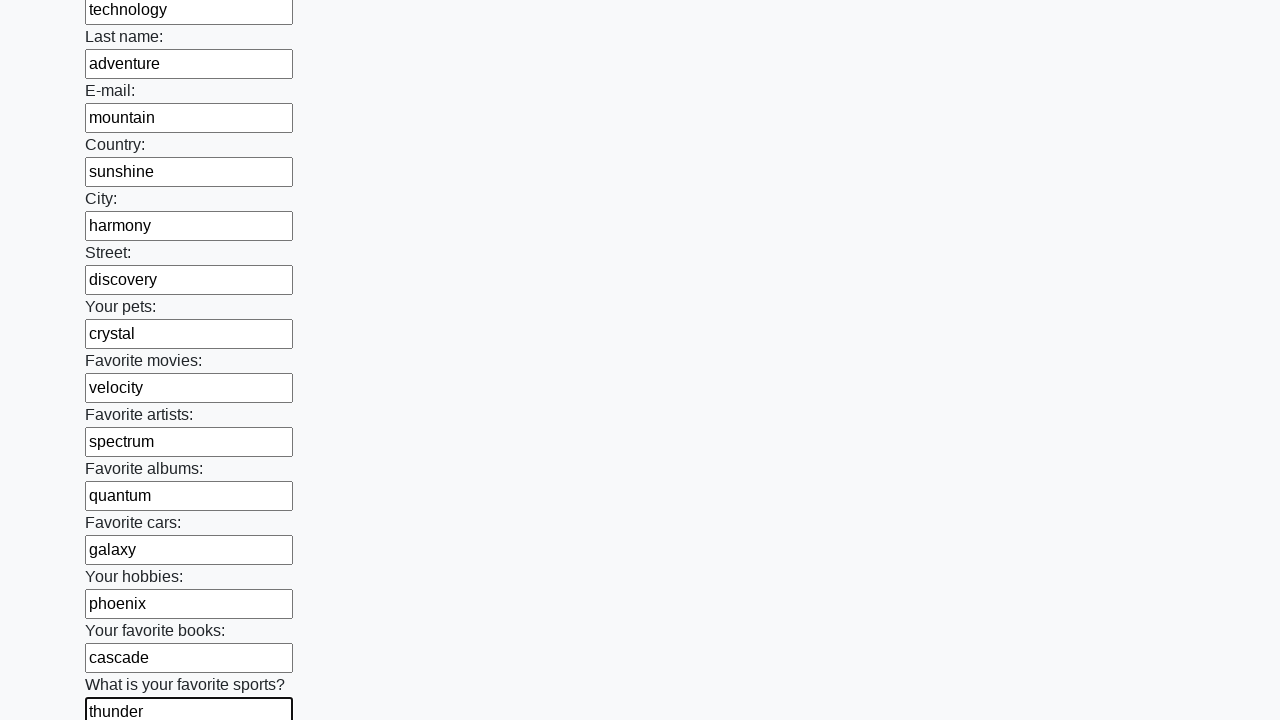

Filled input field 15 with random word 'meadow' on input >> nth=14
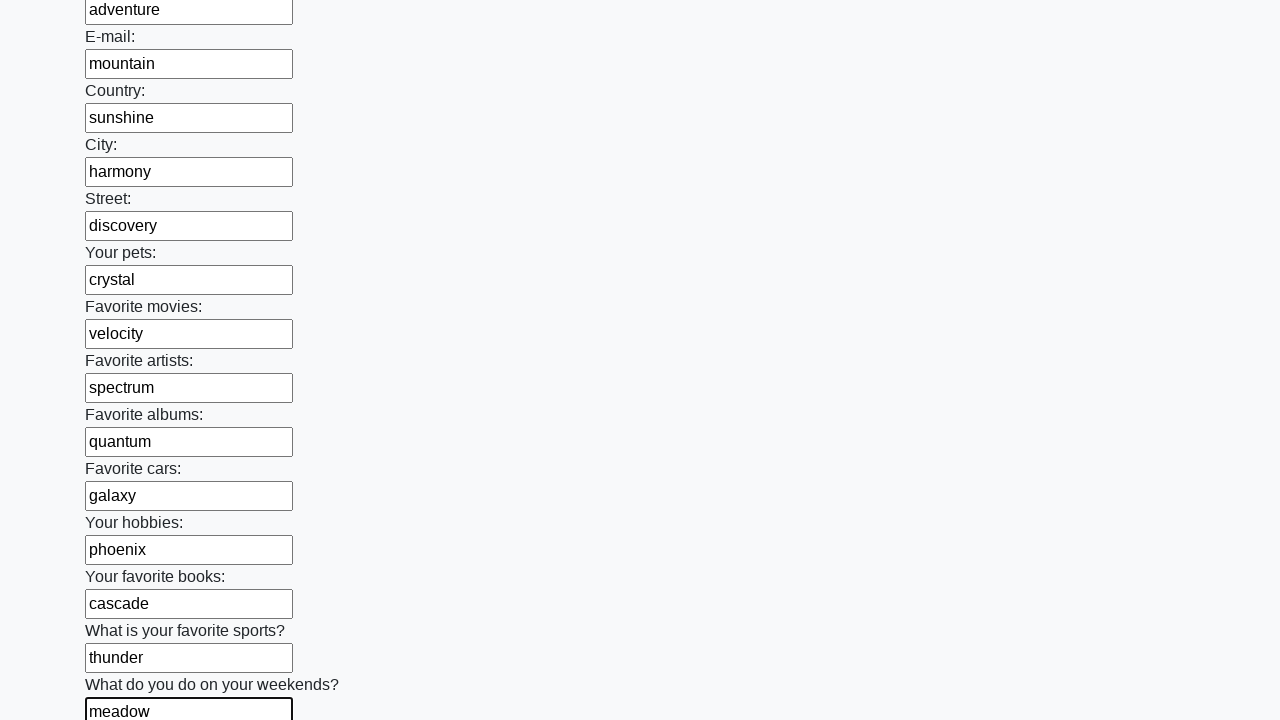

Filled input field 16 with random word 'horizon' on input >> nth=15
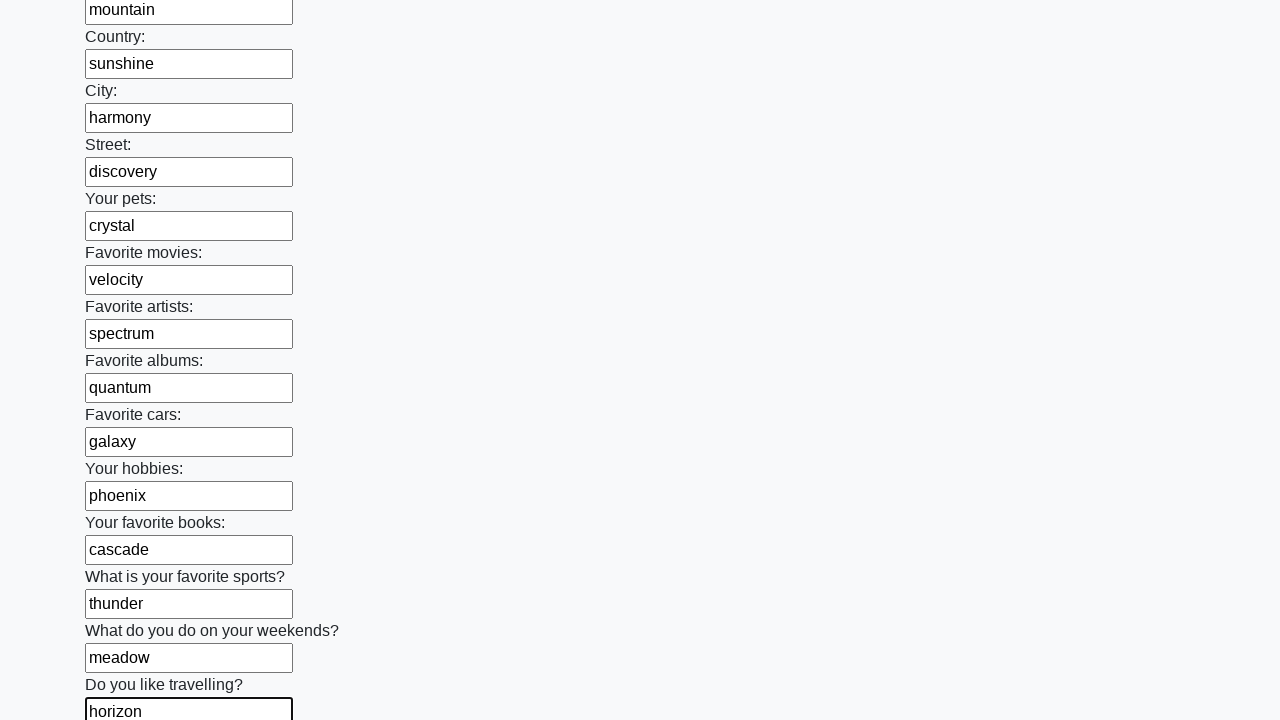

Filled input field 17 with random word 'whisper' on input >> nth=16
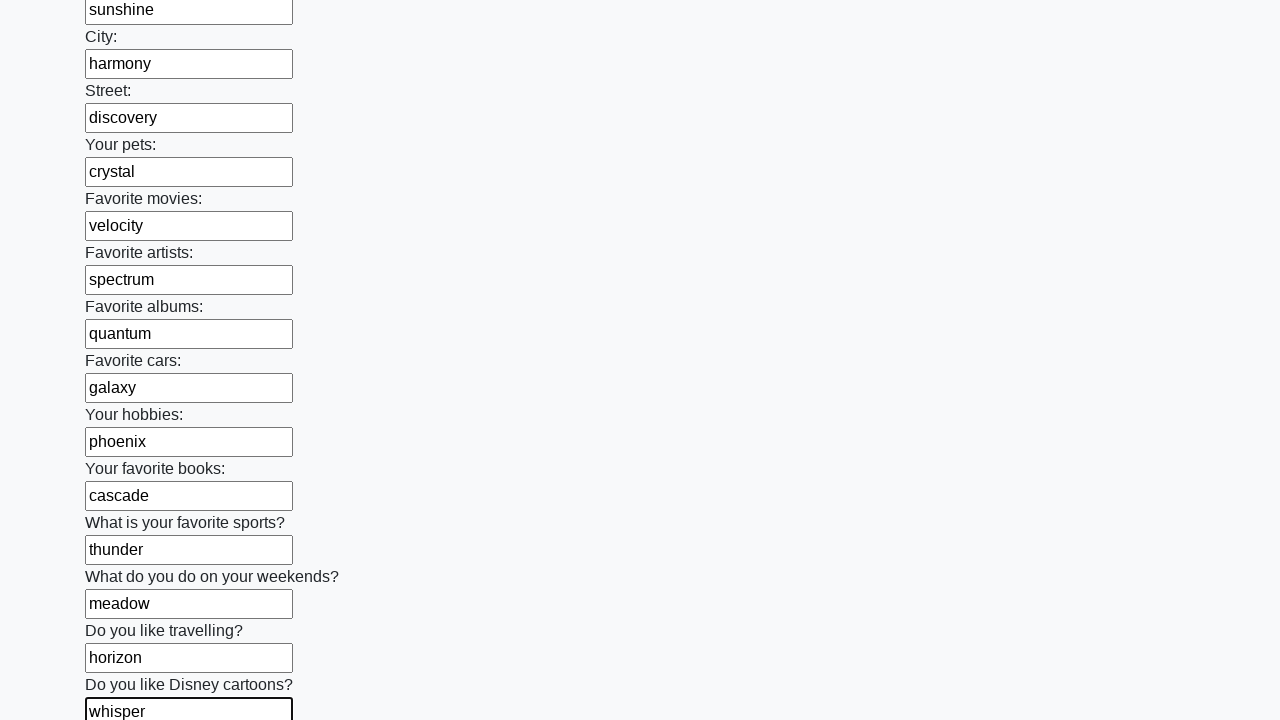

Filled input field 18 with random word 'glacier' on input >> nth=17
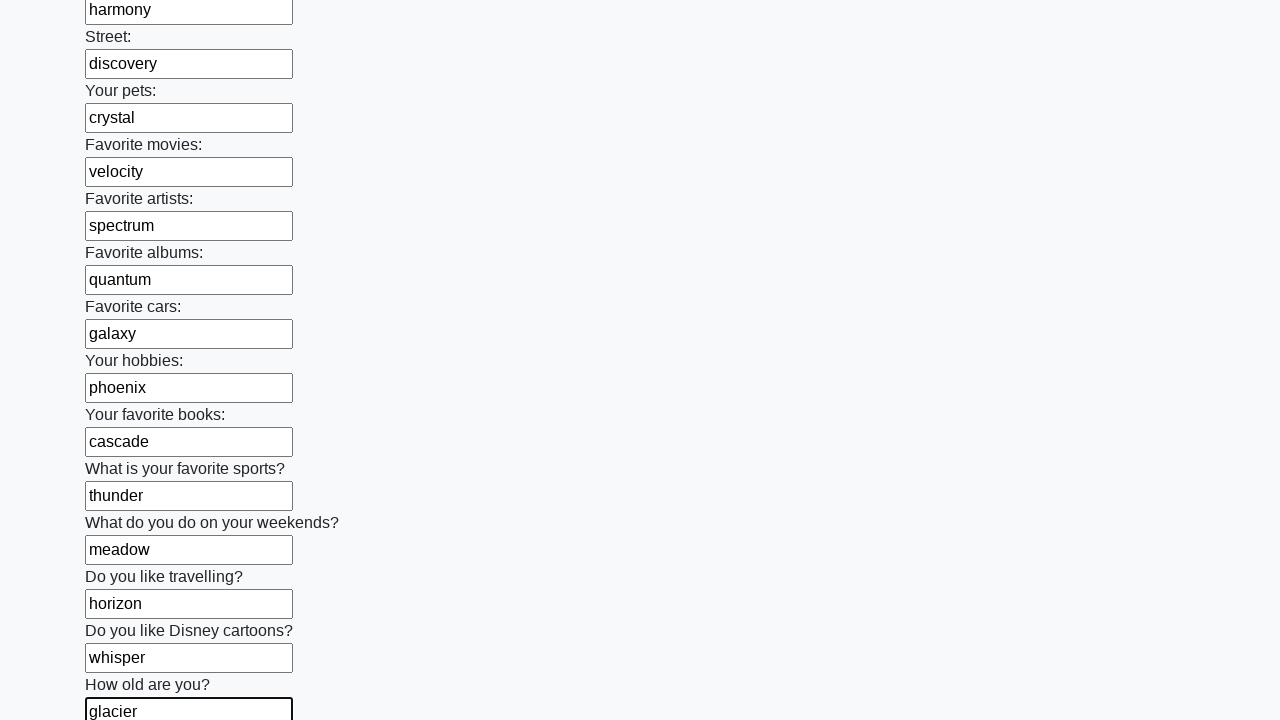

Filled input field 19 with random word 'ember' on input >> nth=18
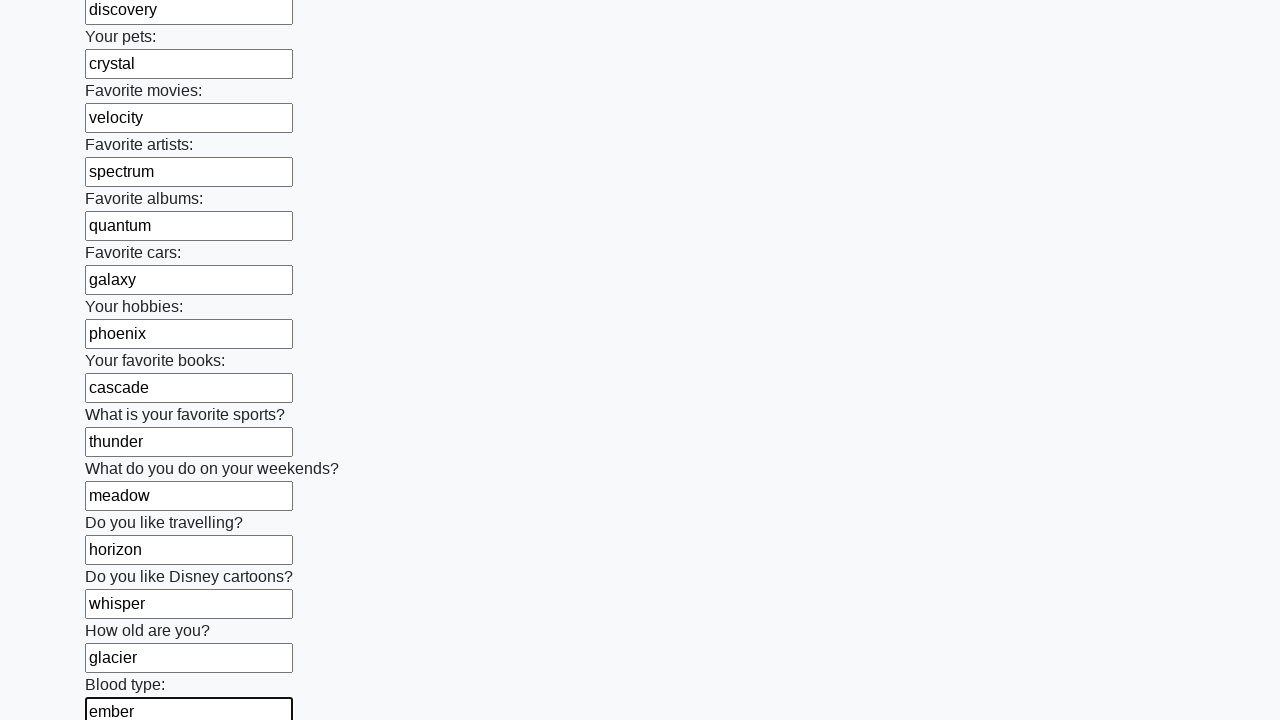

Filled input field 20 with random word 'zenith' on input >> nth=19
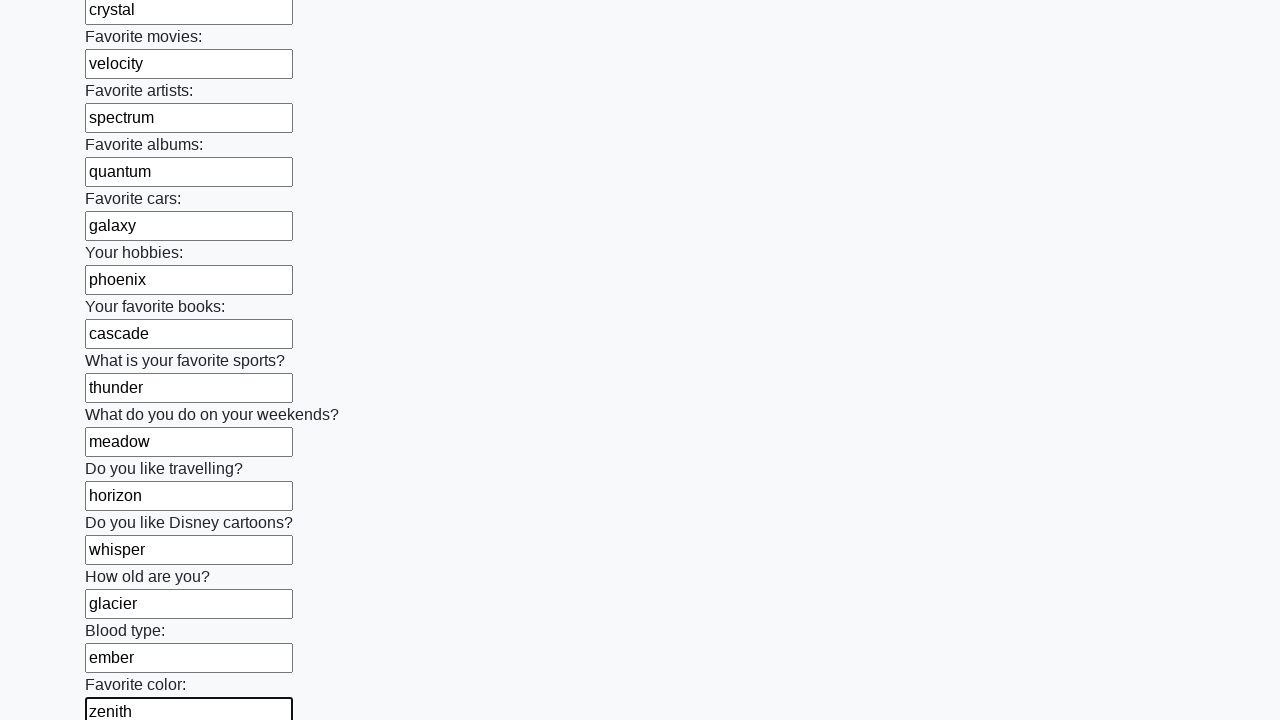

Filled input field 21 with random word 'technology' on input >> nth=20
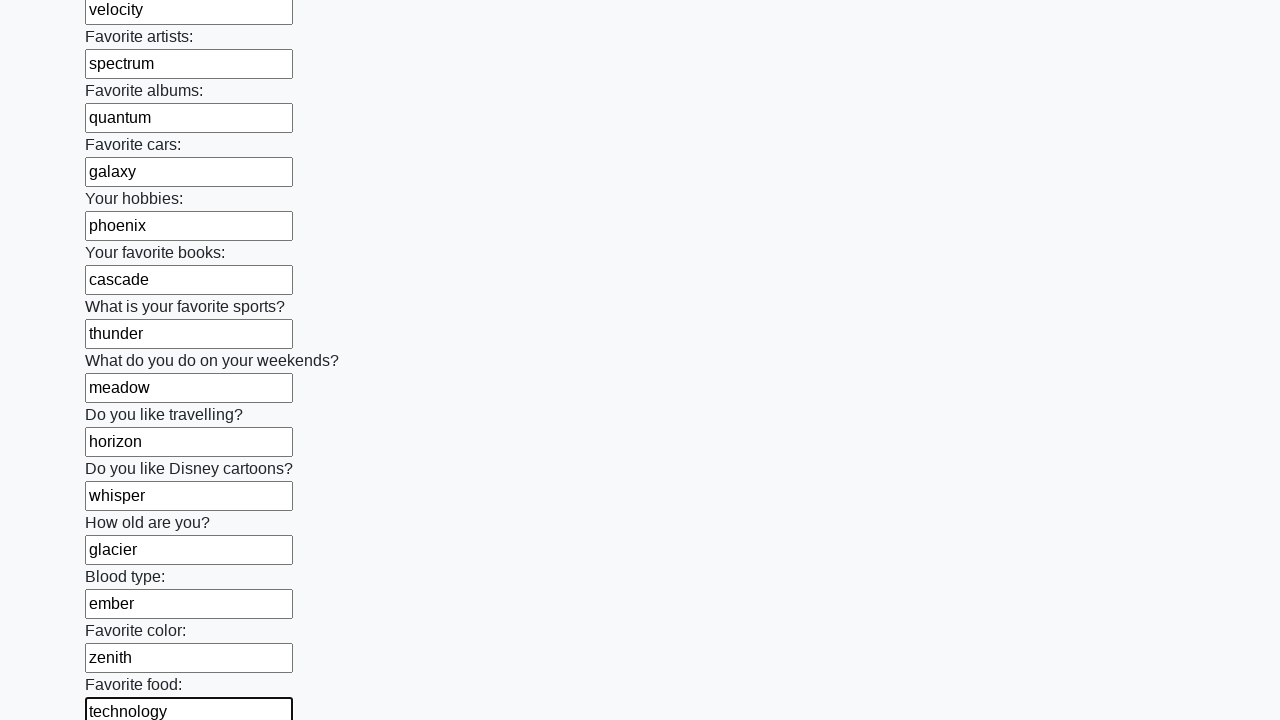

Filled input field 22 with random word 'adventure' on input >> nth=21
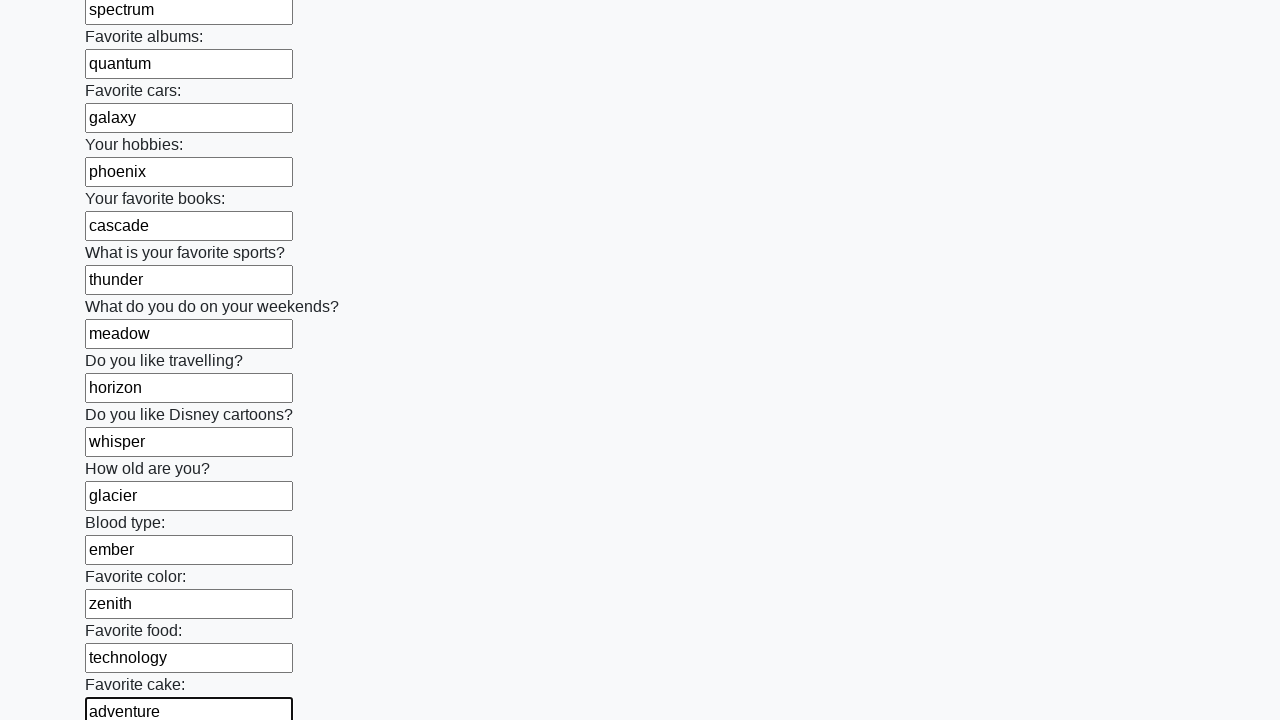

Filled input field 23 with random word 'mountain' on input >> nth=22
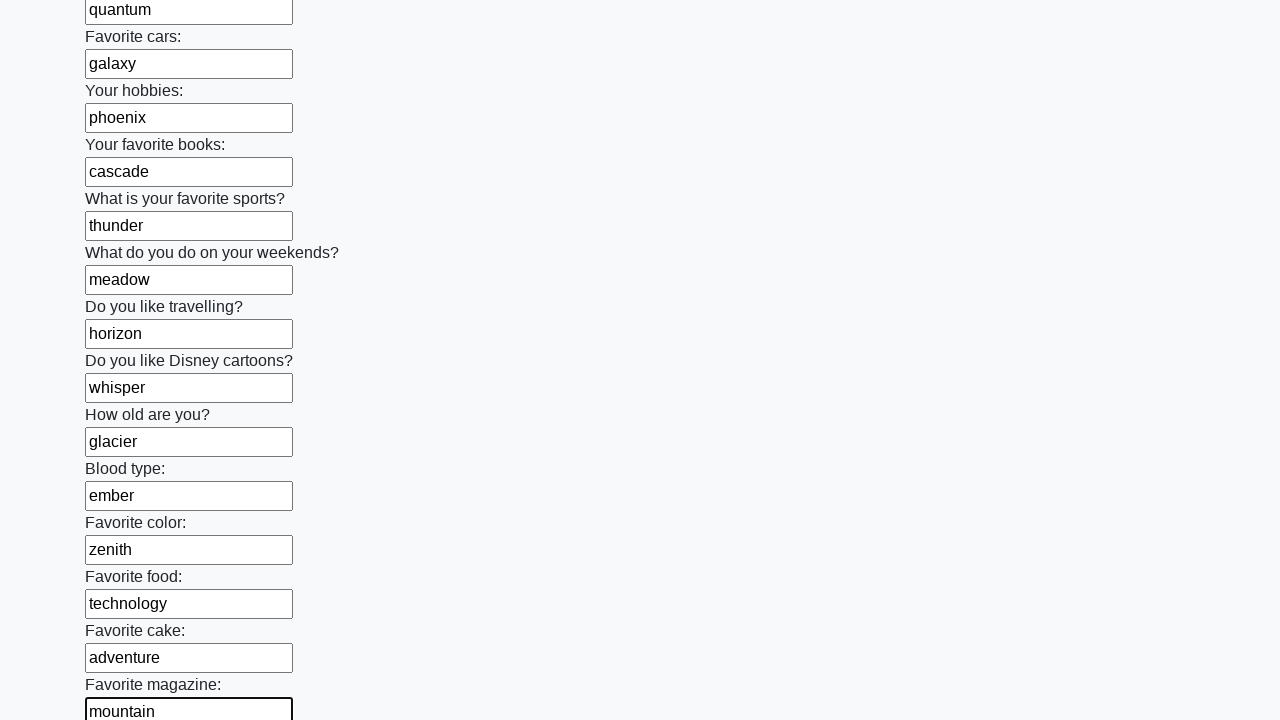

Filled input field 24 with random word 'sunshine' on input >> nth=23
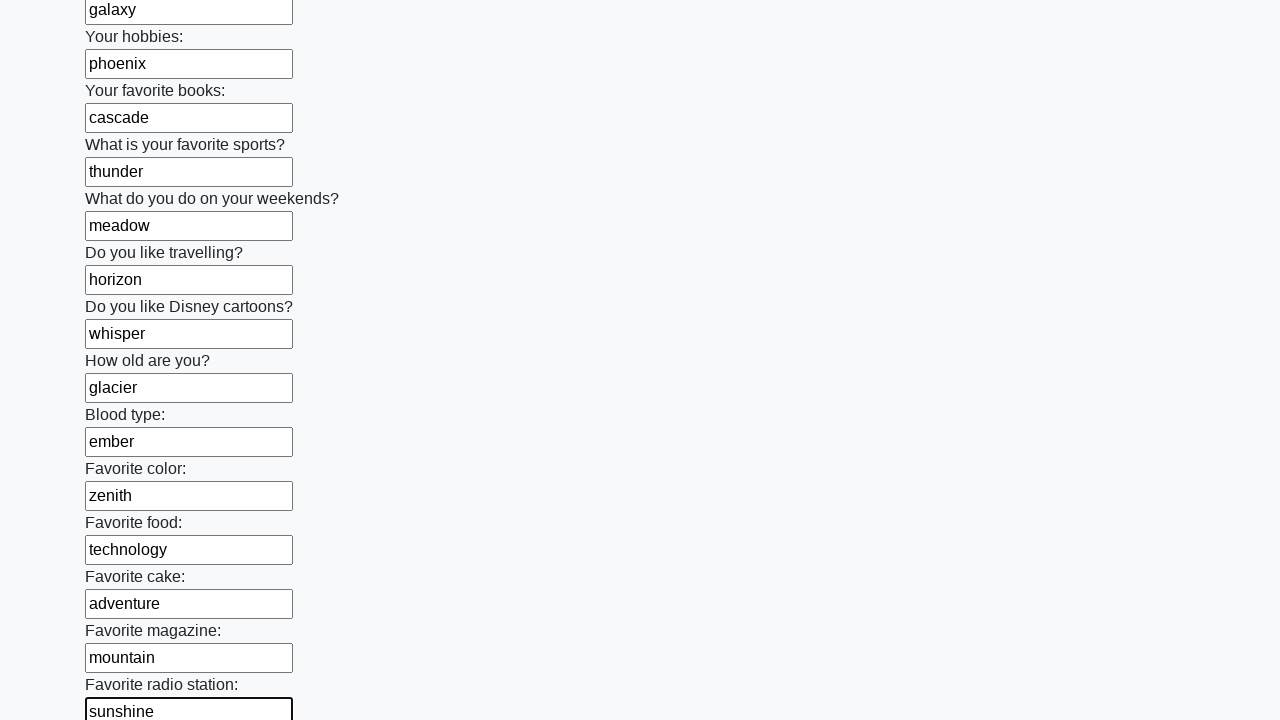

Filled input field 25 with random word 'harmony' on input >> nth=24
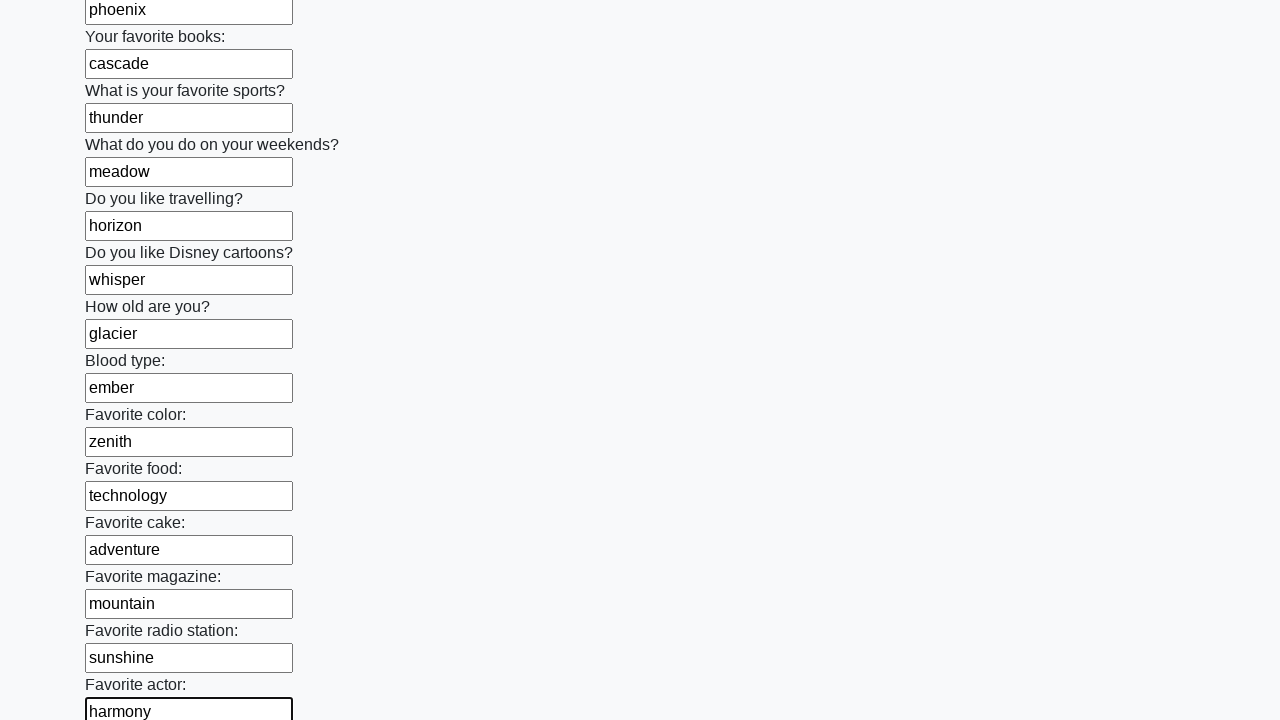

Filled input field 26 with random word 'discovery' on input >> nth=25
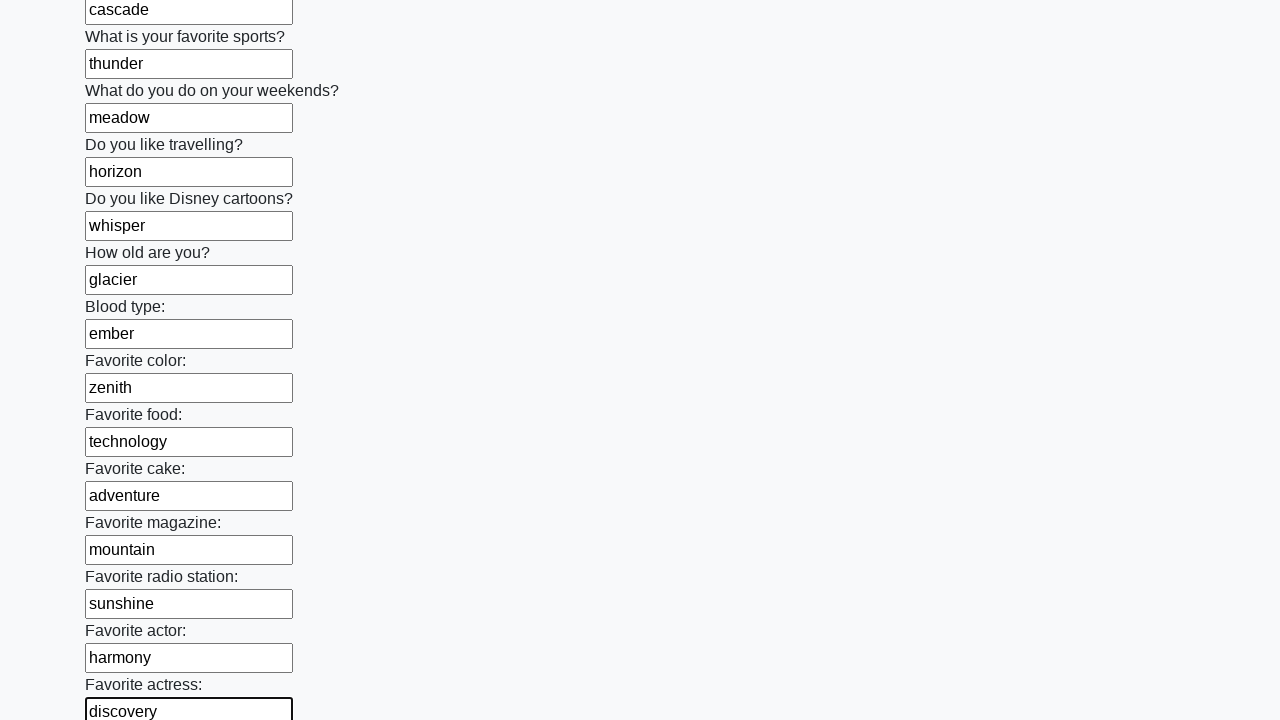

Filled input field 27 with random word 'crystal' on input >> nth=26
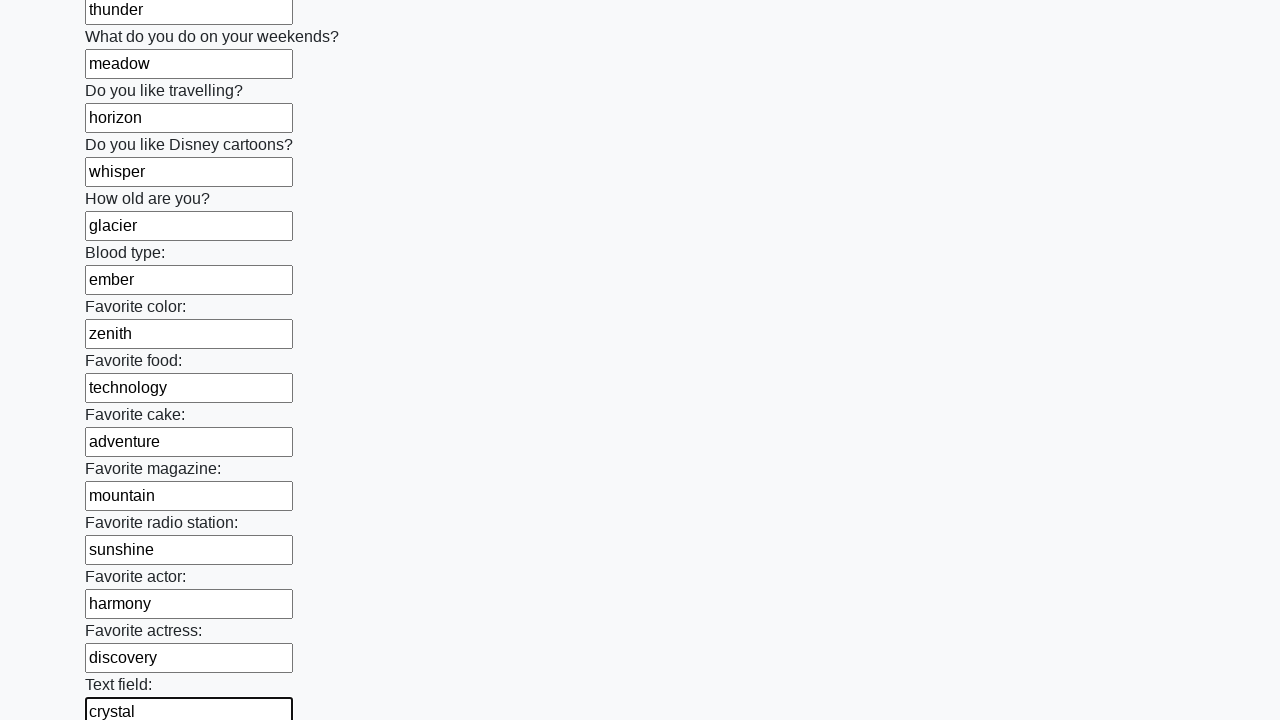

Filled input field 28 with random word 'velocity' on input >> nth=27
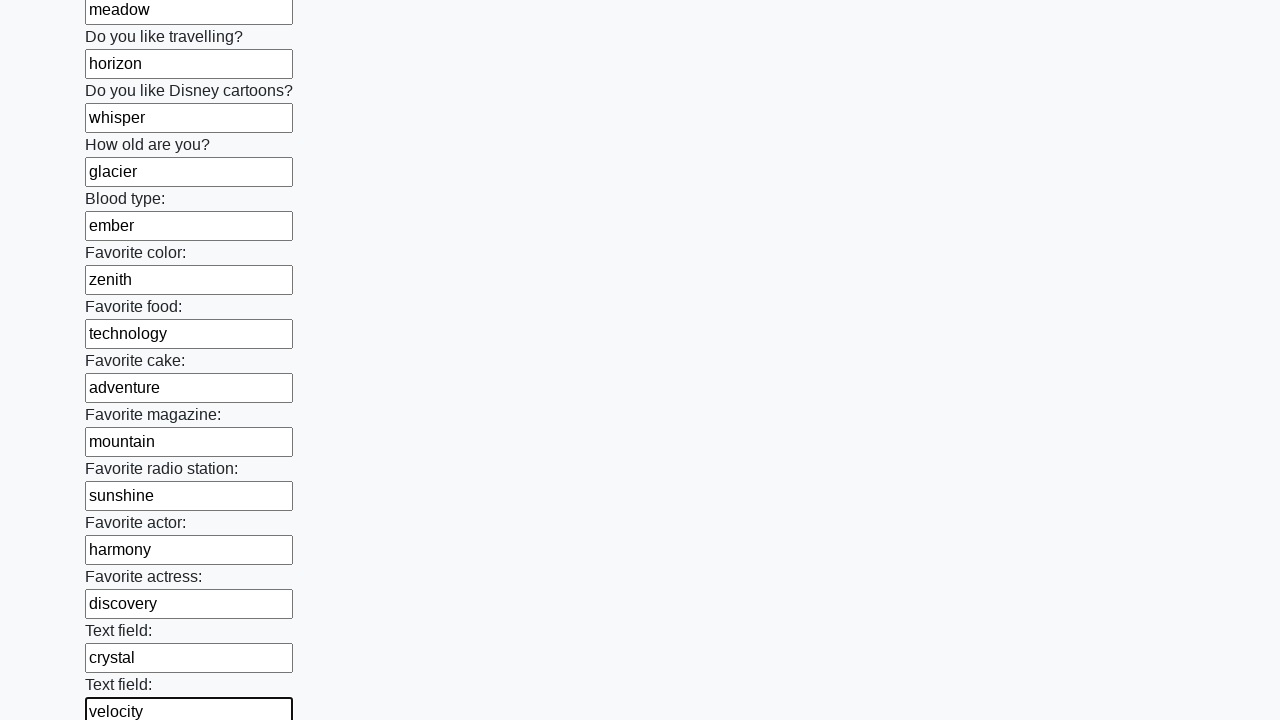

Filled input field 29 with random word 'spectrum' on input >> nth=28
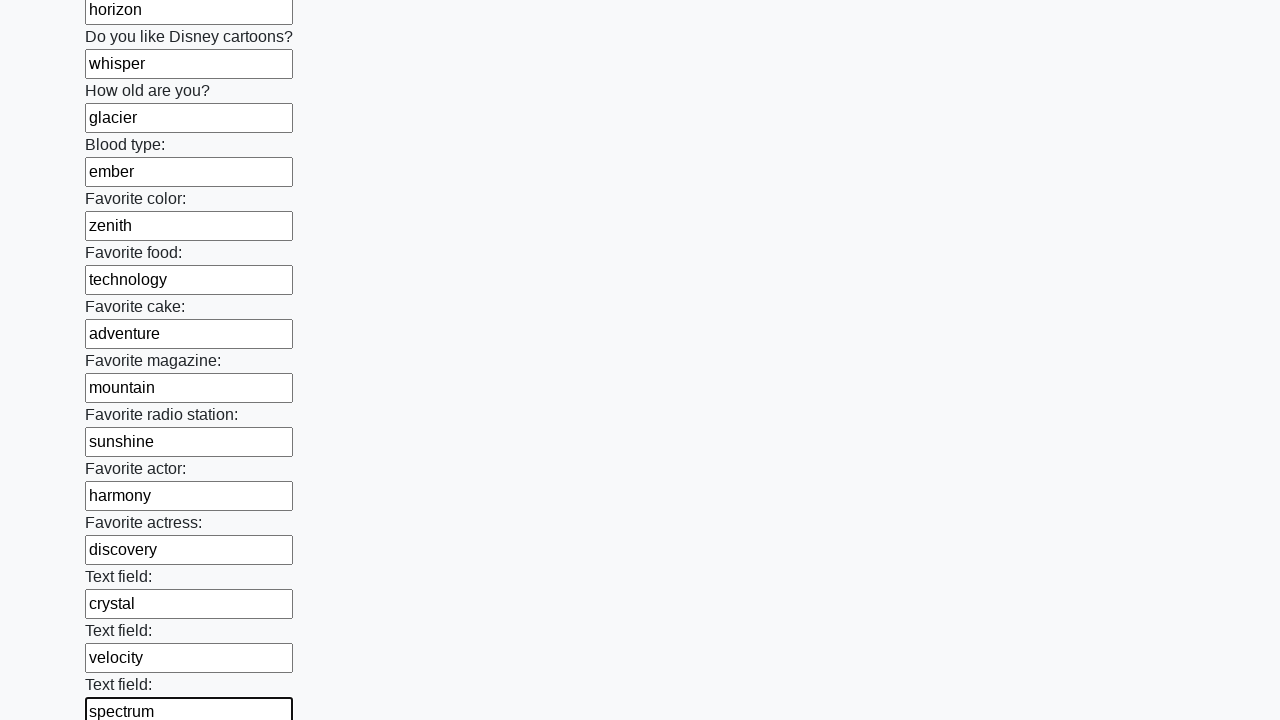

Filled input field 30 with random word 'quantum' on input >> nth=29
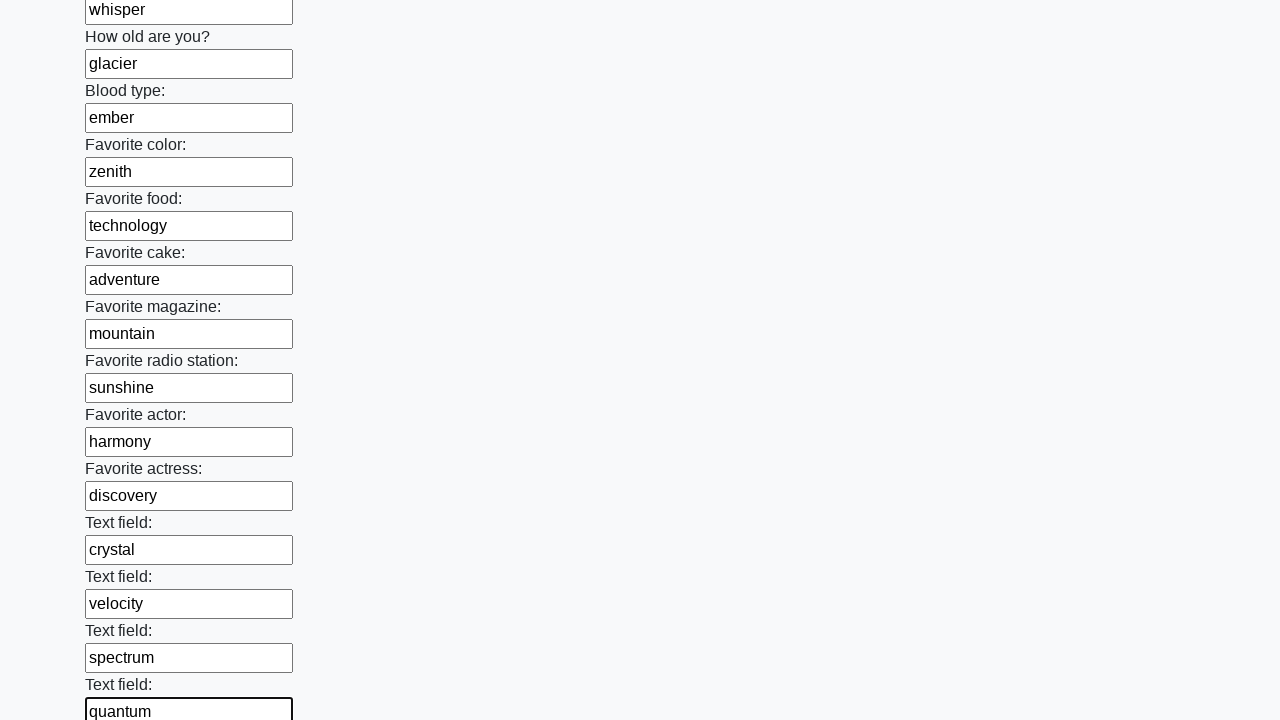

Filled input field 31 with random word 'galaxy' on input >> nth=30
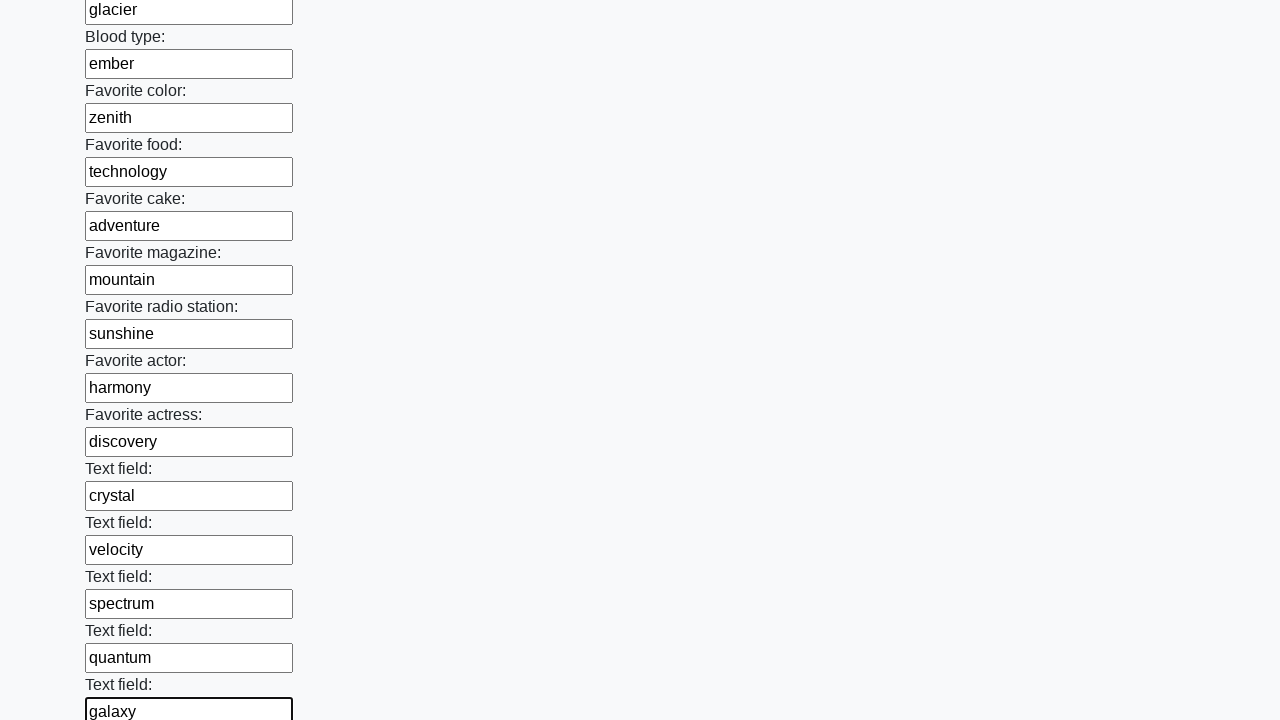

Filled input field 32 with random word 'phoenix' on input >> nth=31
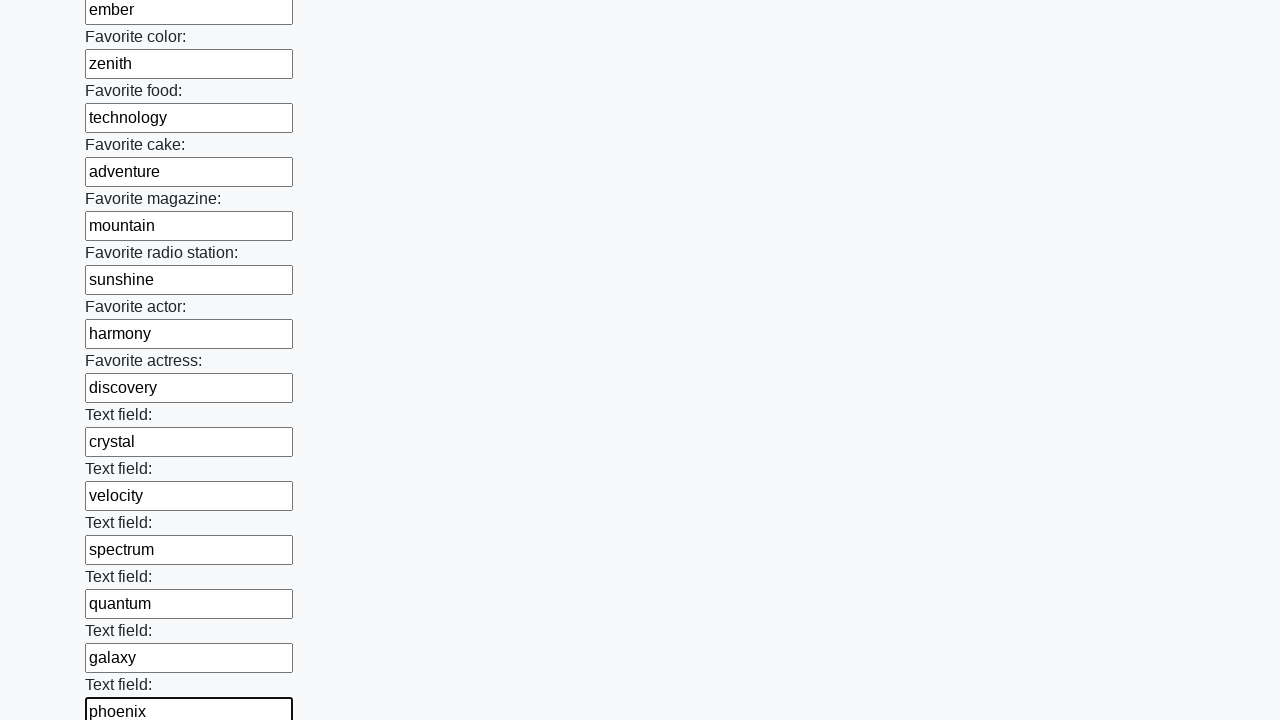

Filled input field 33 with random word 'cascade' on input >> nth=32
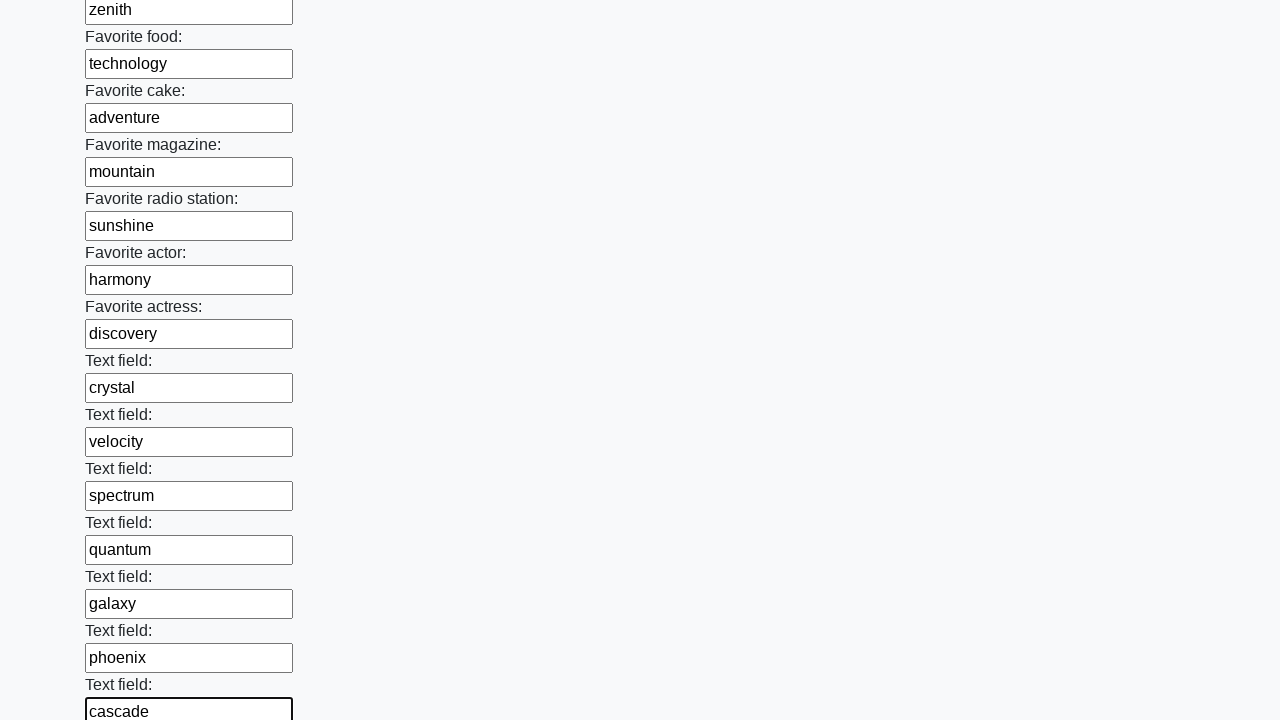

Filled input field 34 with random word 'thunder' on input >> nth=33
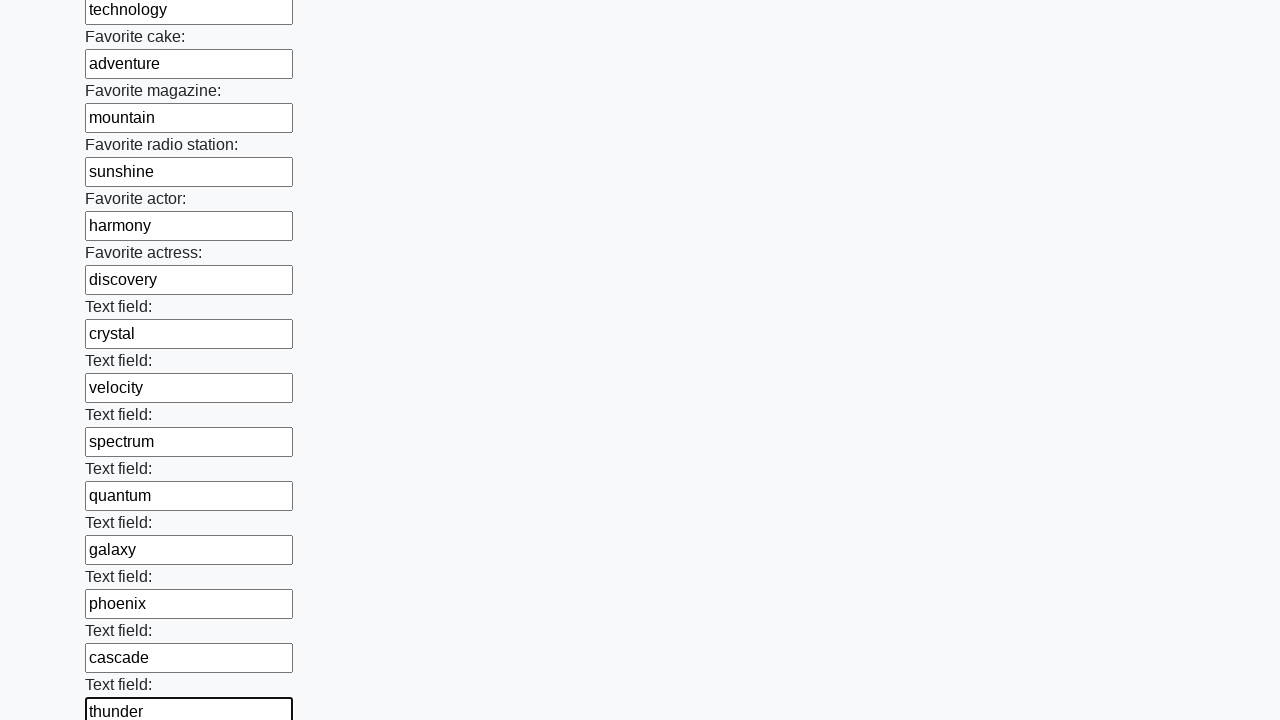

Filled input field 35 with random word 'meadow' on input >> nth=34
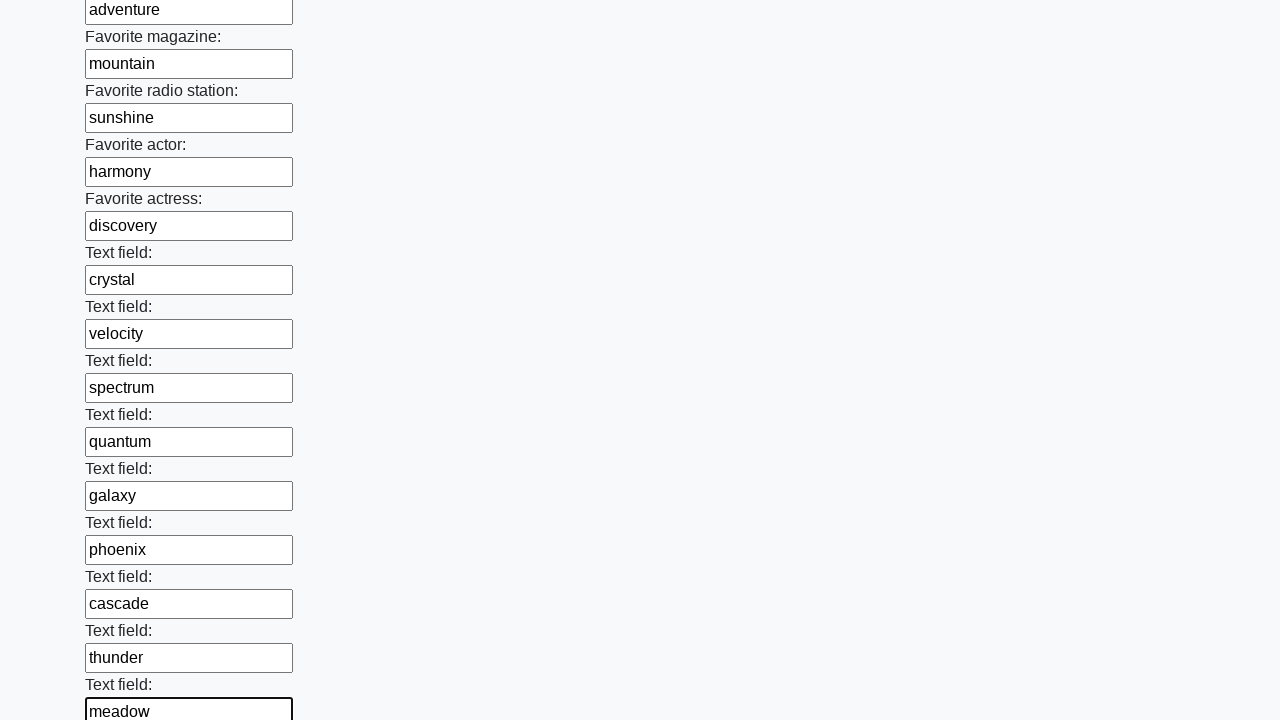

Filled input field 36 with random word 'horizon' on input >> nth=35
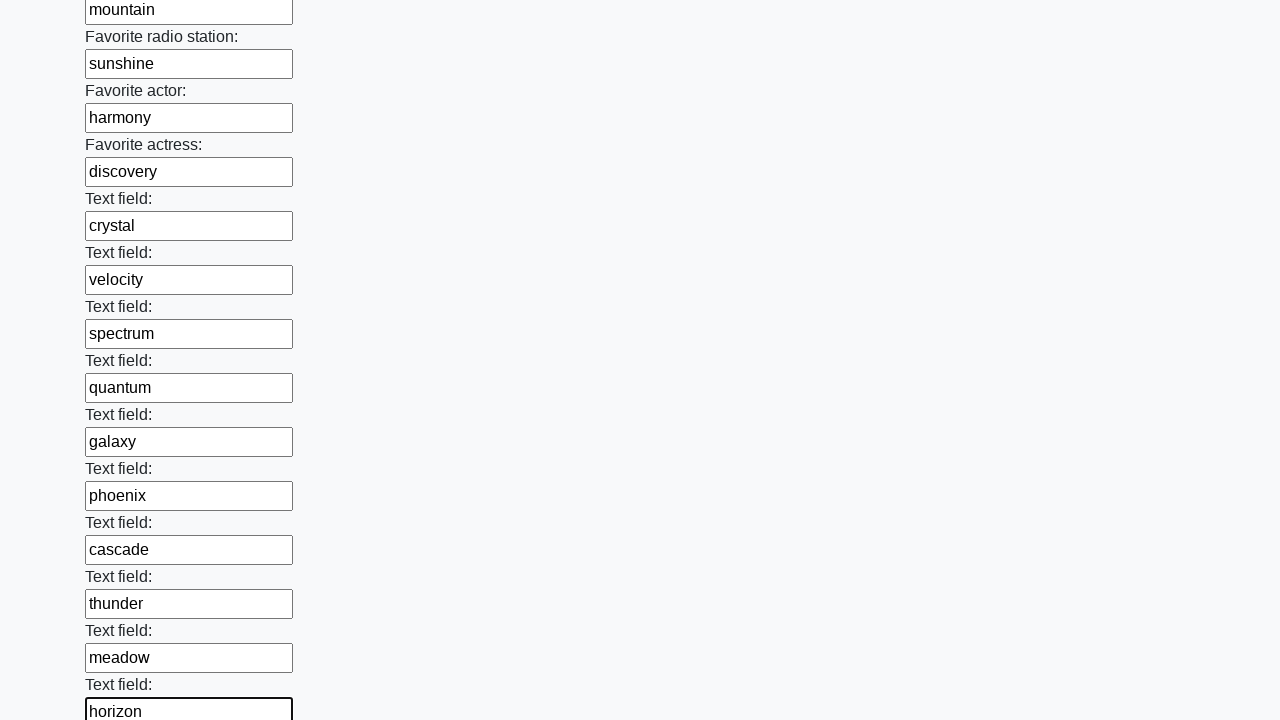

Filled input field 37 with random word 'whisper' on input >> nth=36
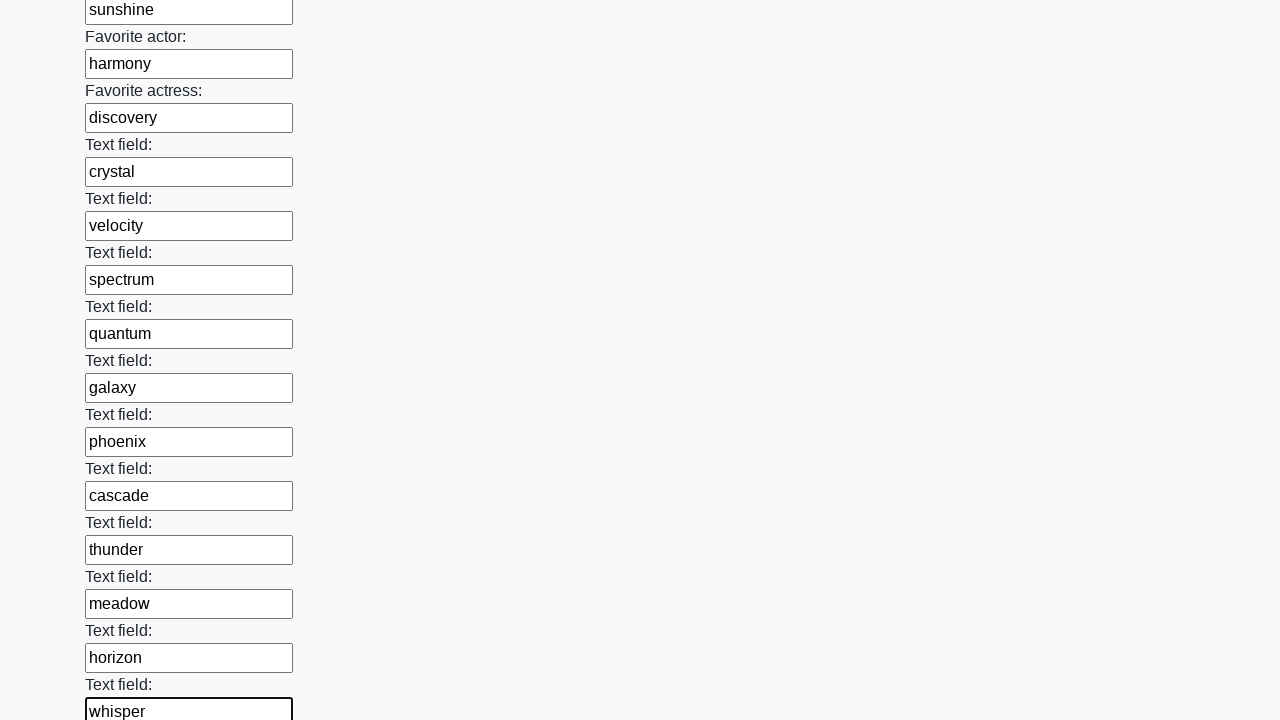

Filled input field 38 with random word 'glacier' on input >> nth=37
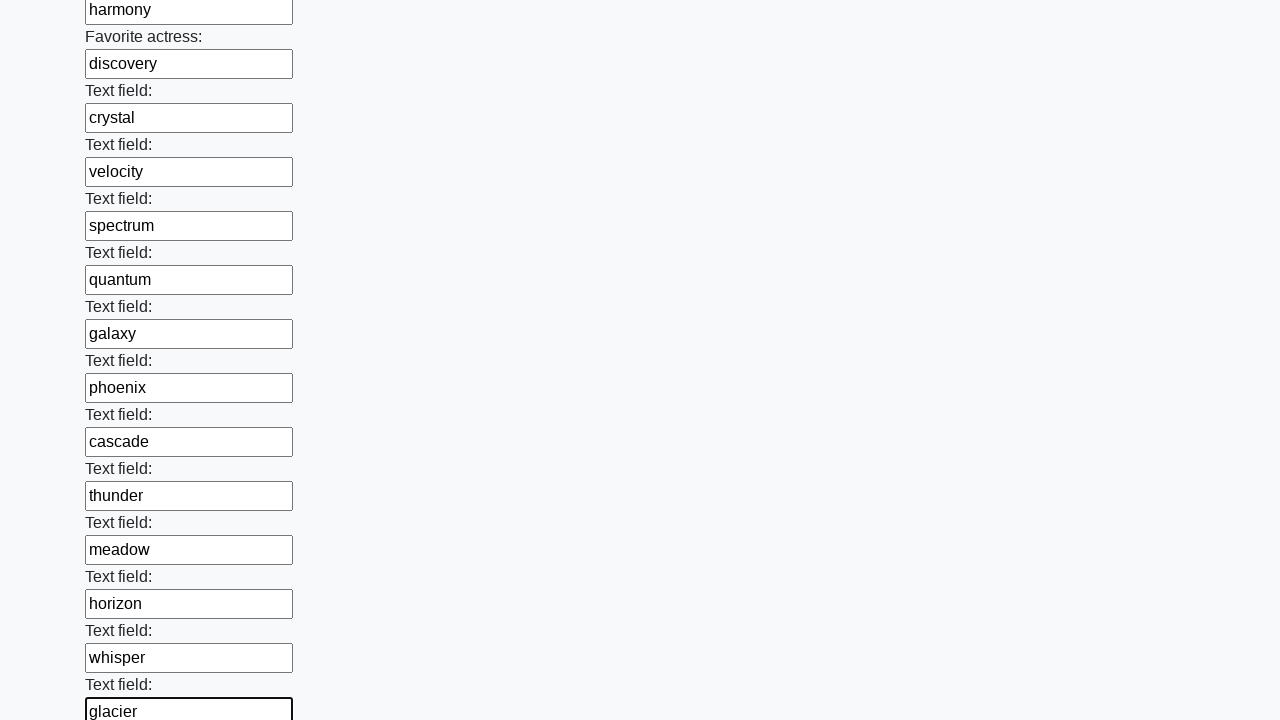

Filled input field 39 with random word 'ember' on input >> nth=38
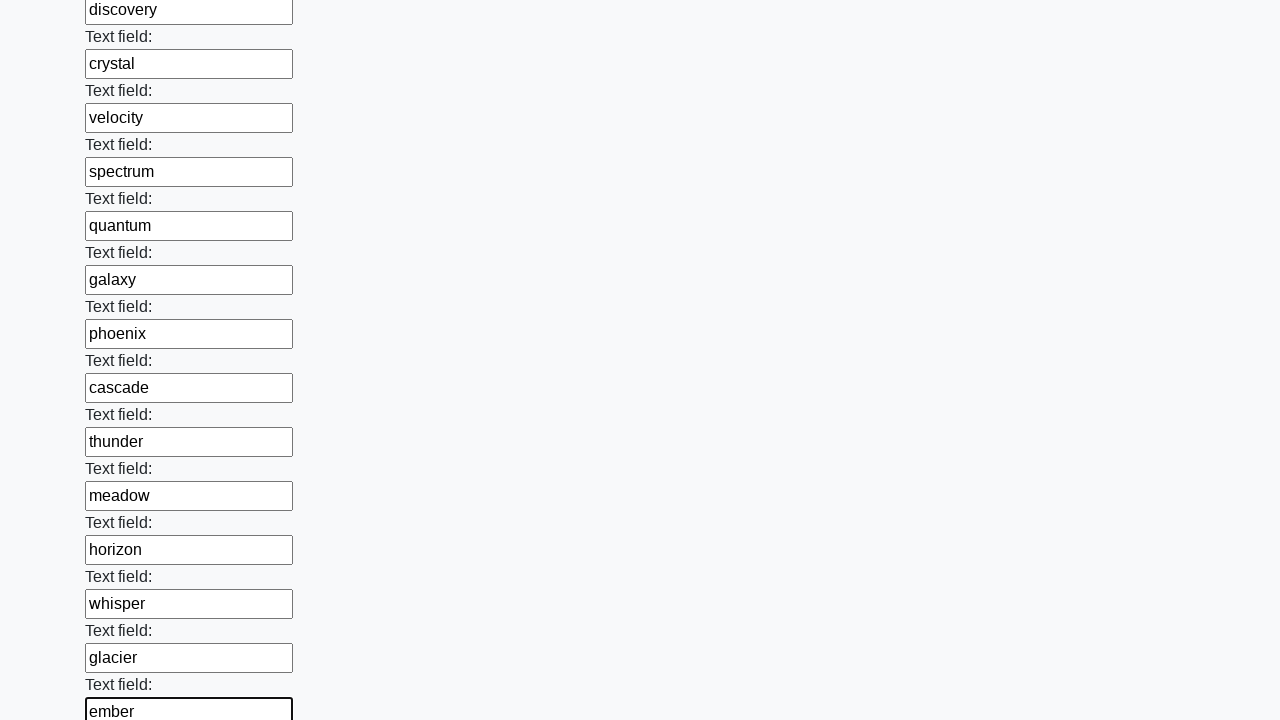

Filled input field 40 with random word 'zenith' on input >> nth=39
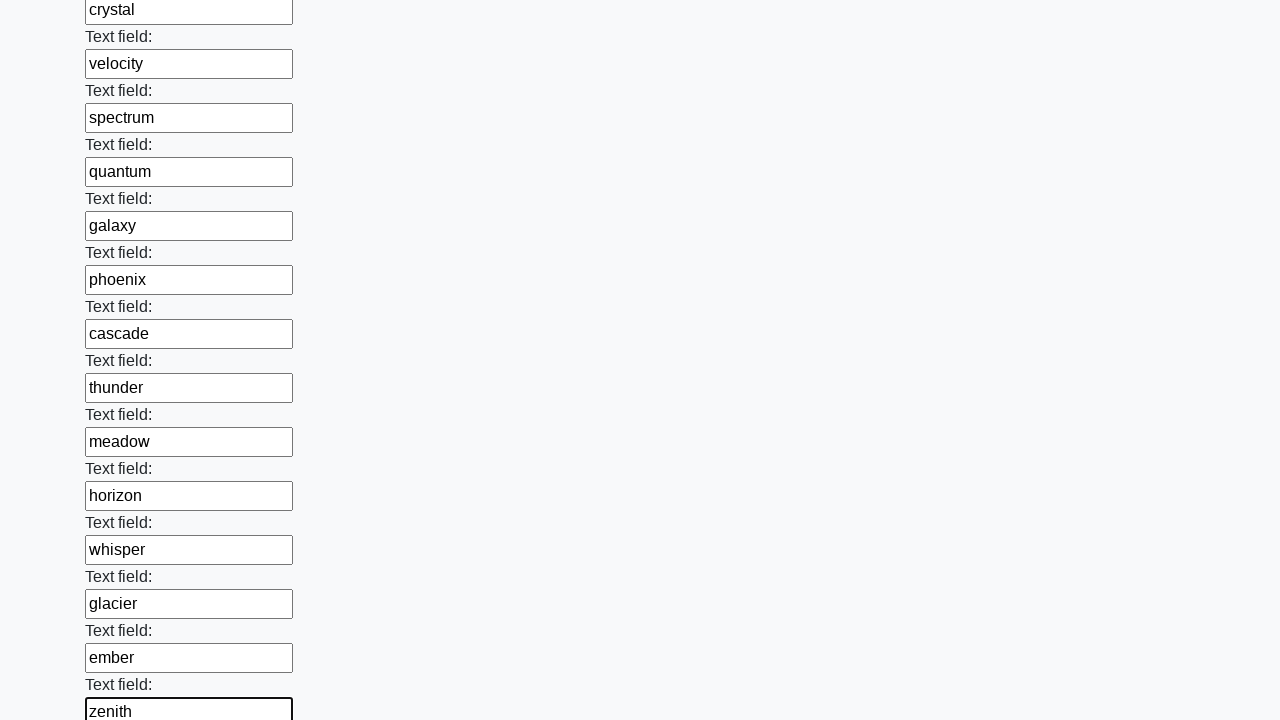

Filled input field 41 with random word 'technology' on input >> nth=40
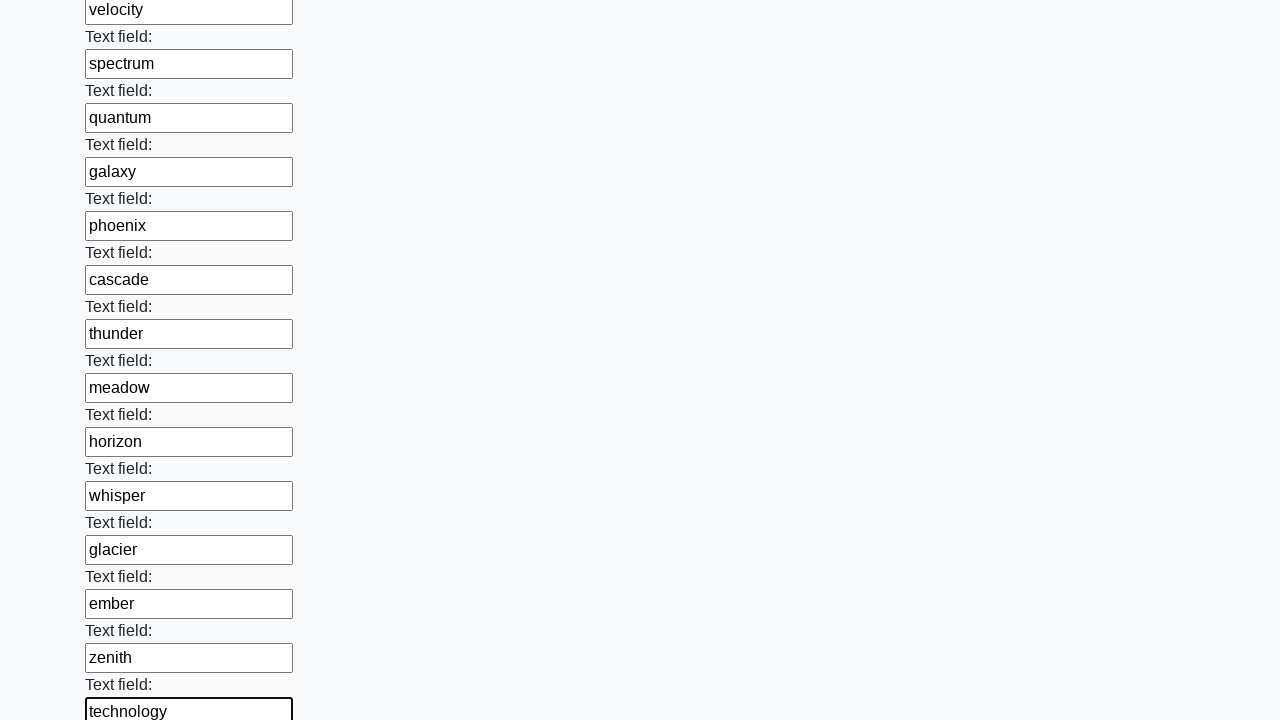

Filled input field 42 with random word 'adventure' on input >> nth=41
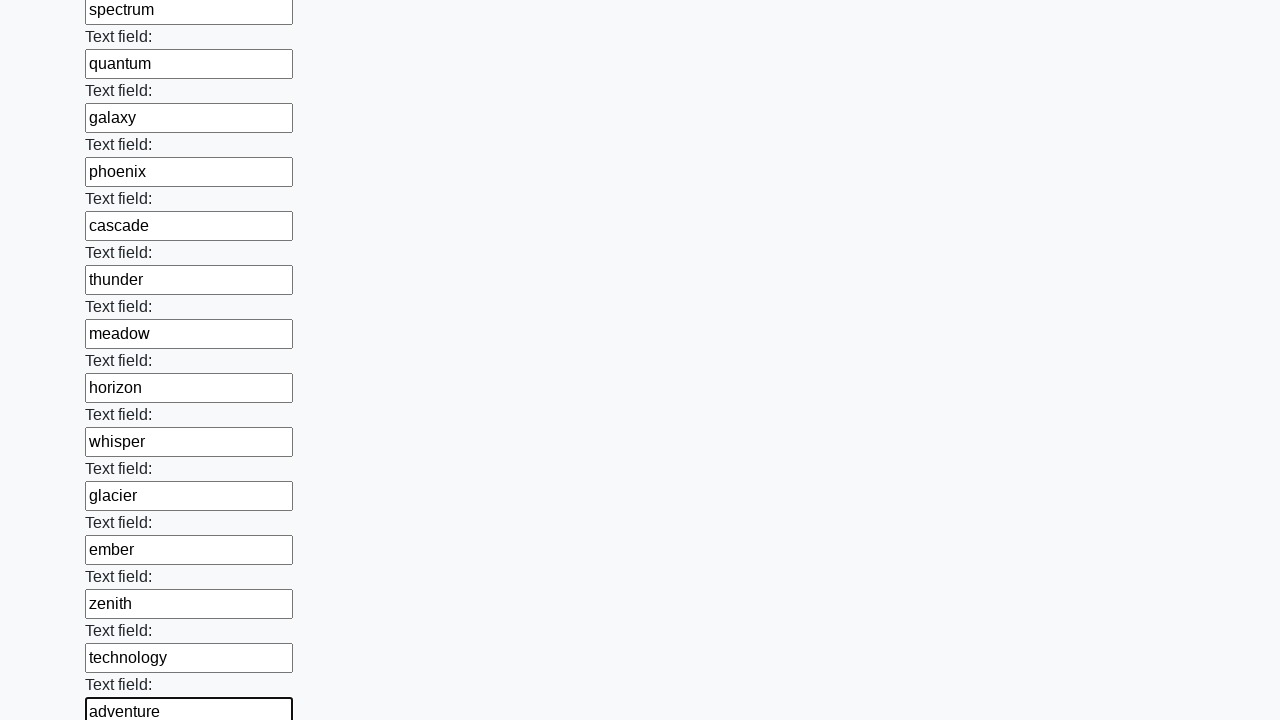

Filled input field 43 with random word 'mountain' on input >> nth=42
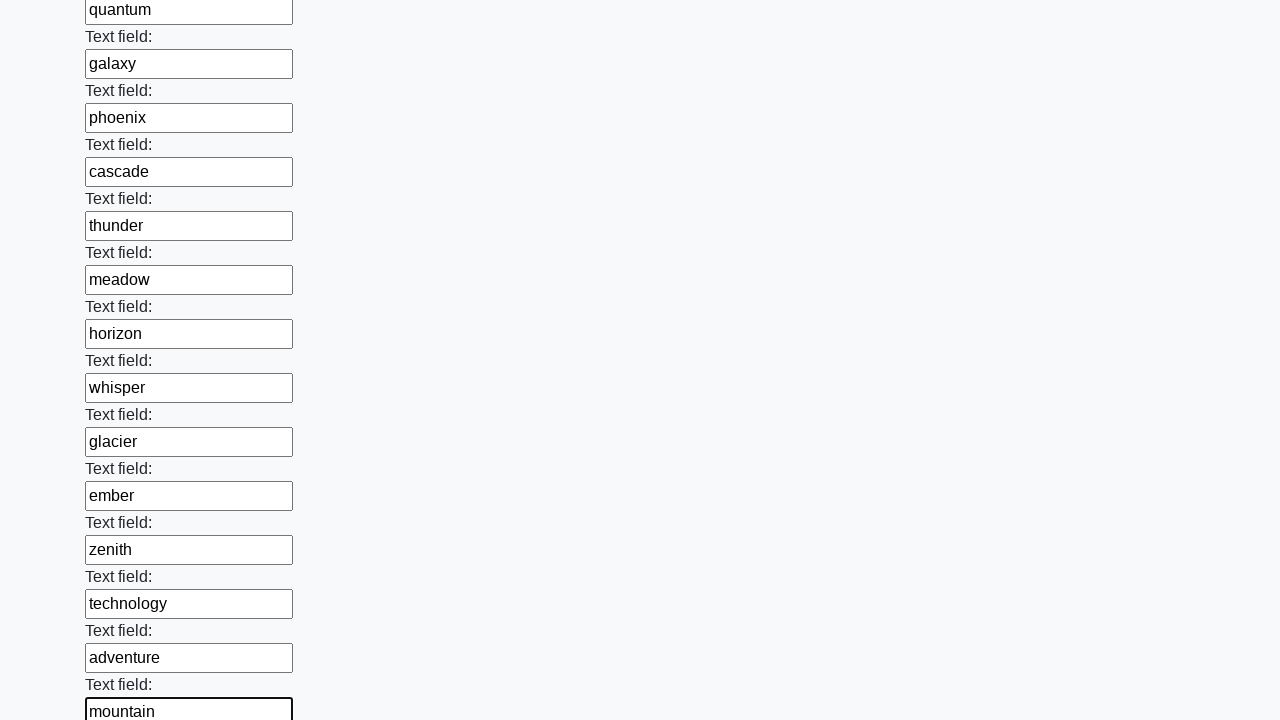

Filled input field 44 with random word 'sunshine' on input >> nth=43
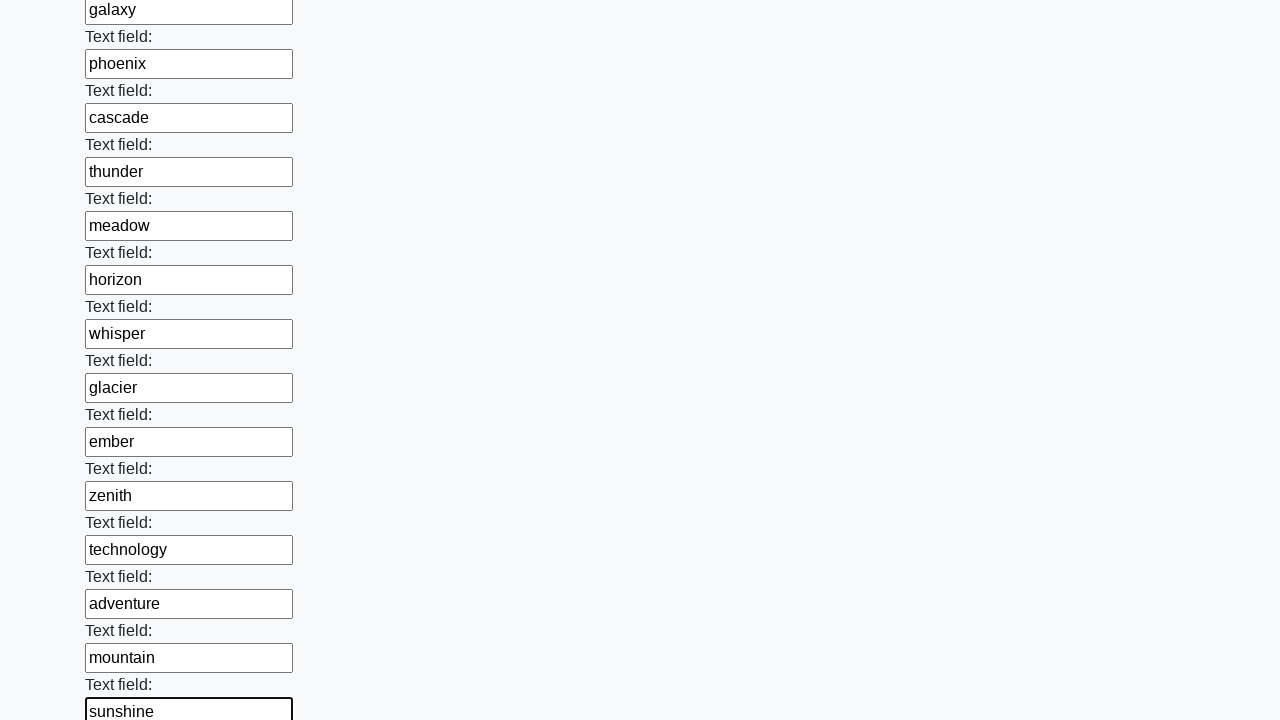

Filled input field 45 with random word 'harmony' on input >> nth=44
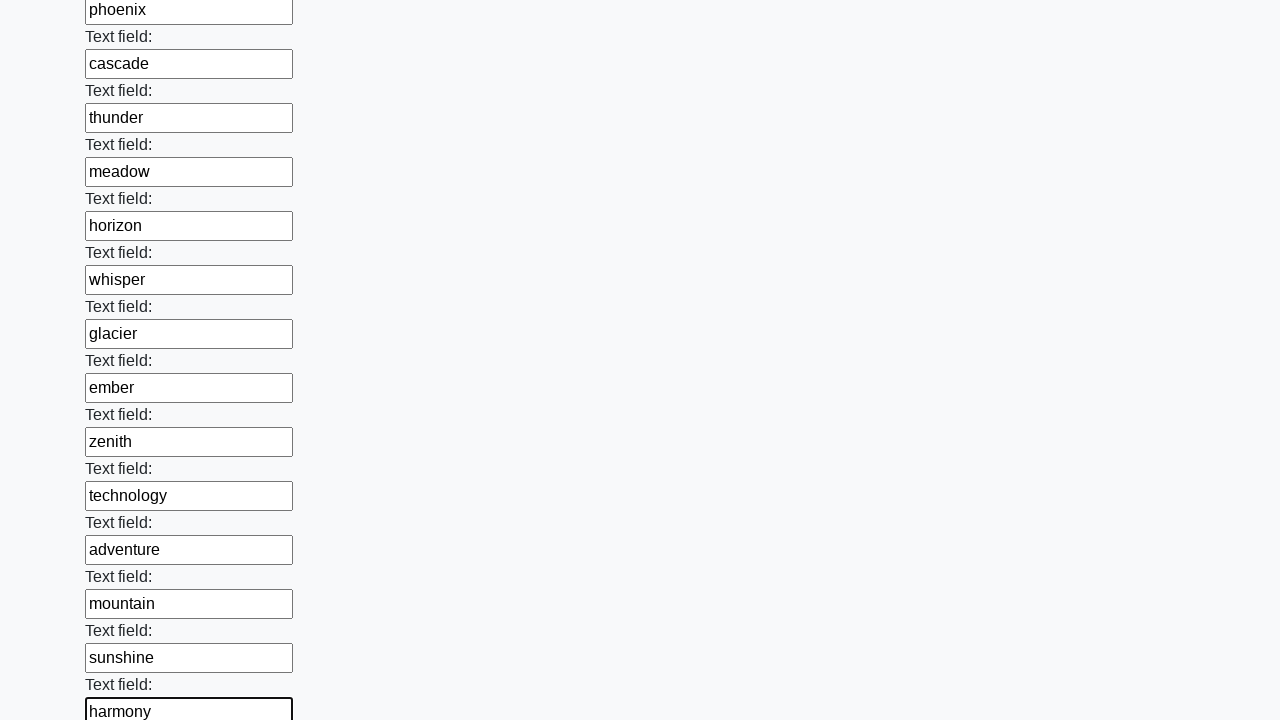

Filled input field 46 with random word 'discovery' on input >> nth=45
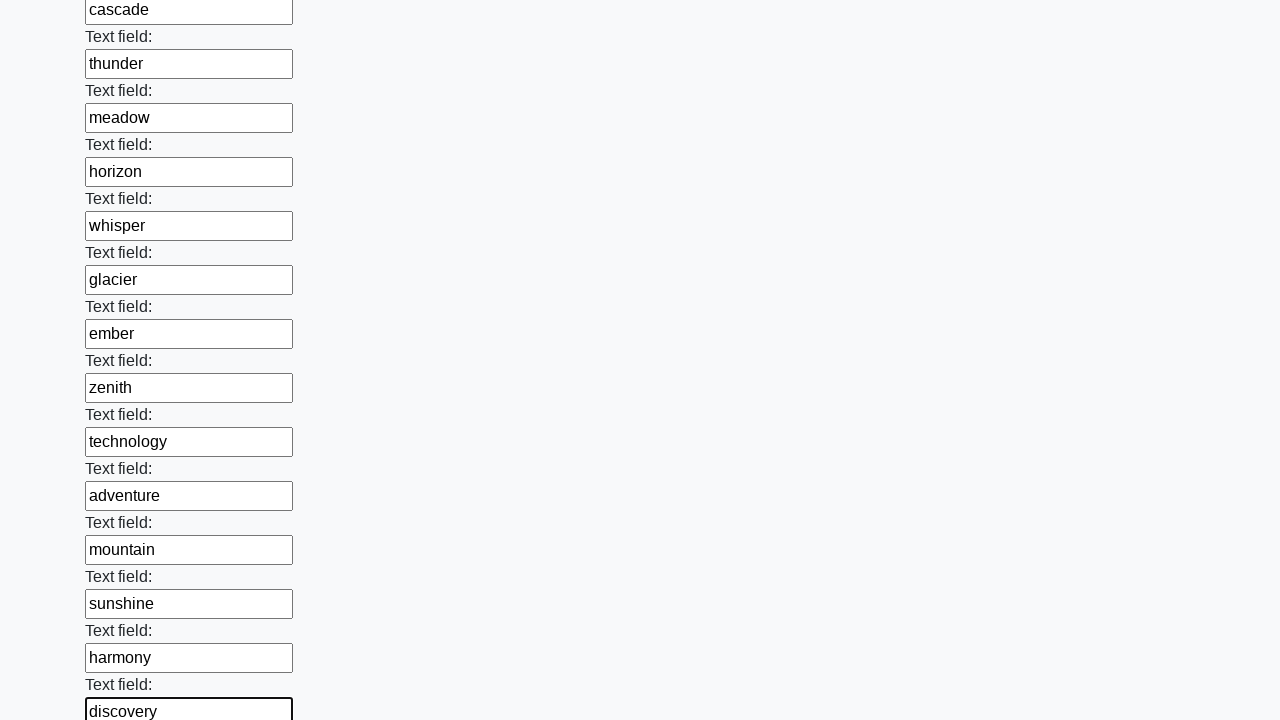

Filled input field 47 with random word 'crystal' on input >> nth=46
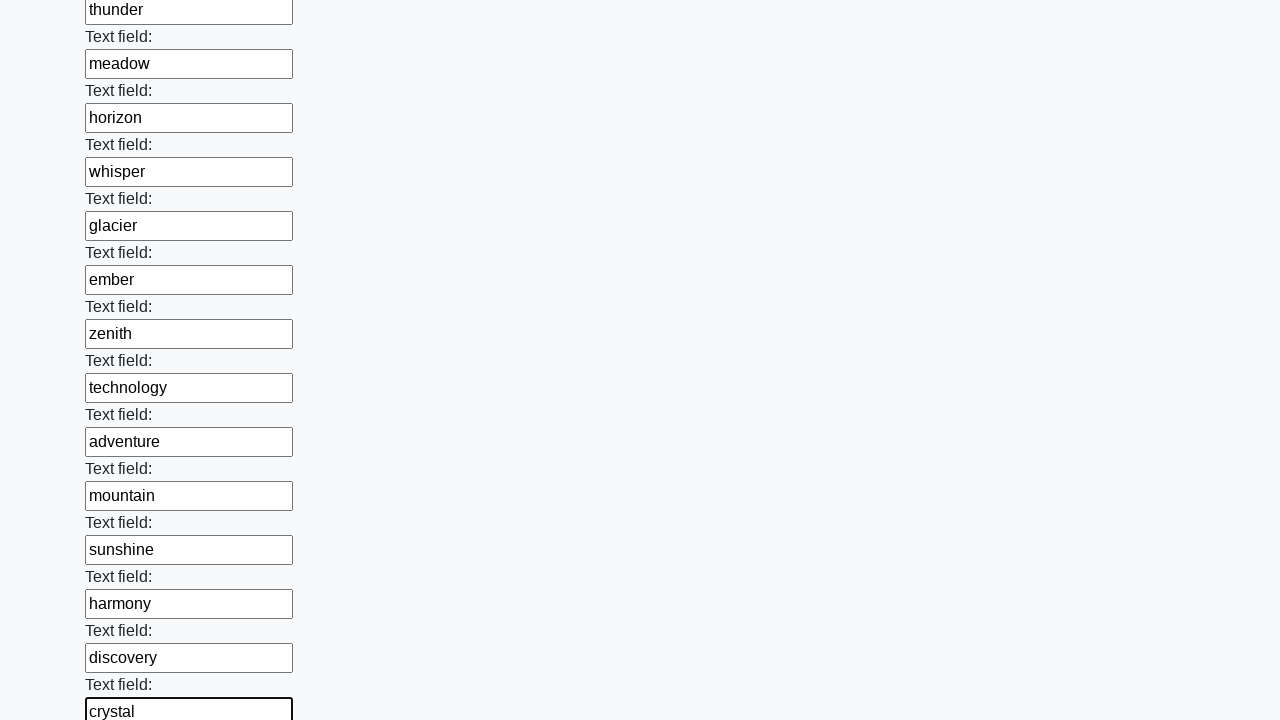

Filled input field 48 with random word 'velocity' on input >> nth=47
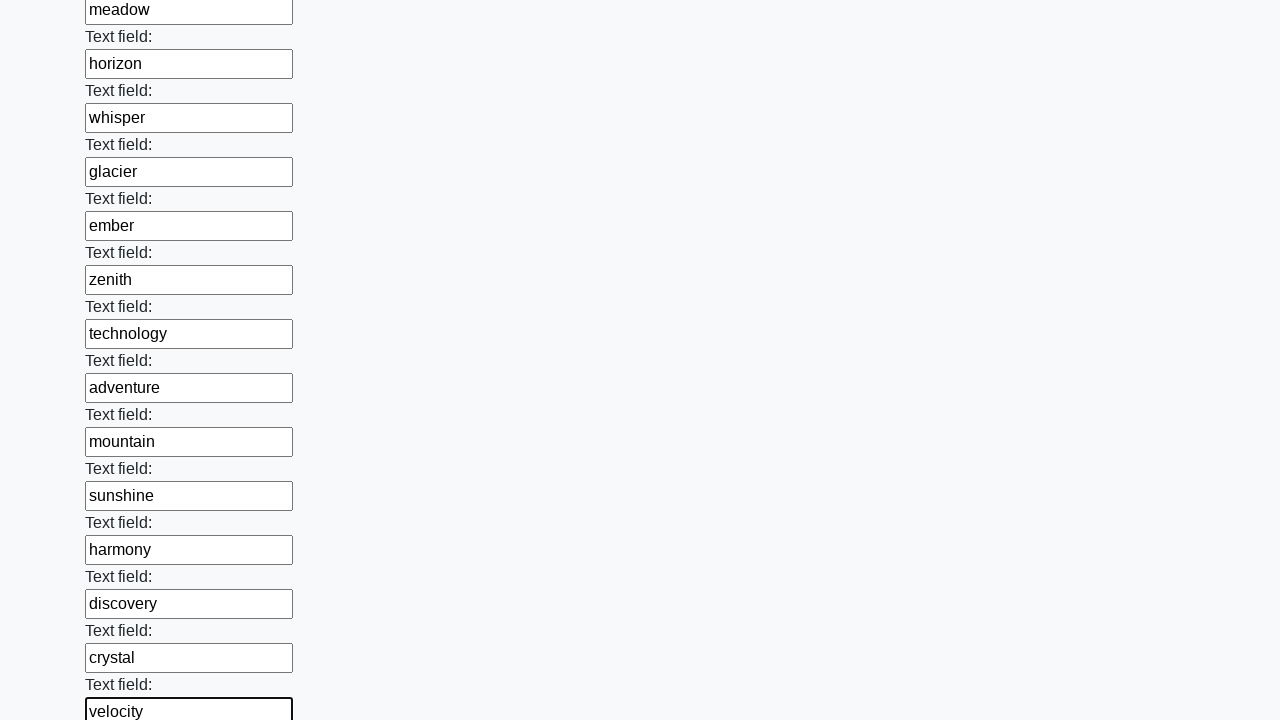

Filled input field 49 with random word 'spectrum' on input >> nth=48
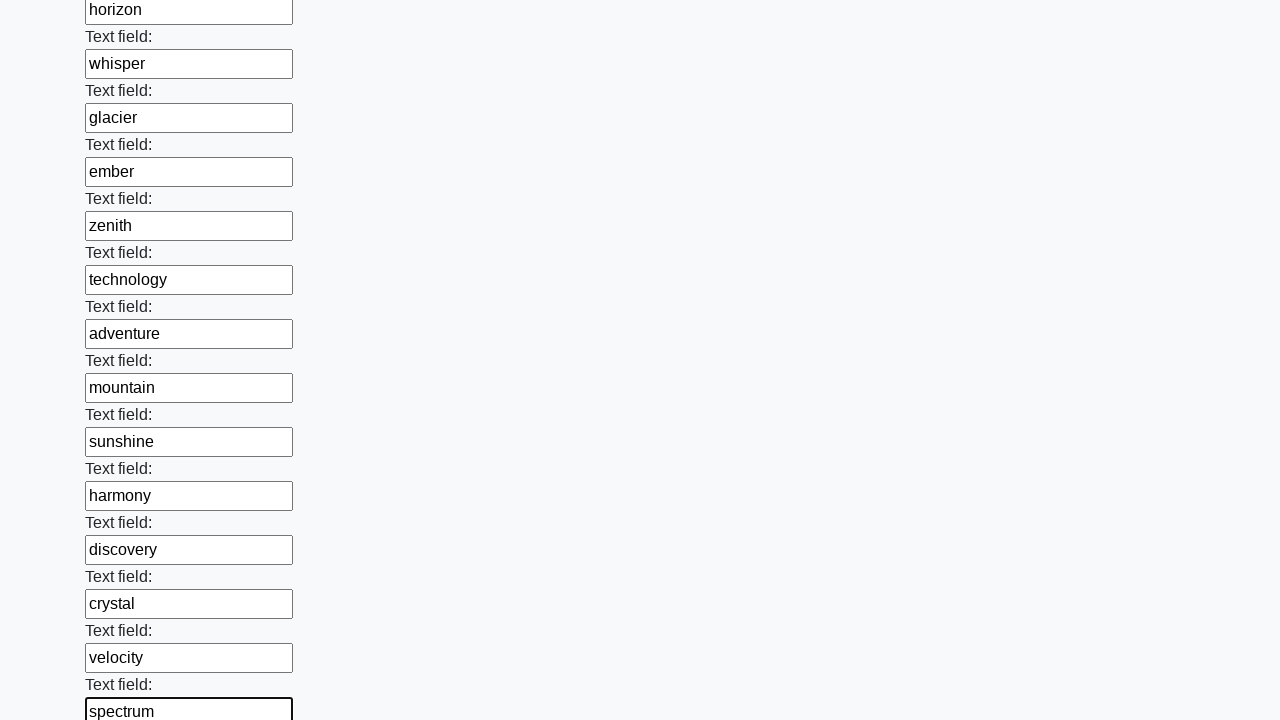

Filled input field 50 with random word 'quantum' on input >> nth=49
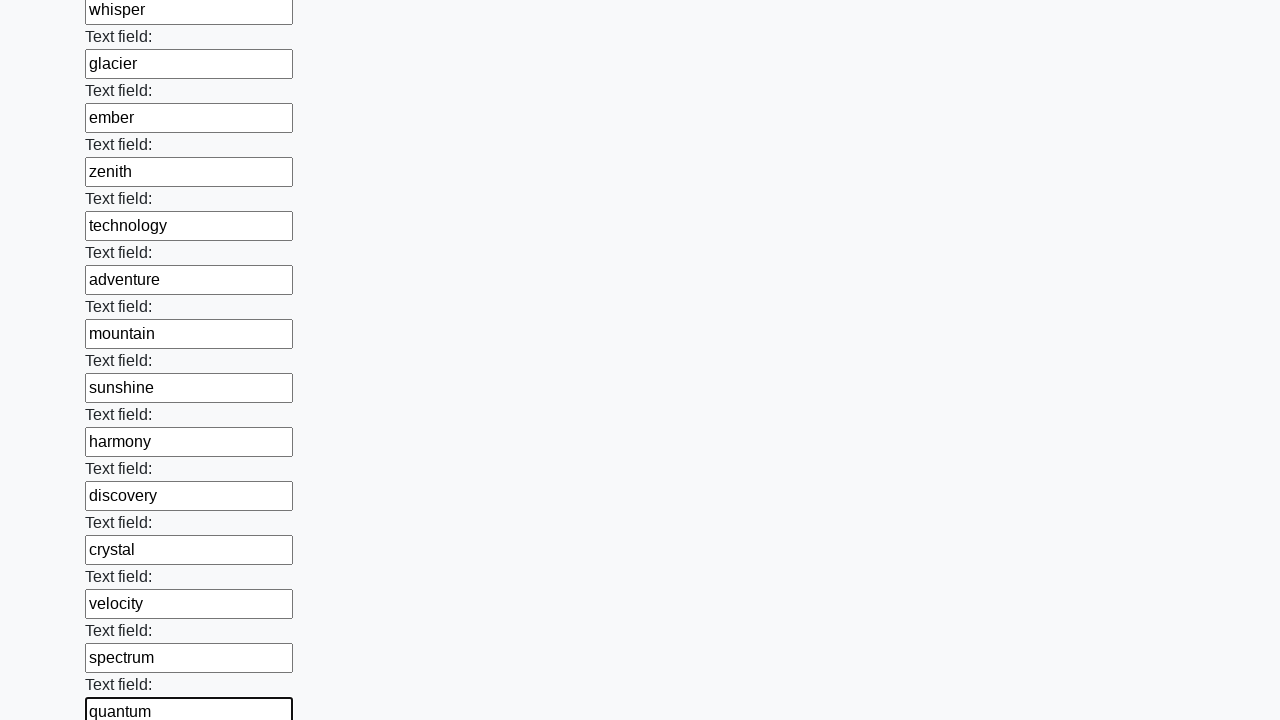

Filled input field 51 with random word 'galaxy' on input >> nth=50
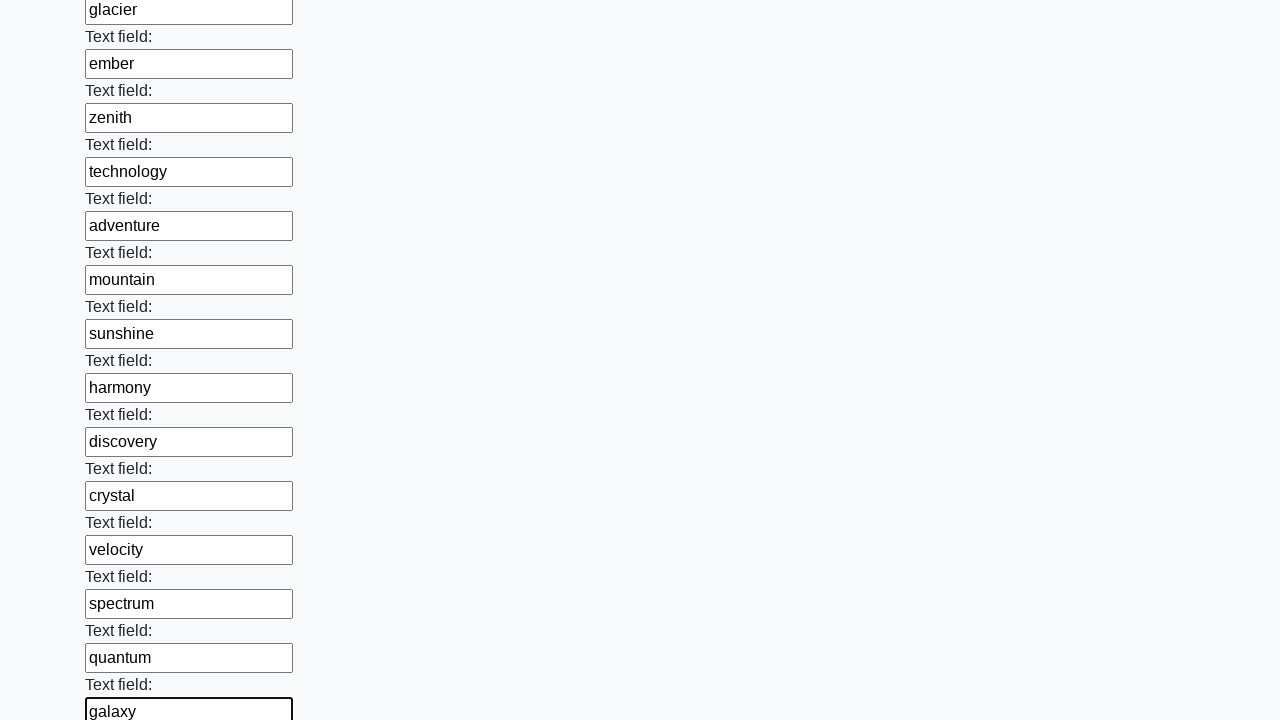

Filled input field 52 with random word 'phoenix' on input >> nth=51
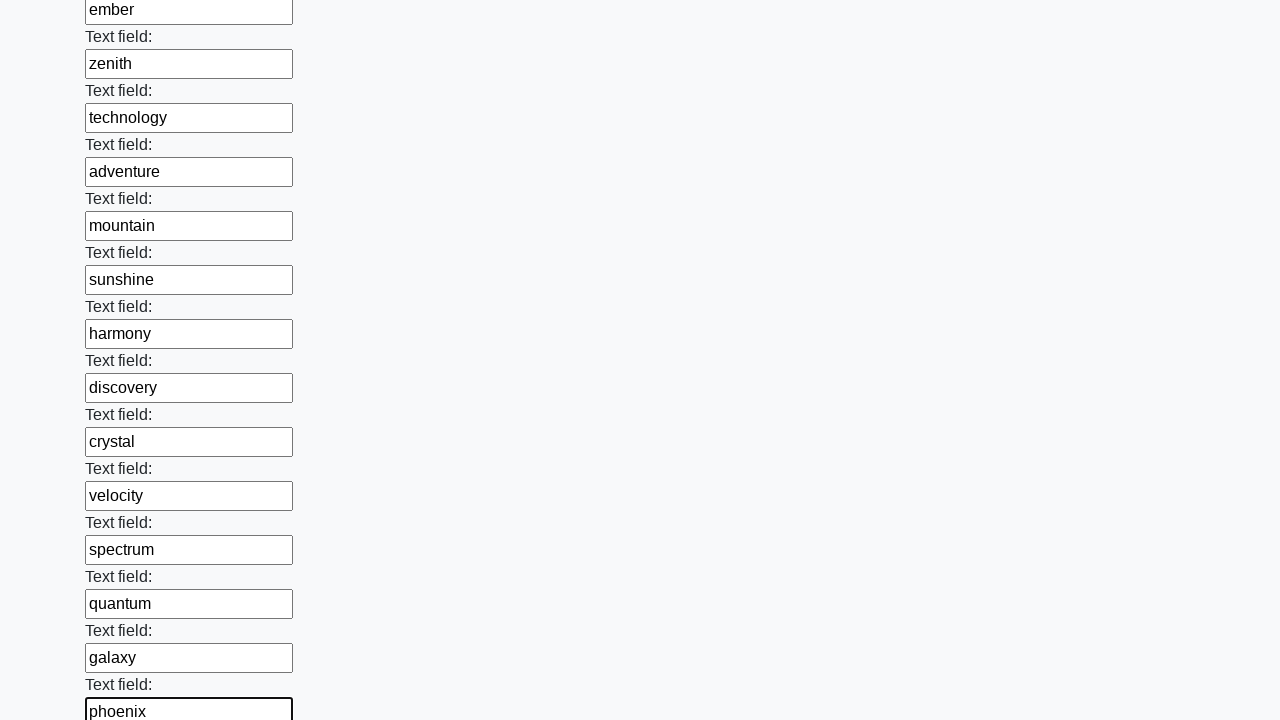

Filled input field 53 with random word 'cascade' on input >> nth=52
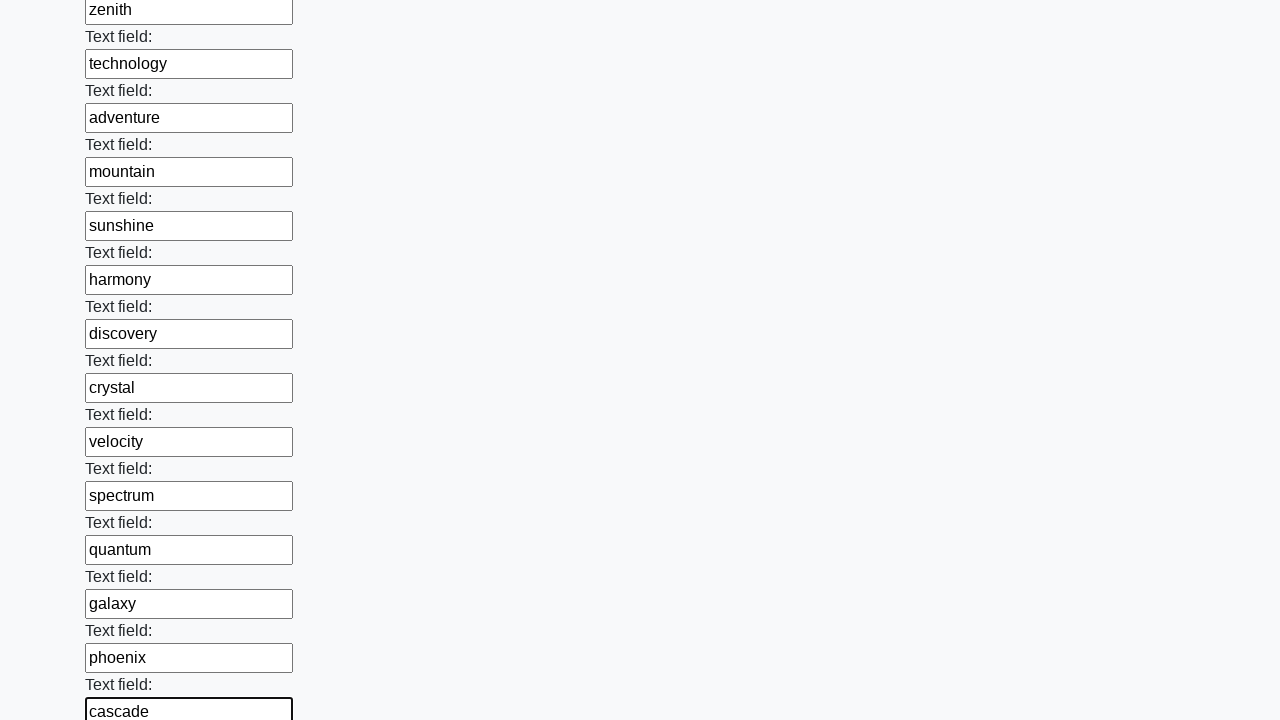

Filled input field 54 with random word 'thunder' on input >> nth=53
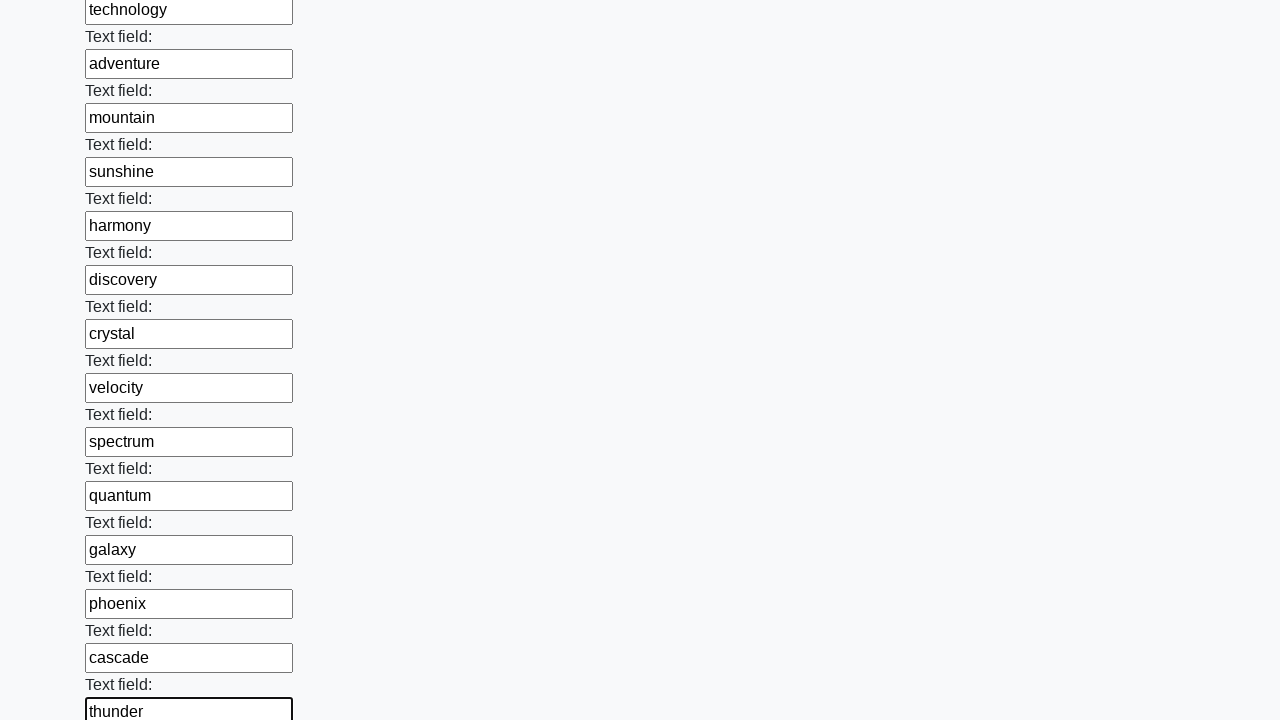

Filled input field 55 with random word 'meadow' on input >> nth=54
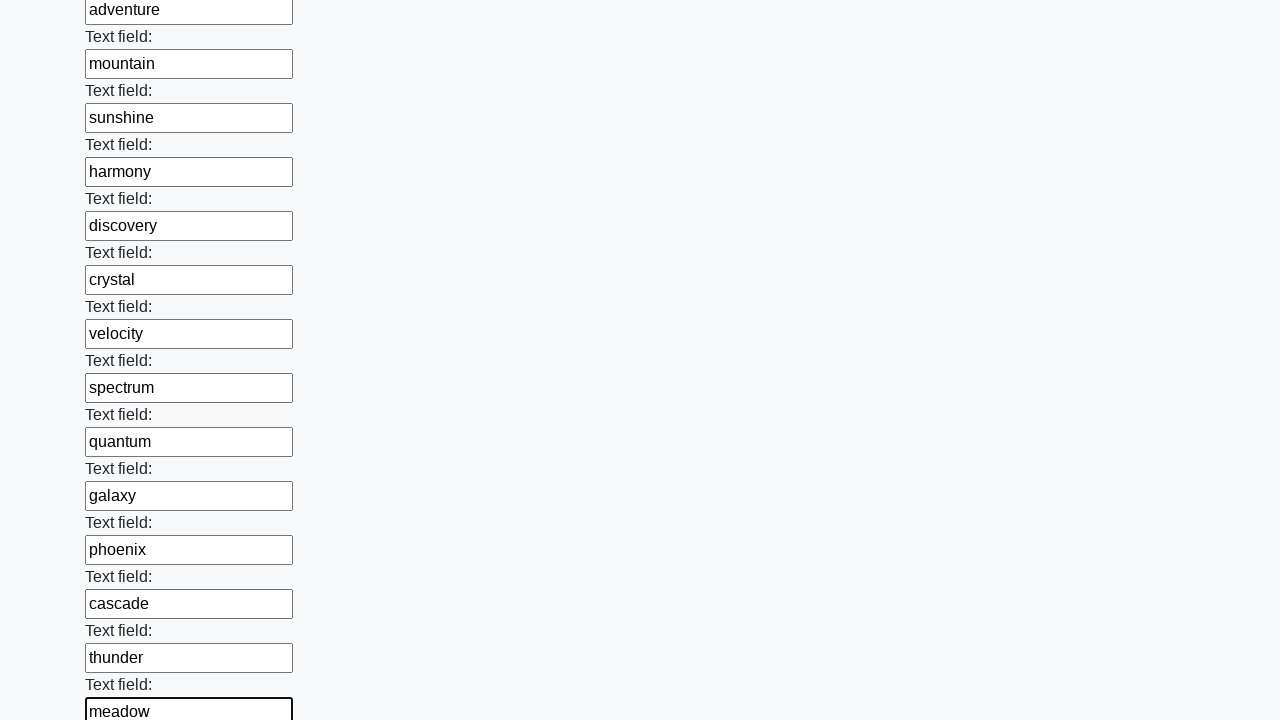

Filled input field 56 with random word 'horizon' on input >> nth=55
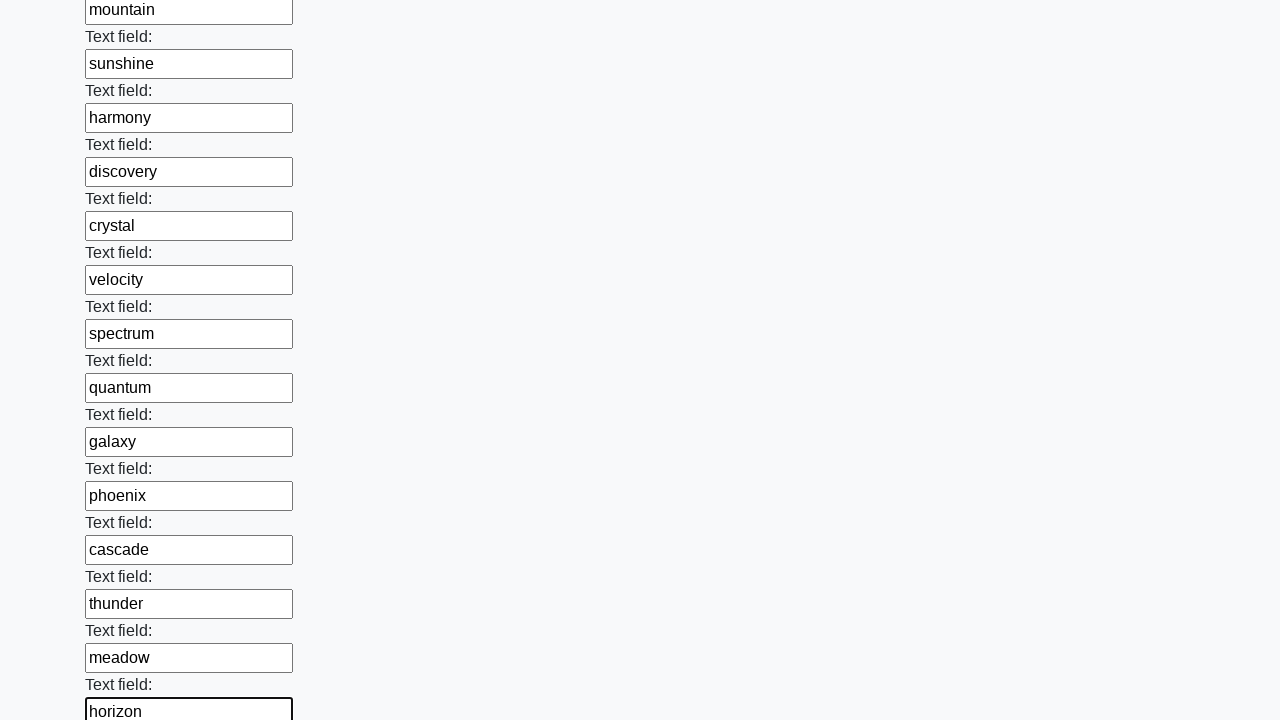

Filled input field 57 with random word 'whisper' on input >> nth=56
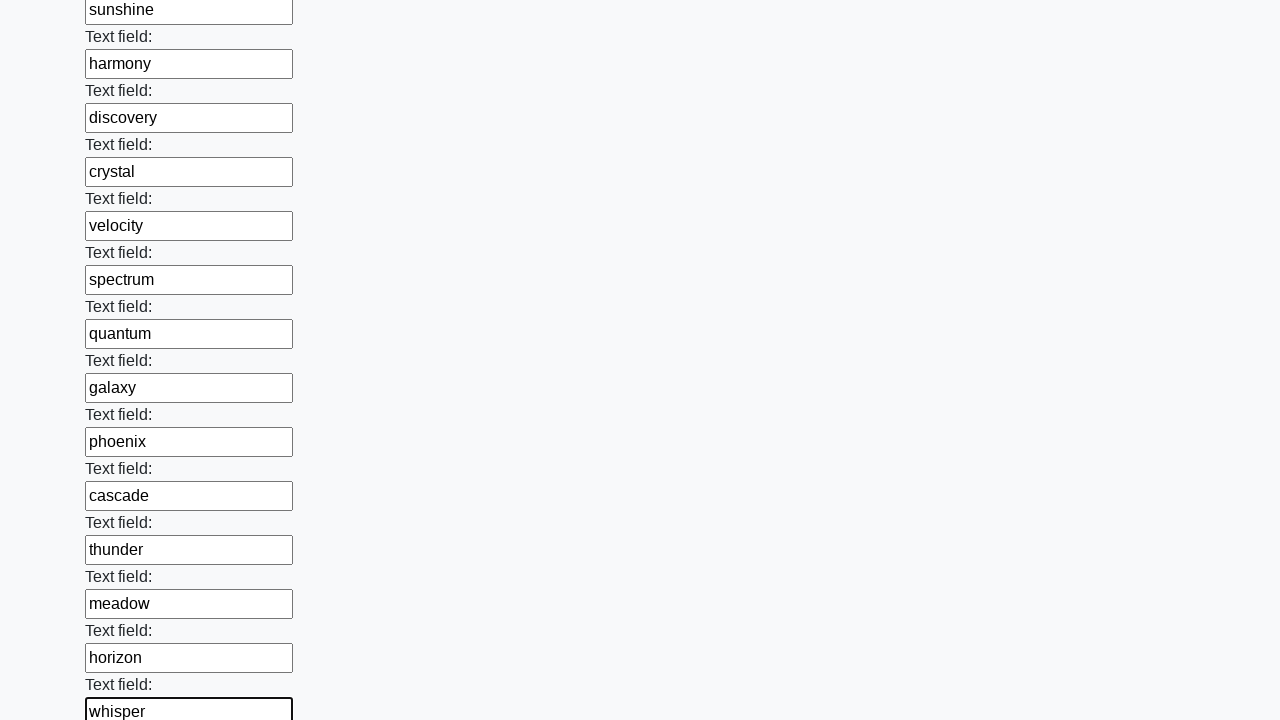

Filled input field 58 with random word 'glacier' on input >> nth=57
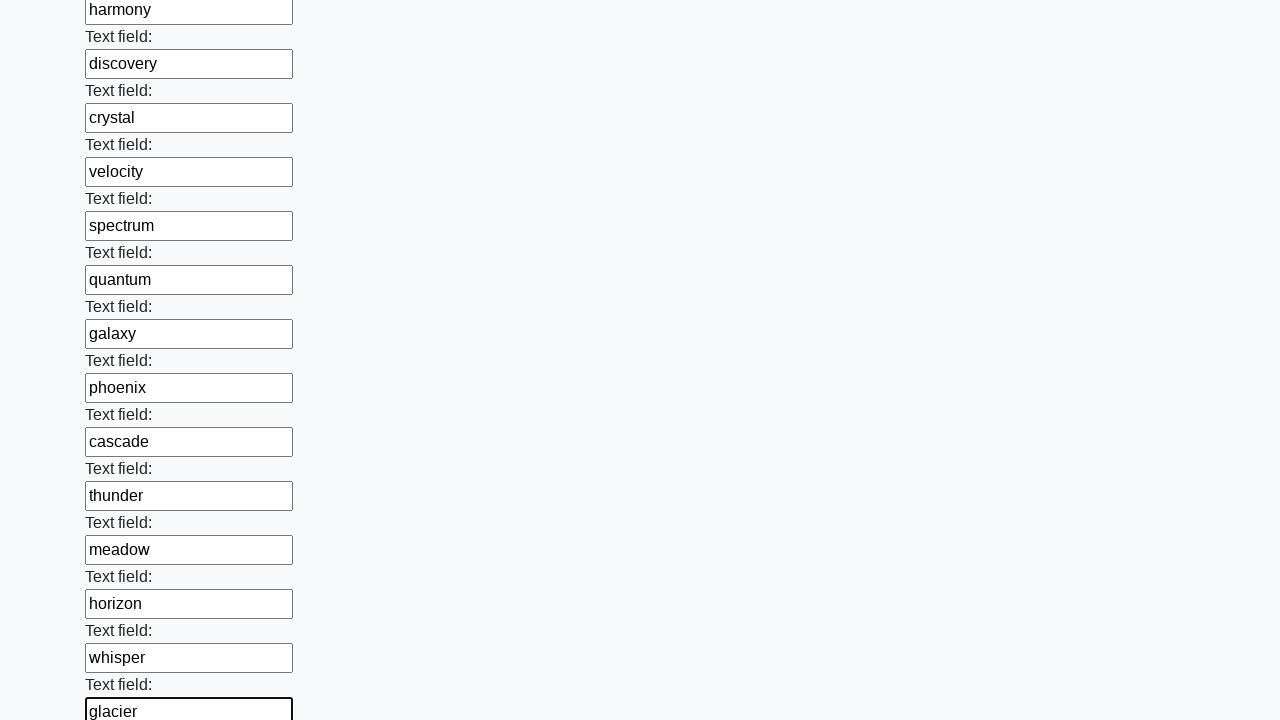

Filled input field 59 with random word 'ember' on input >> nth=58
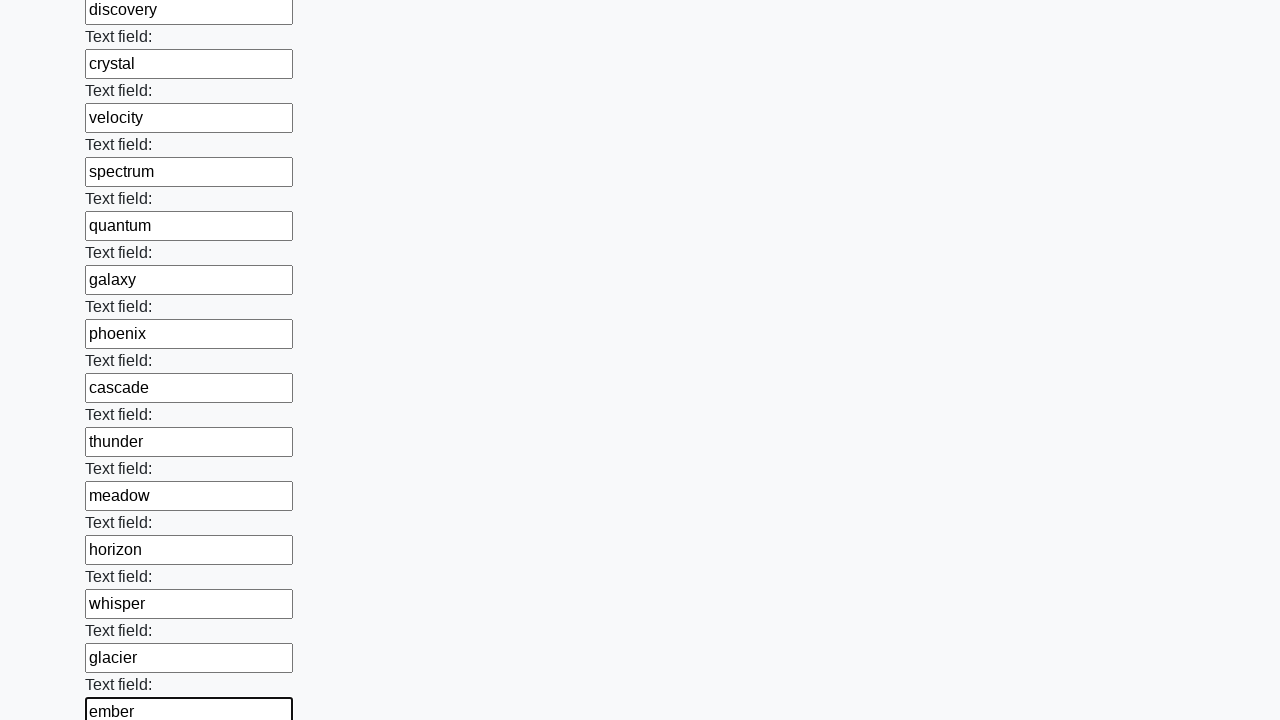

Filled input field 60 with random word 'zenith' on input >> nth=59
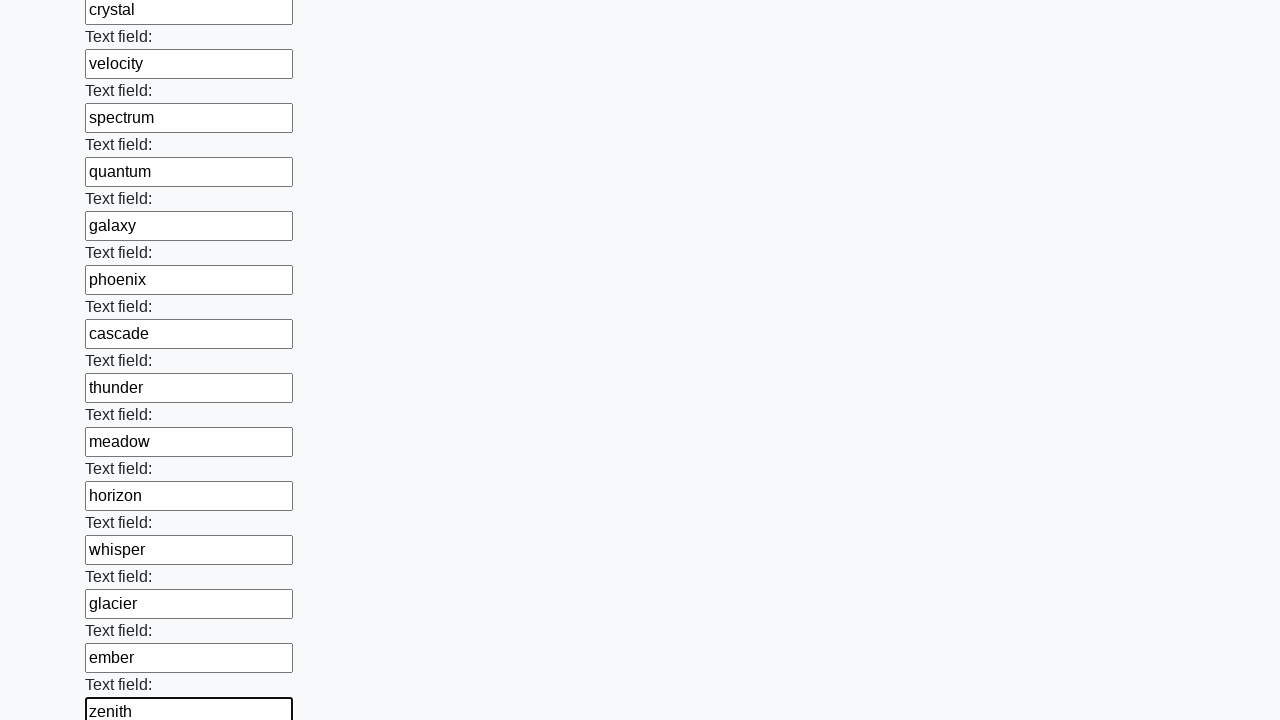

Filled input field 61 with random word 'technology' on input >> nth=60
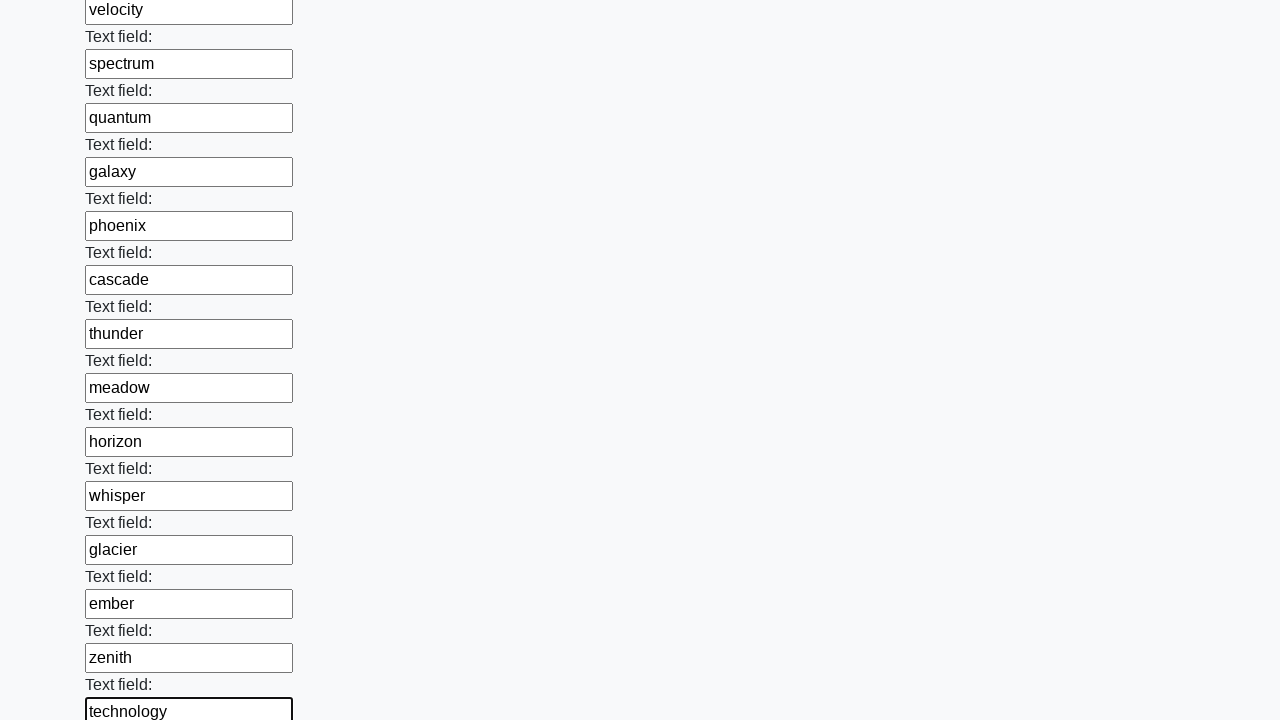

Filled input field 62 with random word 'adventure' on input >> nth=61
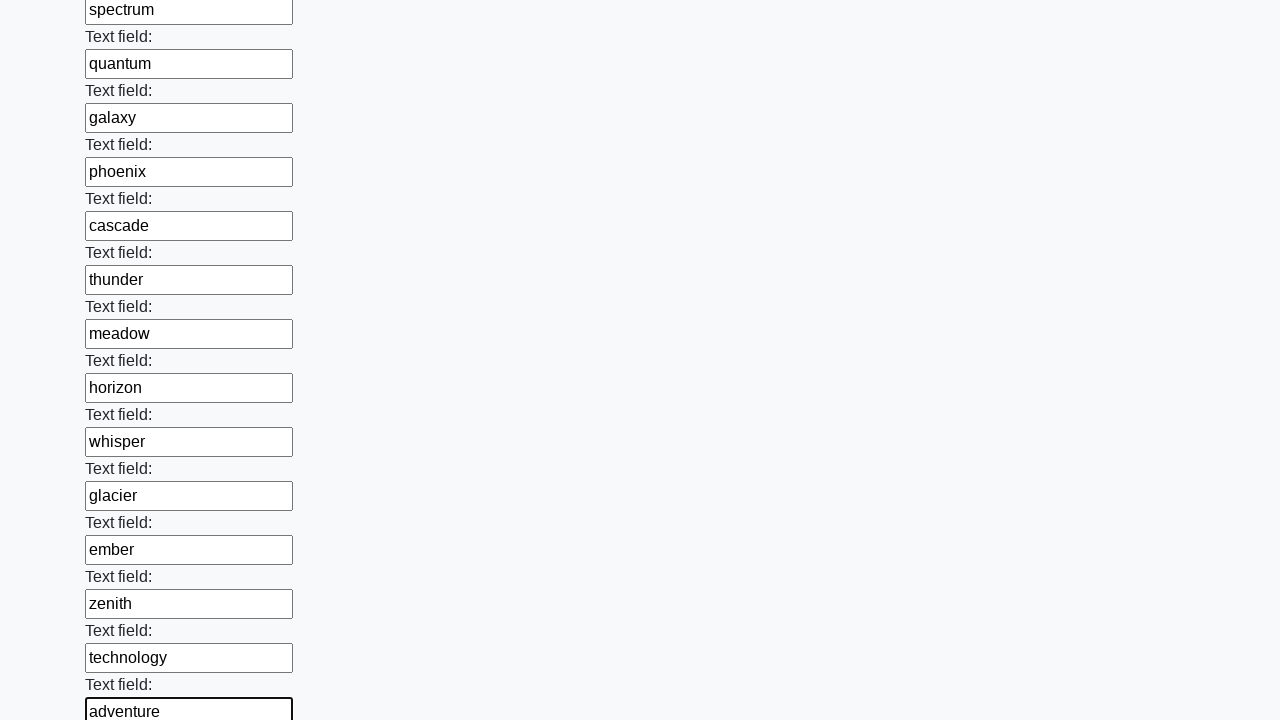

Filled input field 63 with random word 'mountain' on input >> nth=62
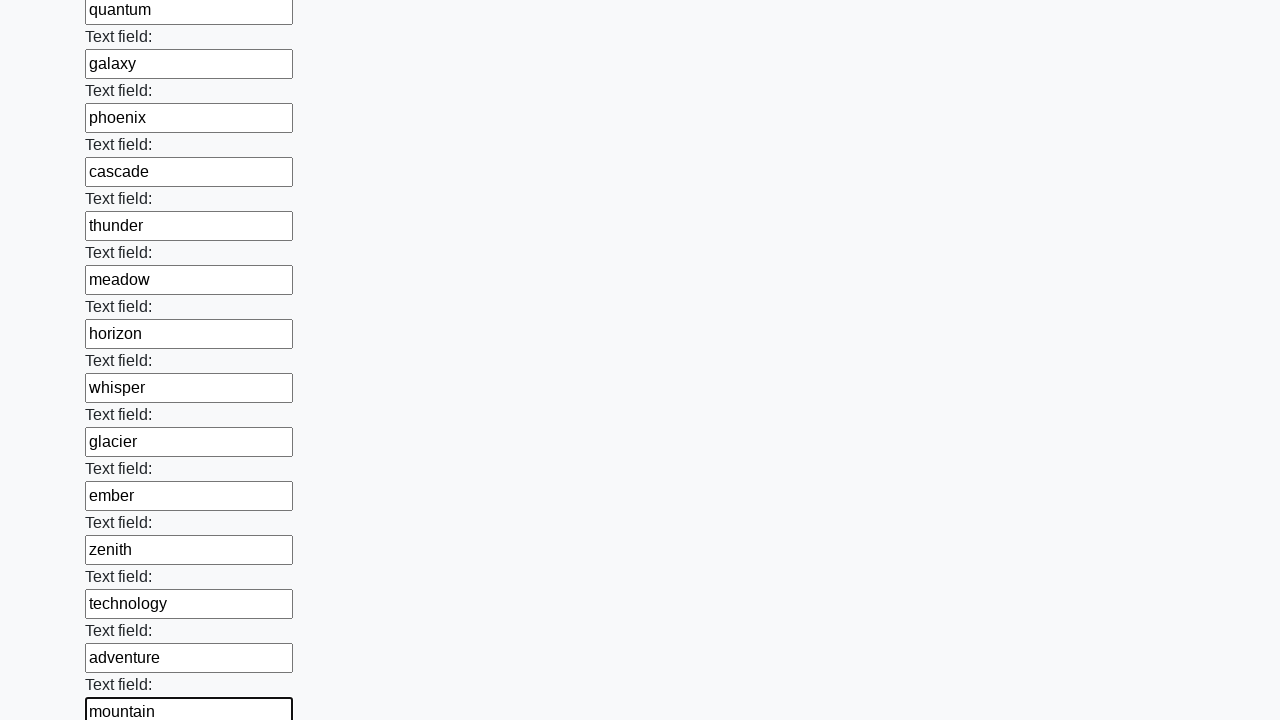

Filled input field 64 with random word 'sunshine' on input >> nth=63
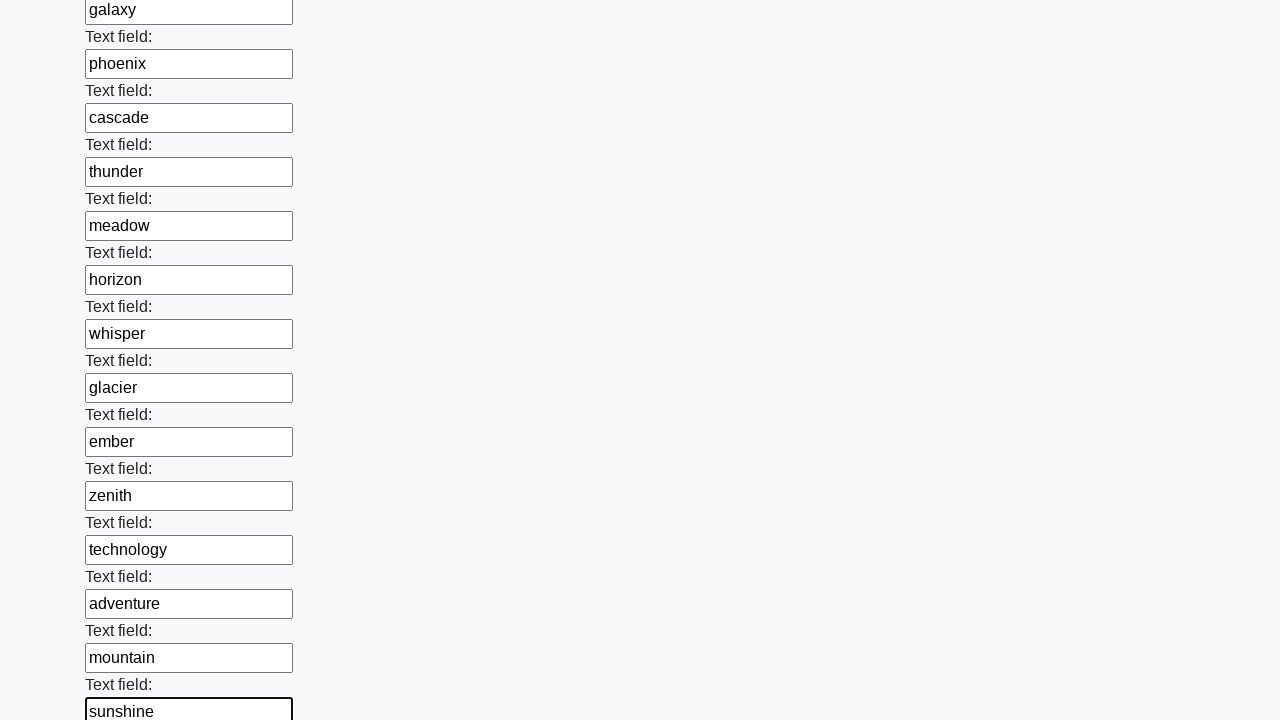

Filled input field 65 with random word 'harmony' on input >> nth=64
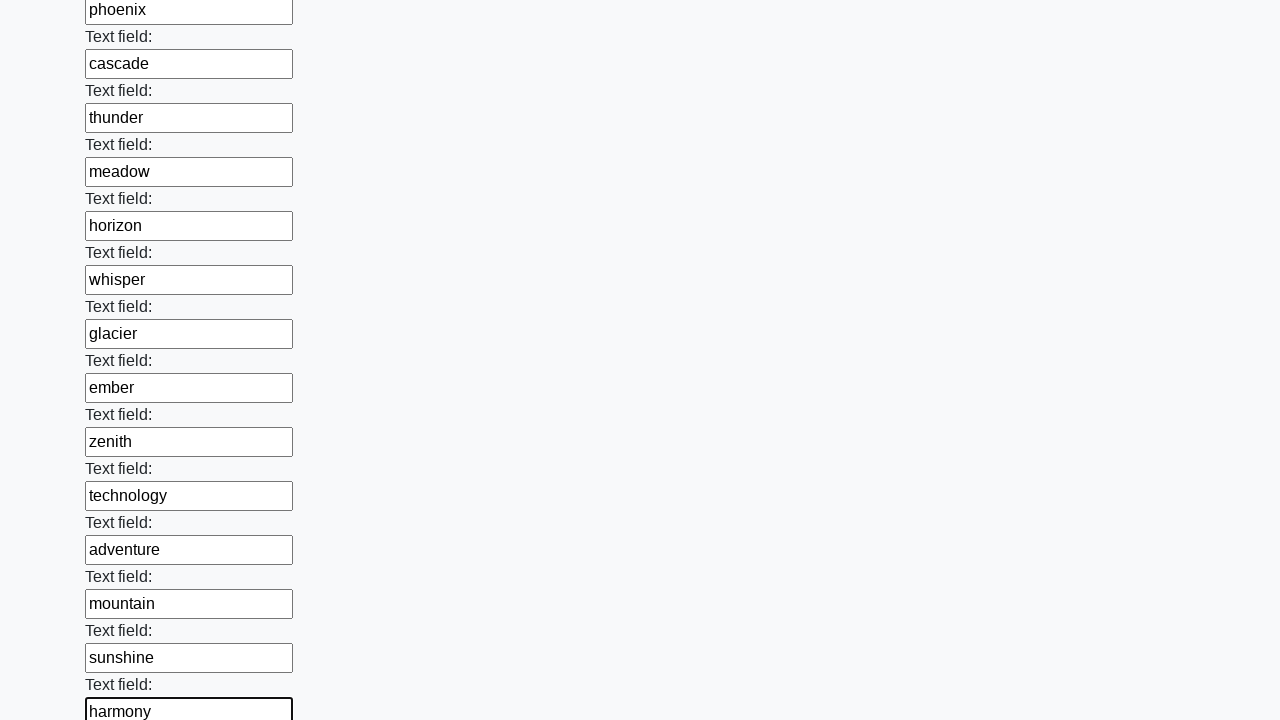

Filled input field 66 with random word 'discovery' on input >> nth=65
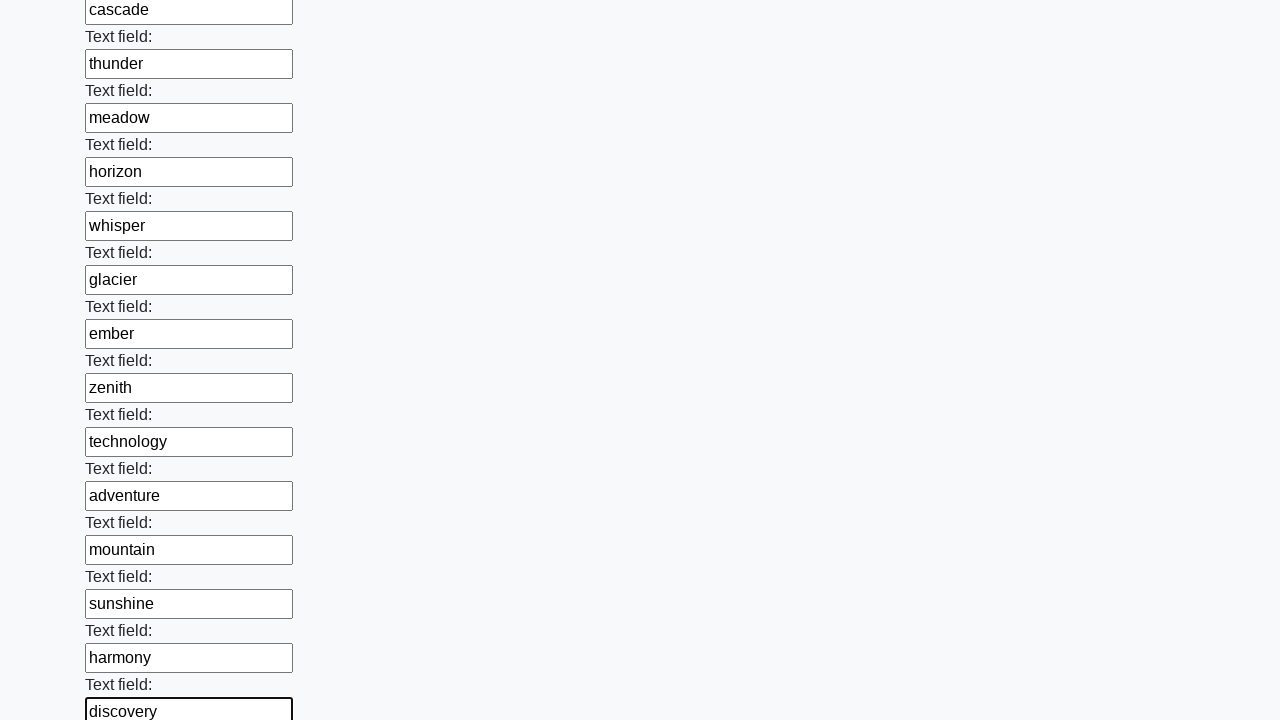

Filled input field 67 with random word 'crystal' on input >> nth=66
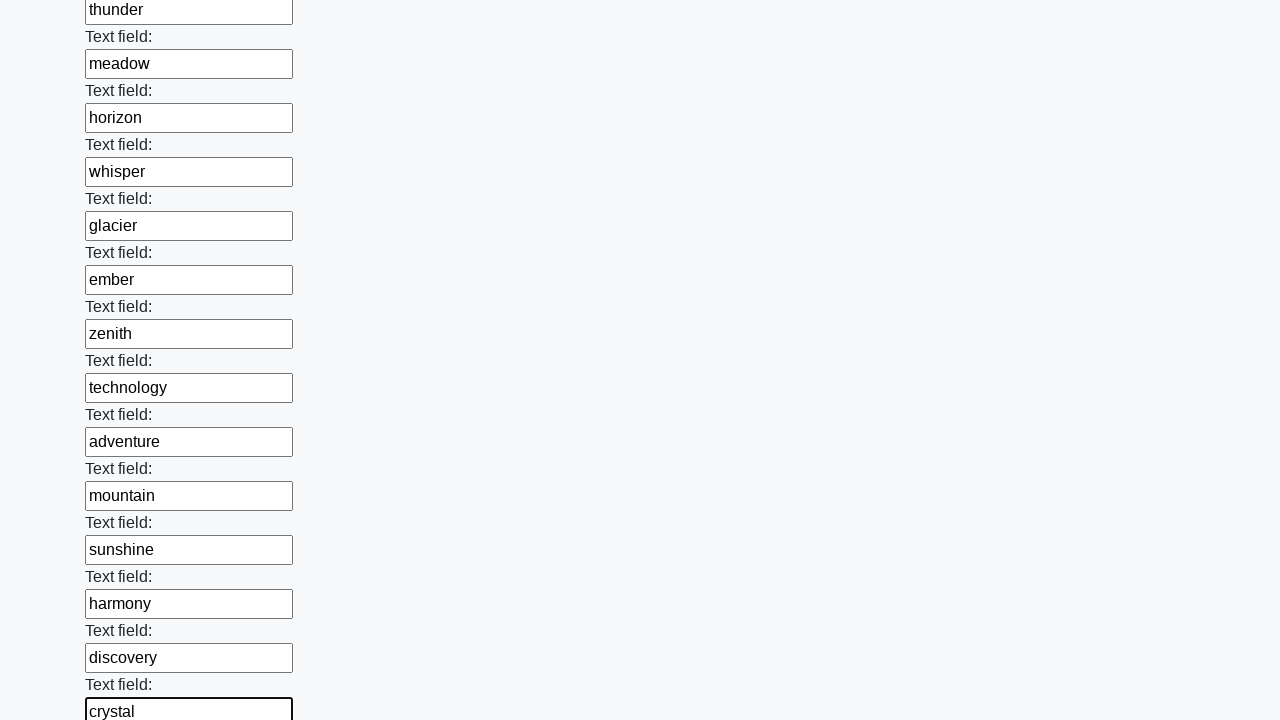

Filled input field 68 with random word 'velocity' on input >> nth=67
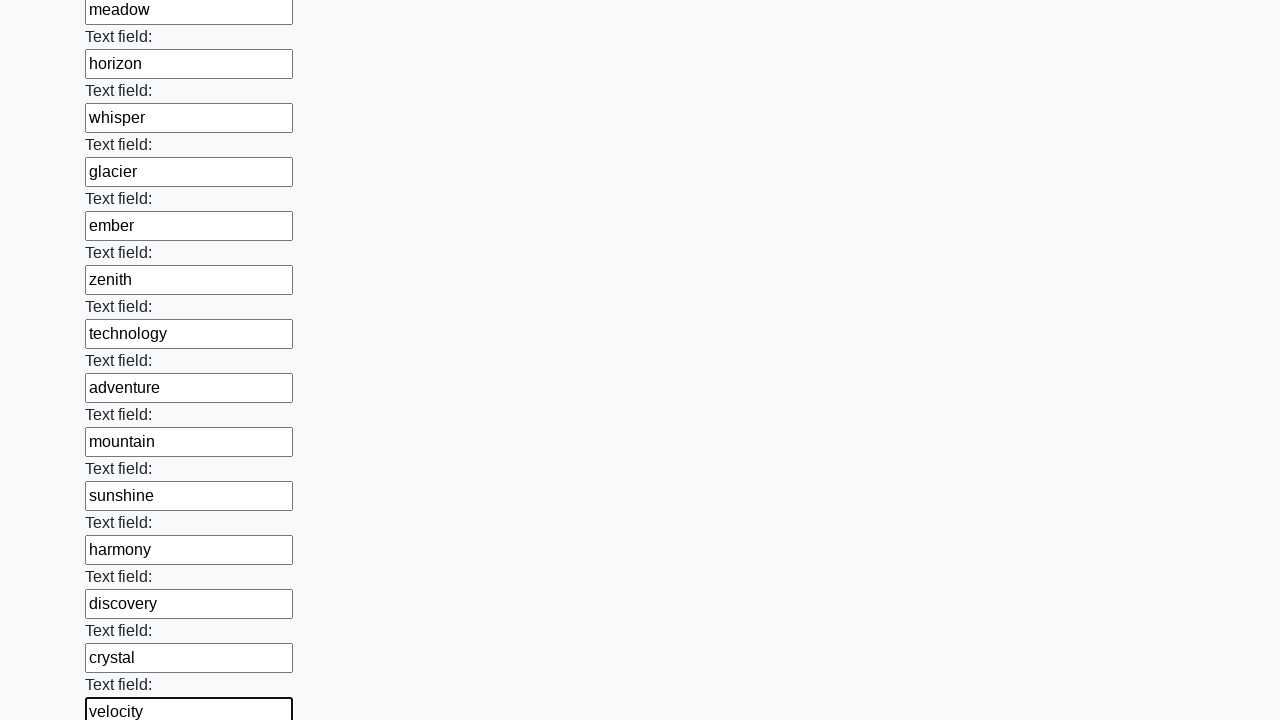

Filled input field 69 with random word 'spectrum' on input >> nth=68
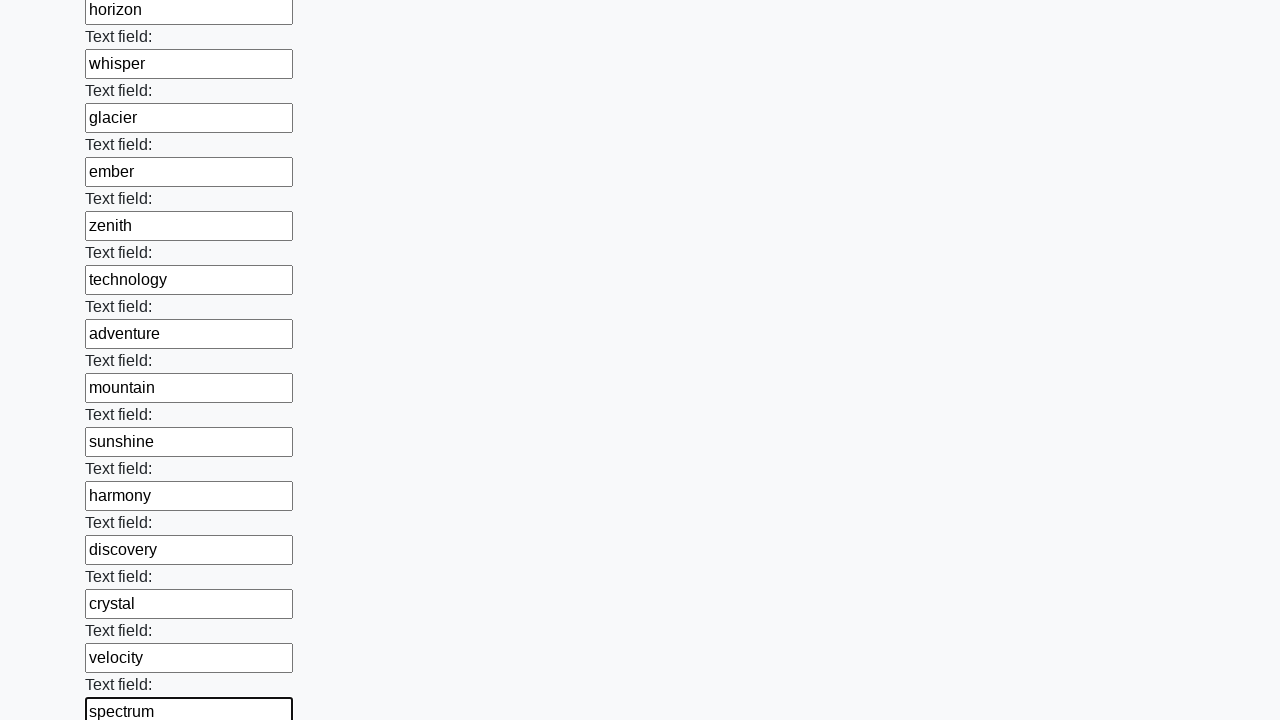

Filled input field 70 with random word 'quantum' on input >> nth=69
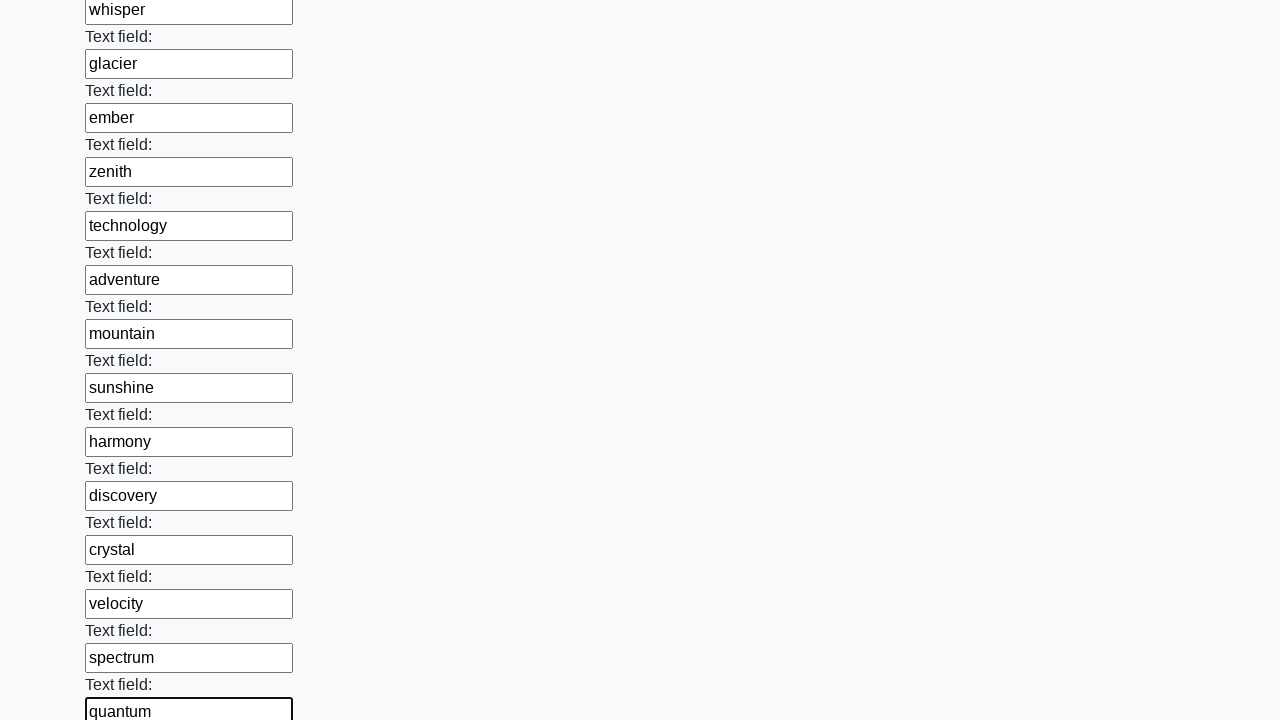

Filled input field 71 with random word 'galaxy' on input >> nth=70
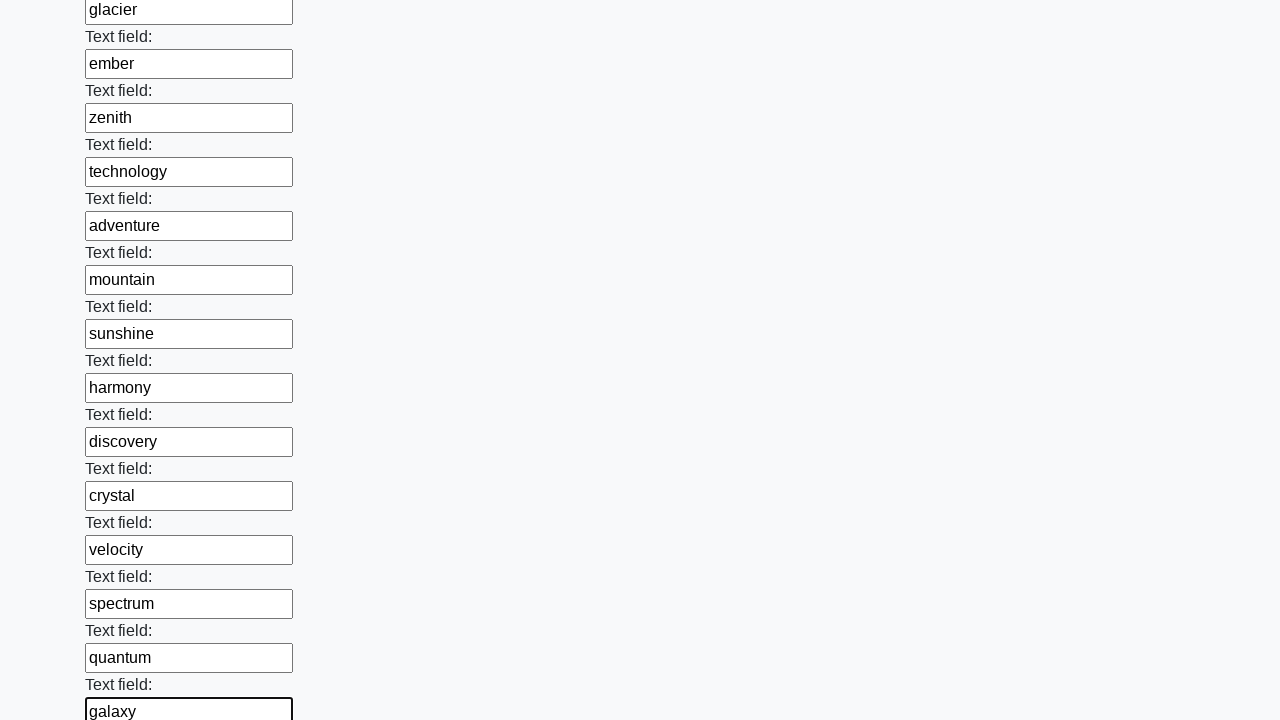

Filled input field 72 with random word 'phoenix' on input >> nth=71
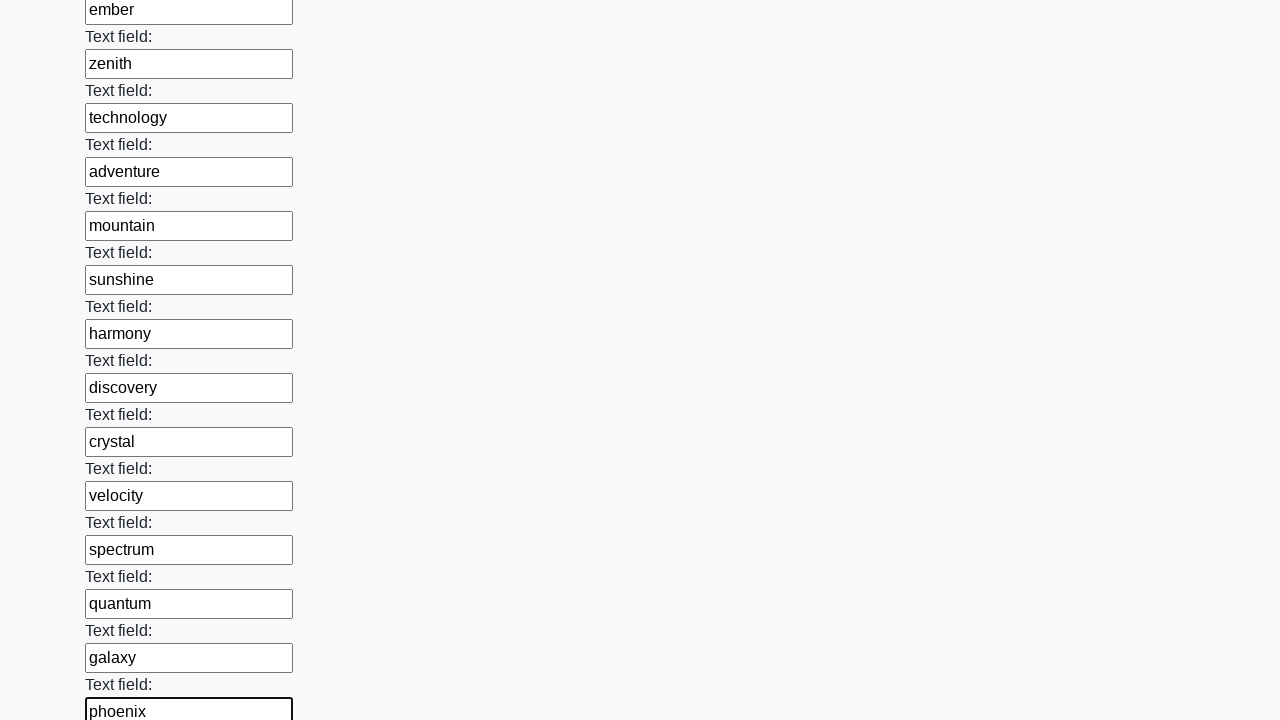

Filled input field 73 with random word 'cascade' on input >> nth=72
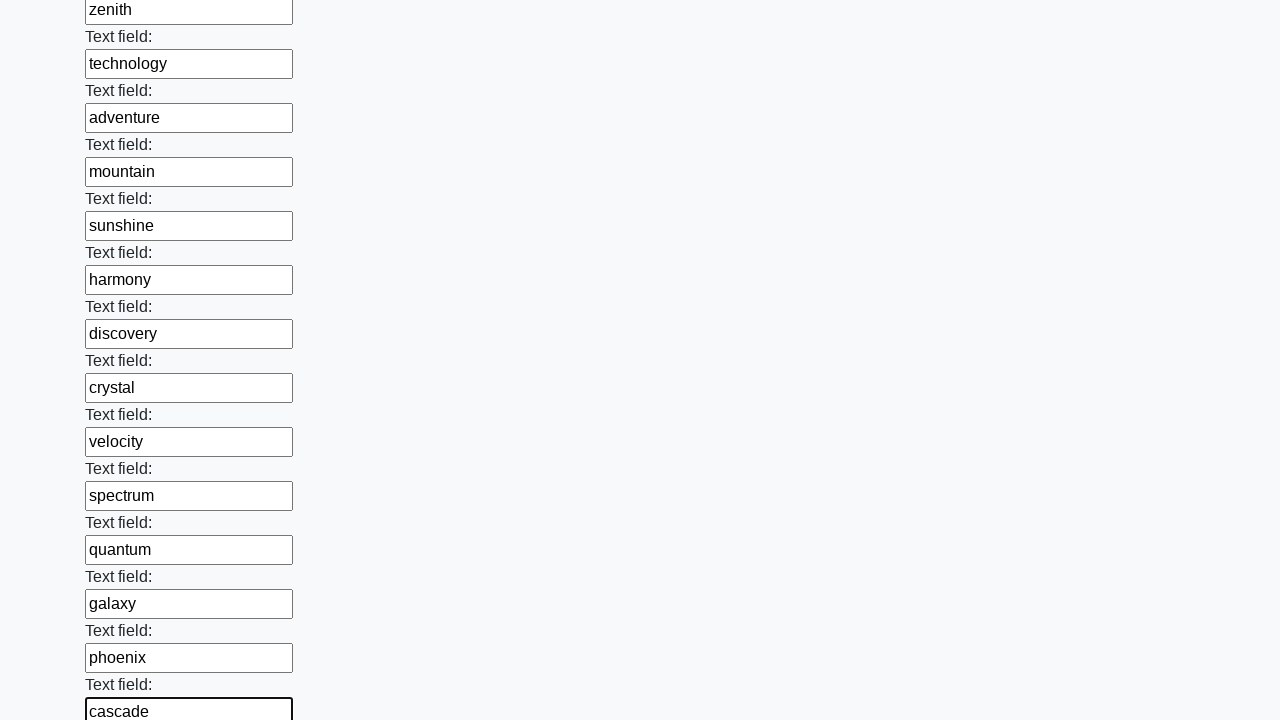

Filled input field 74 with random word 'thunder' on input >> nth=73
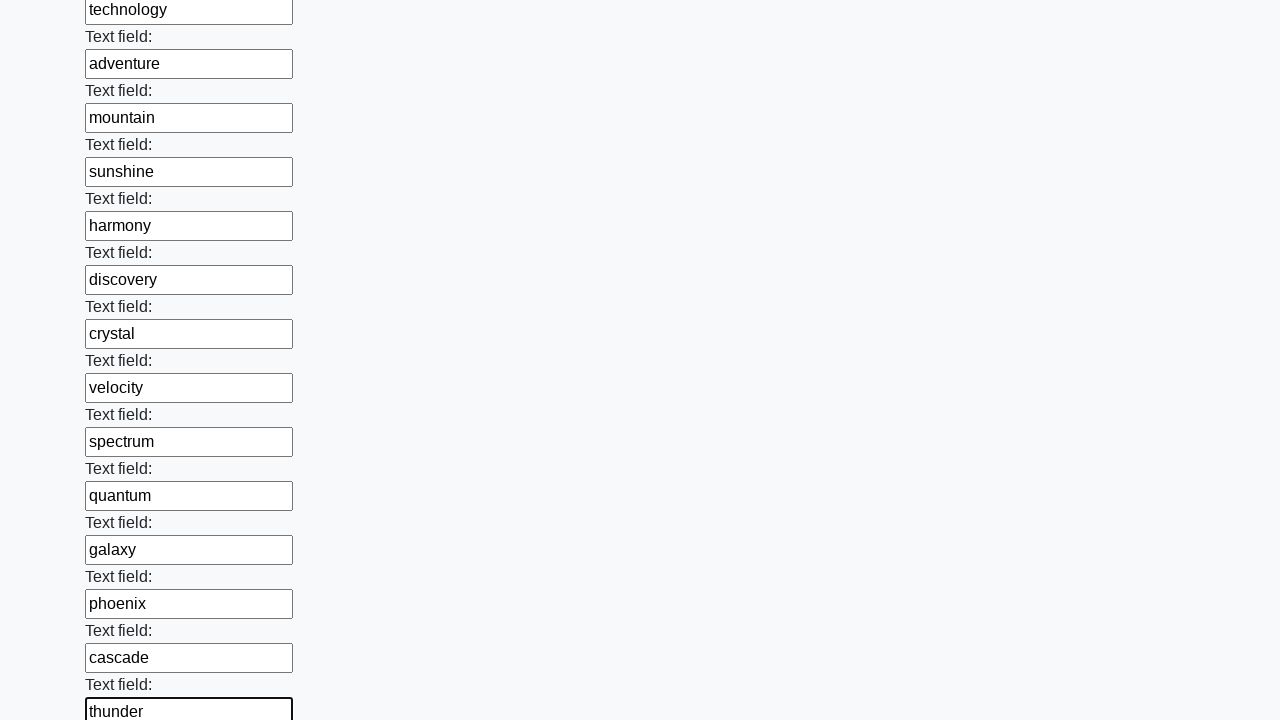

Filled input field 75 with random word 'meadow' on input >> nth=74
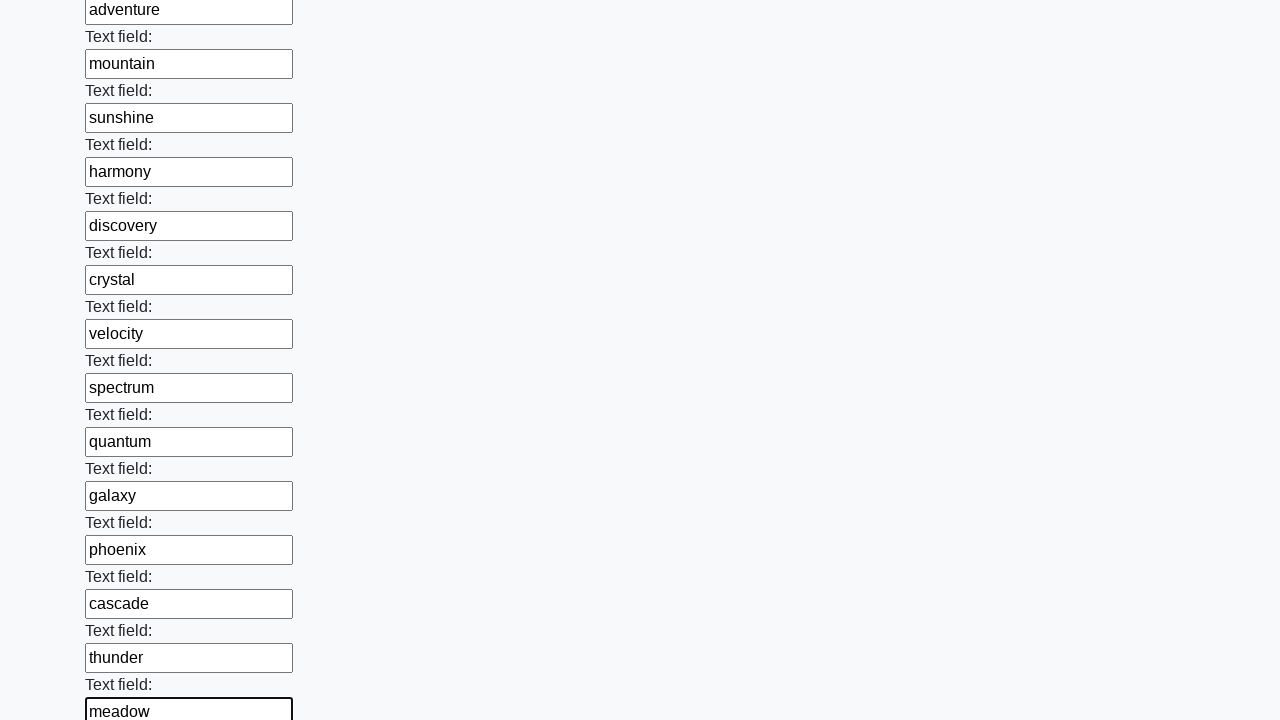

Filled input field 76 with random word 'horizon' on input >> nth=75
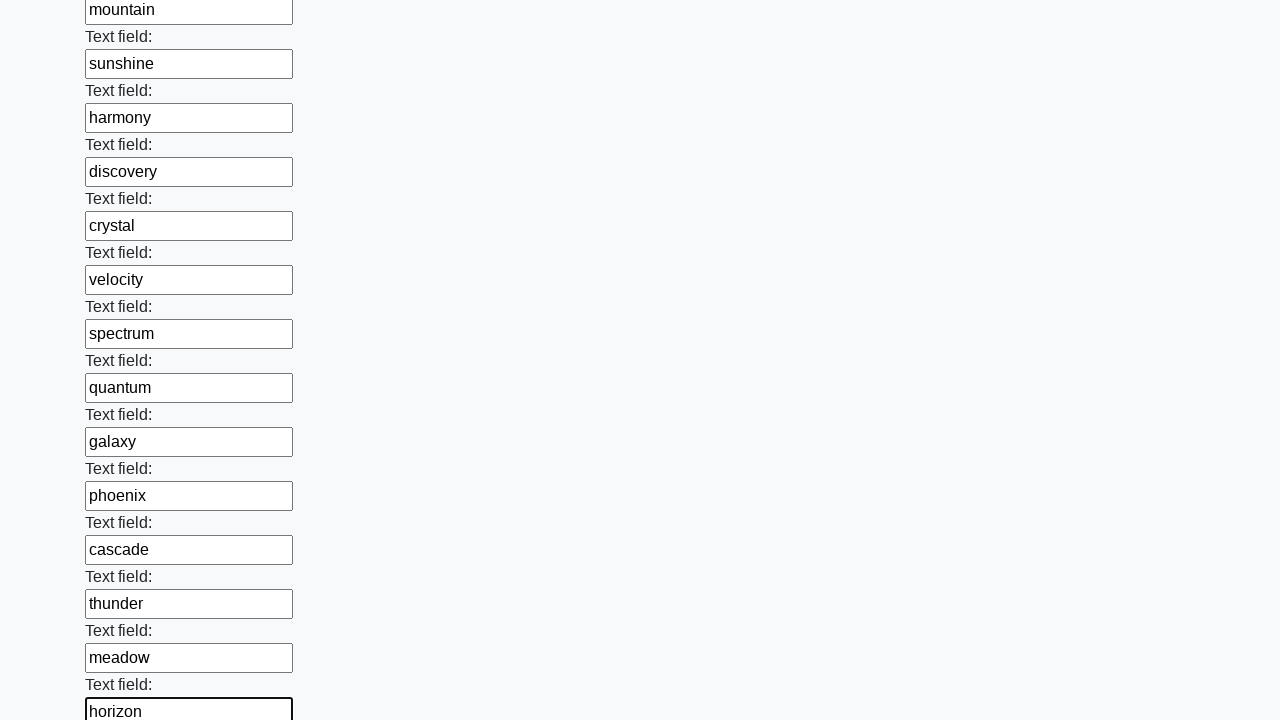

Filled input field 77 with random word 'whisper' on input >> nth=76
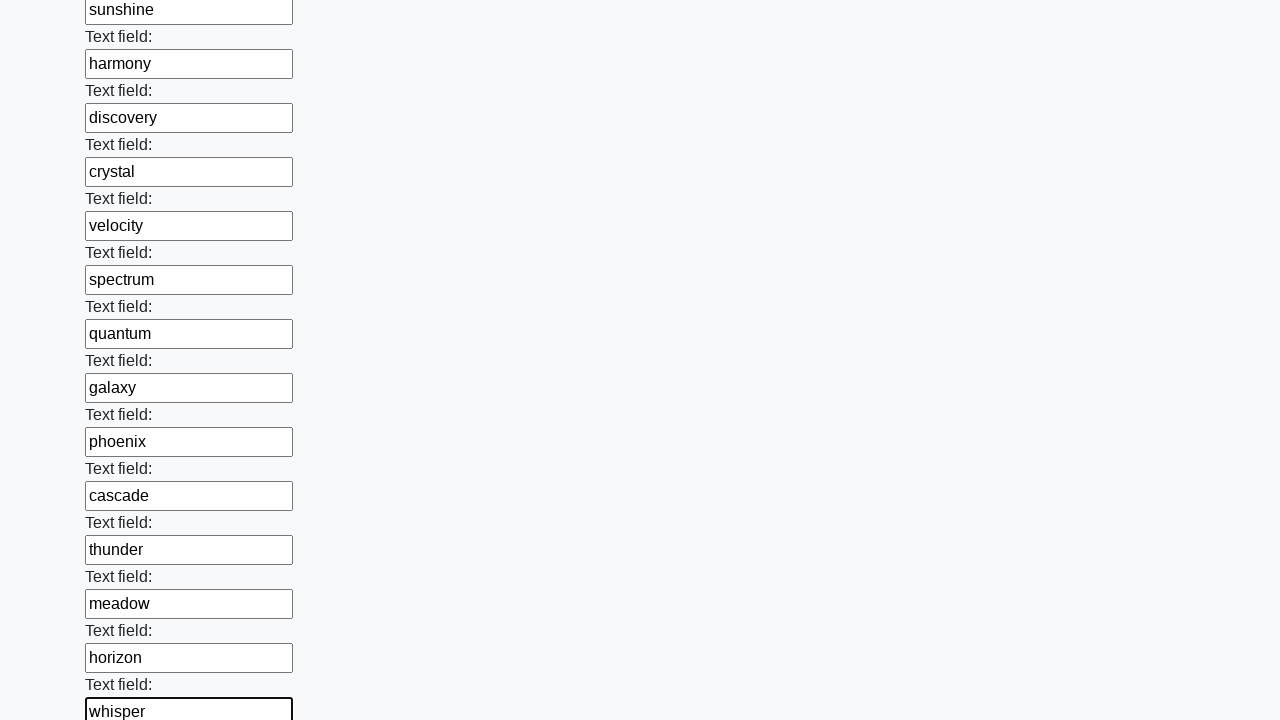

Filled input field 78 with random word 'glacier' on input >> nth=77
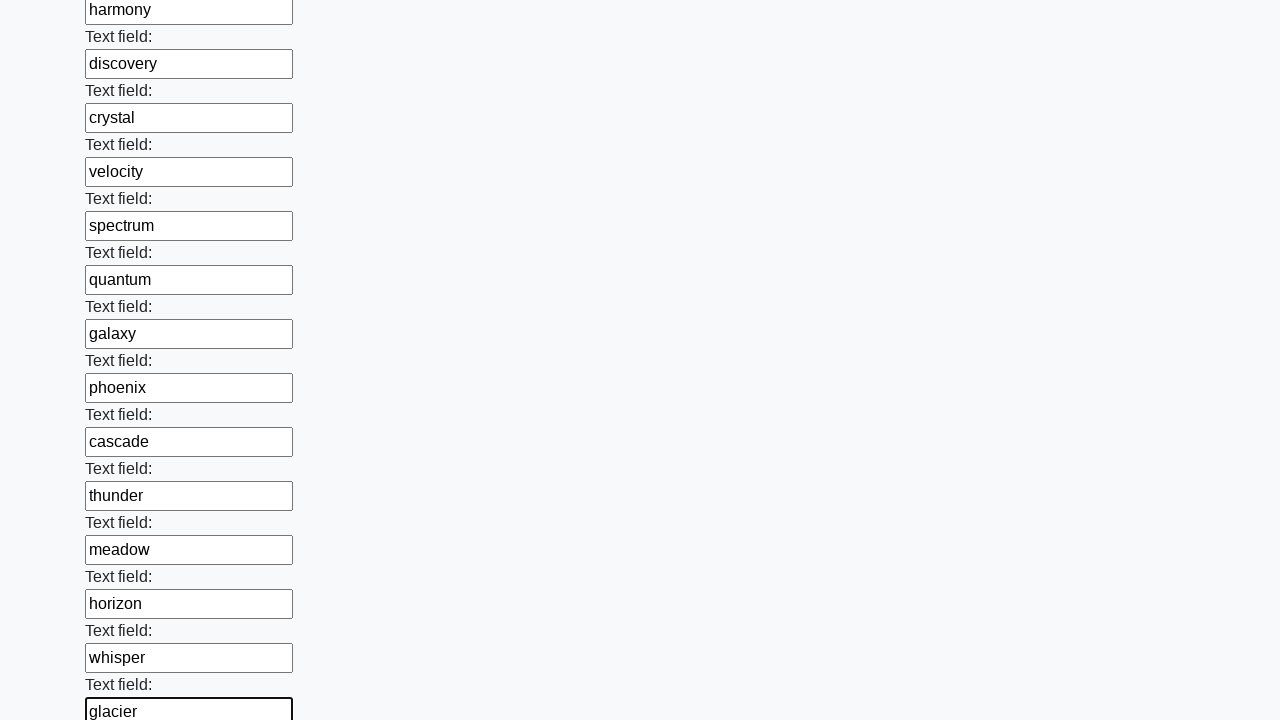

Filled input field 79 with random word 'ember' on input >> nth=78
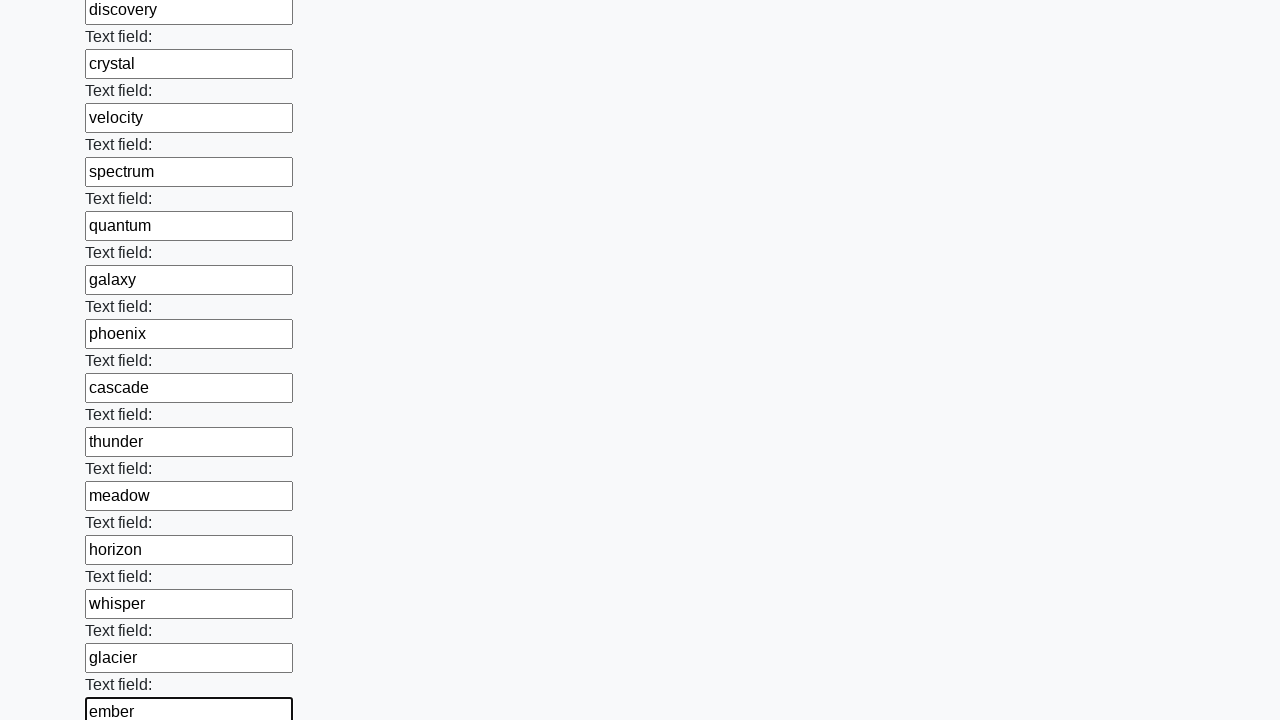

Filled input field 80 with random word 'zenith' on input >> nth=79
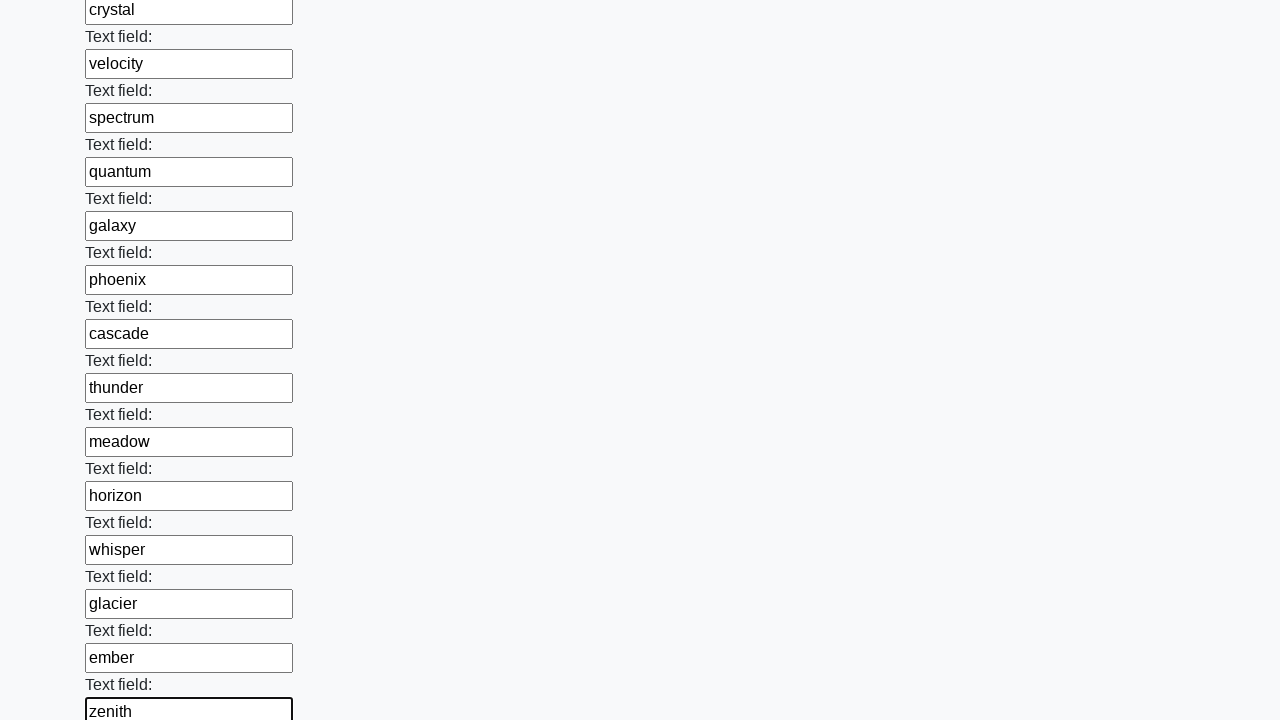

Filled input field 81 with random word 'technology' on input >> nth=80
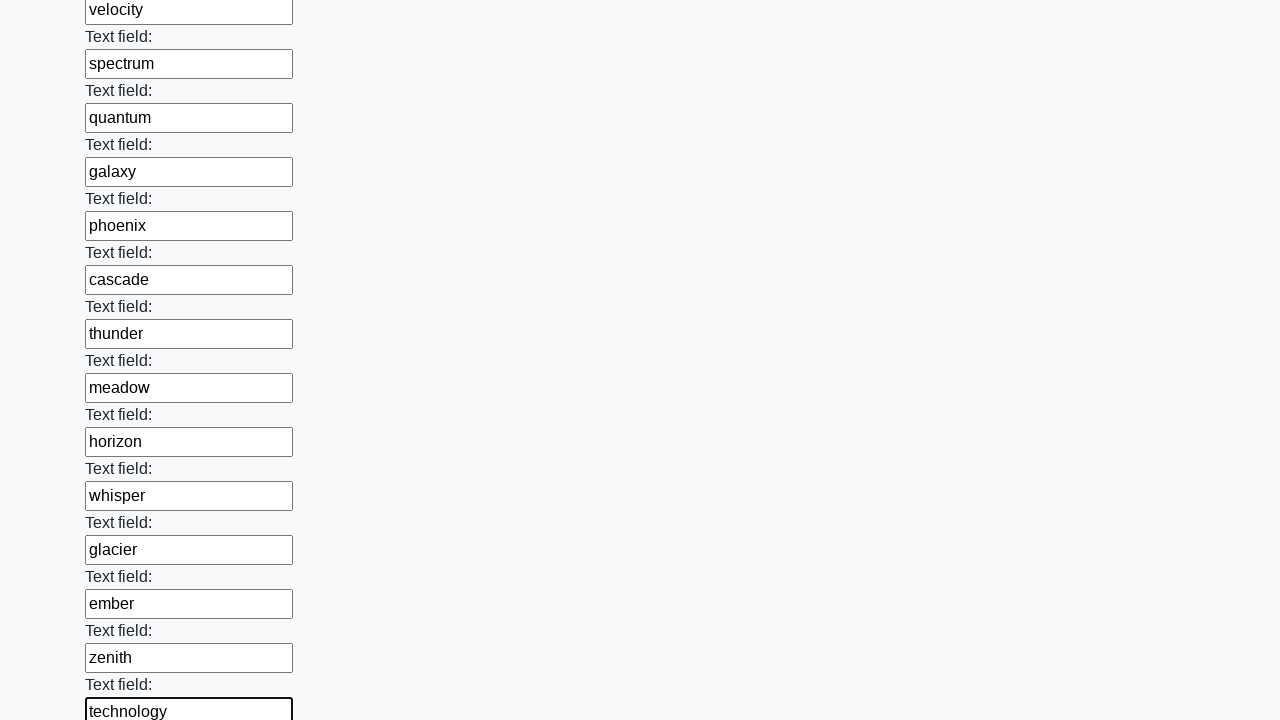

Filled input field 82 with random word 'adventure' on input >> nth=81
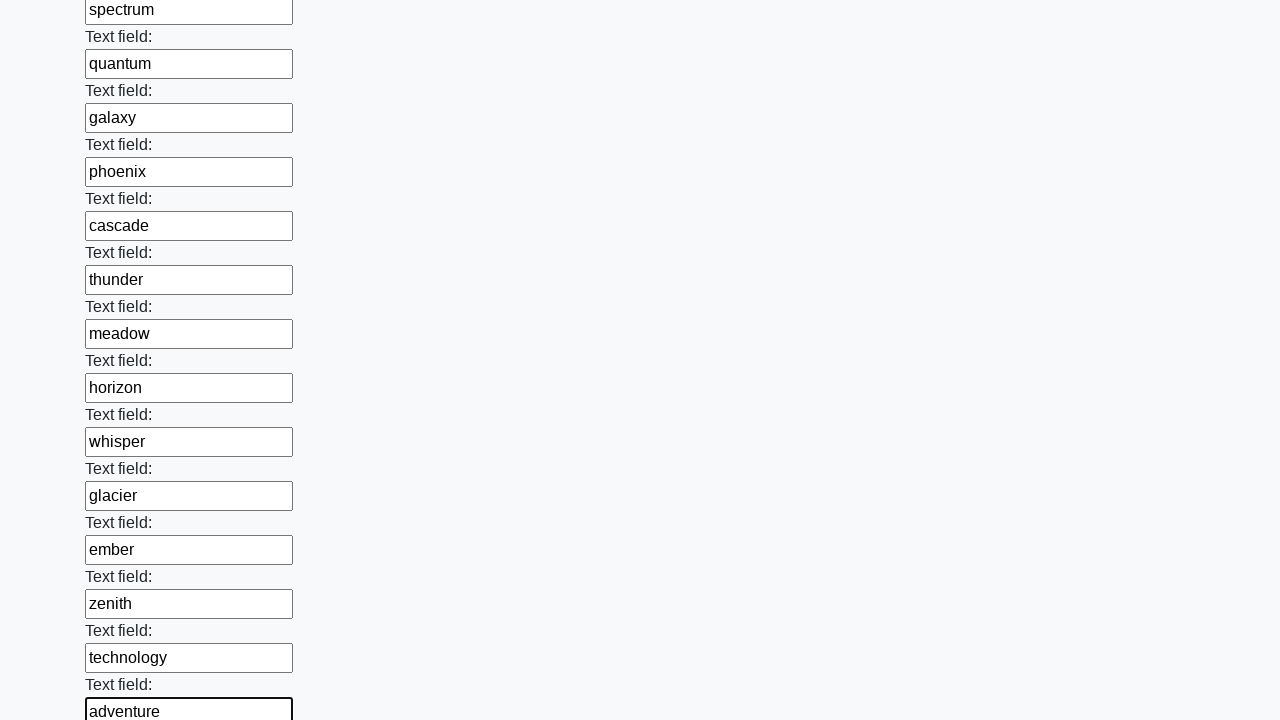

Filled input field 83 with random word 'mountain' on input >> nth=82
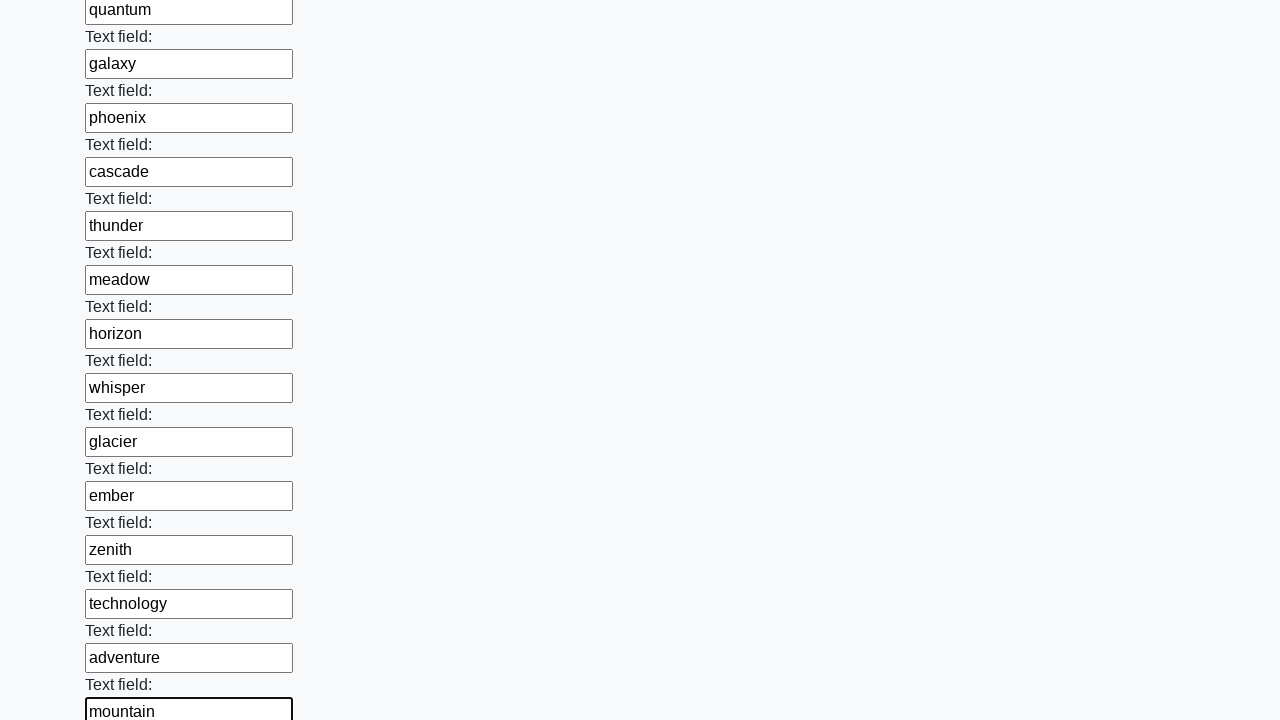

Filled input field 84 with random word 'sunshine' on input >> nth=83
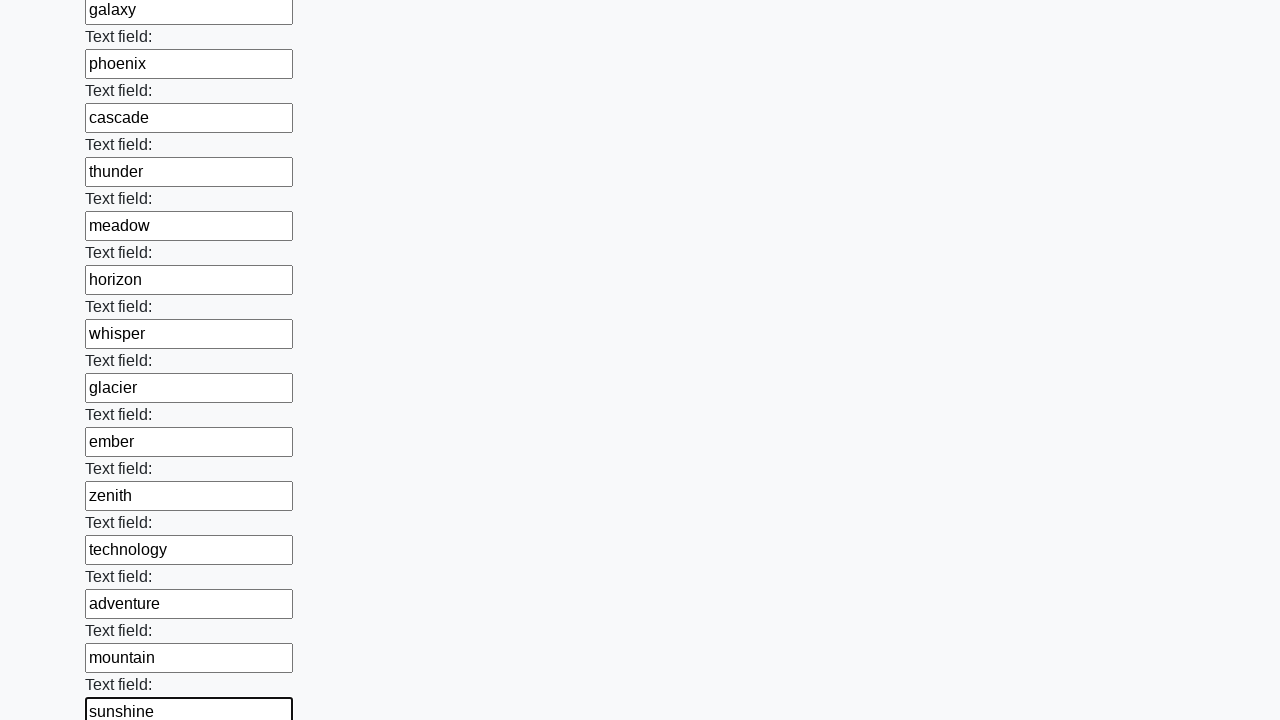

Filled input field 85 with random word 'harmony' on input >> nth=84
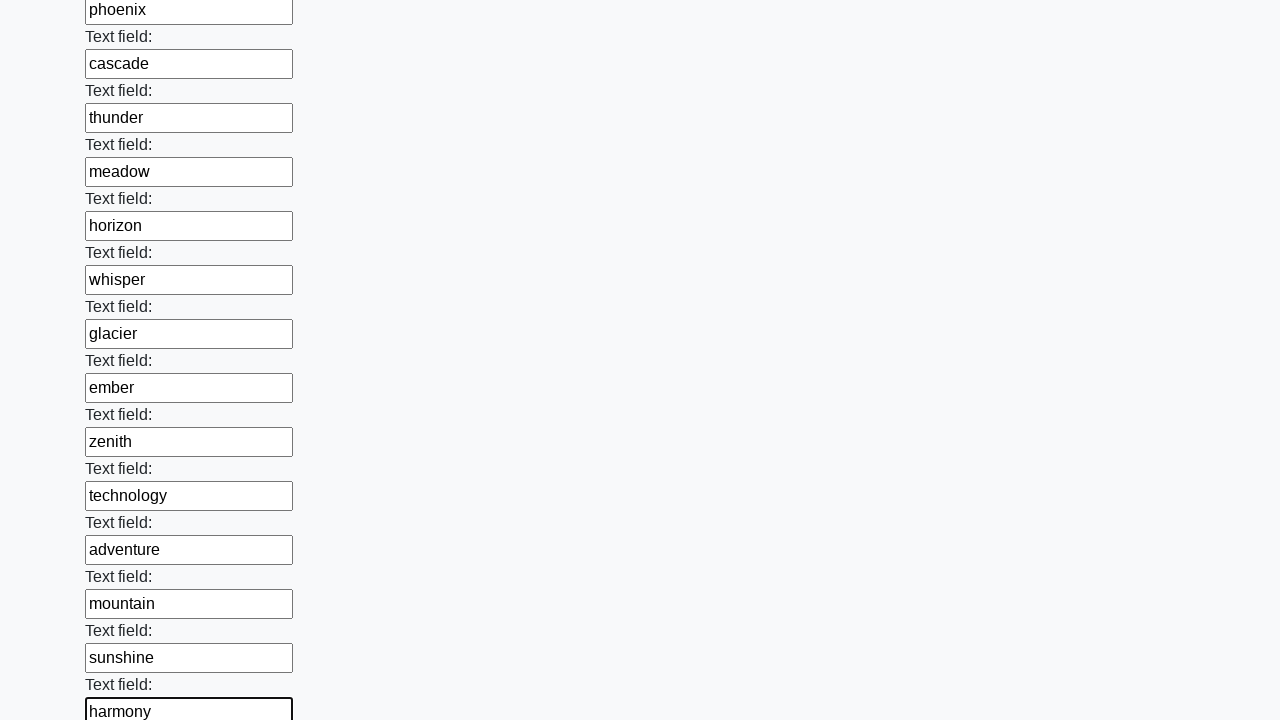

Filled input field 86 with random word 'discovery' on input >> nth=85
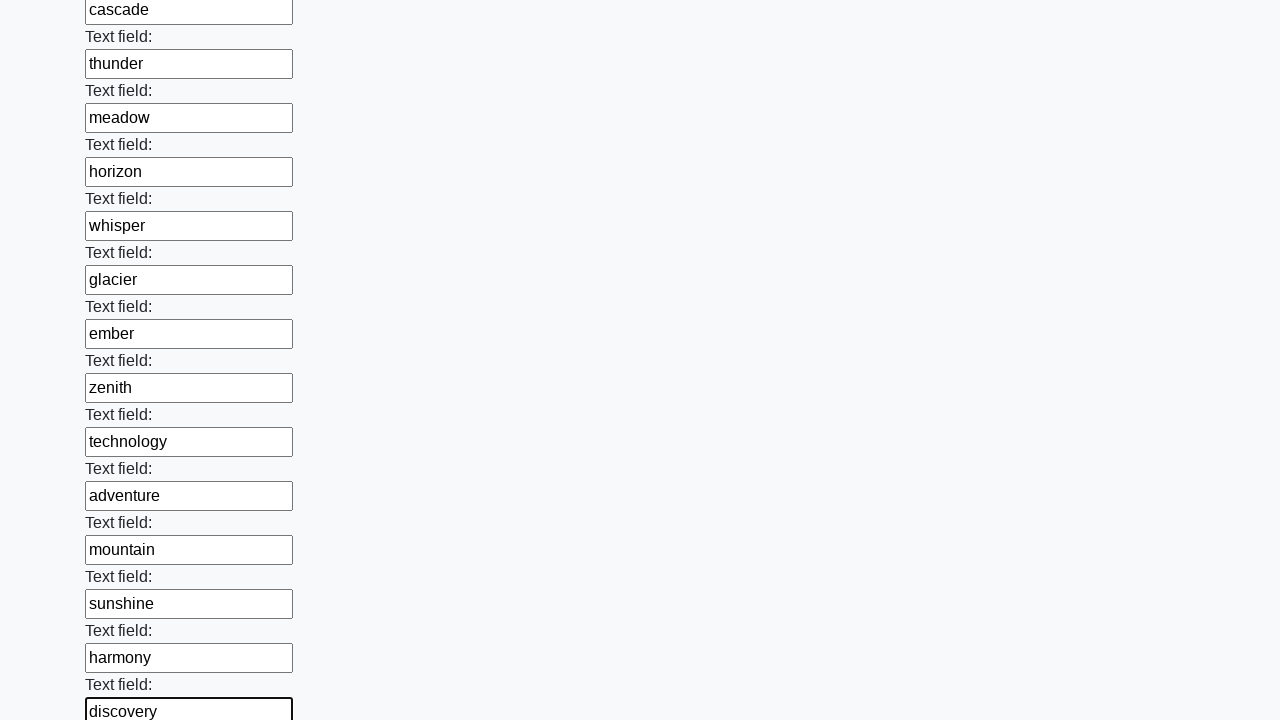

Filled input field 87 with random word 'crystal' on input >> nth=86
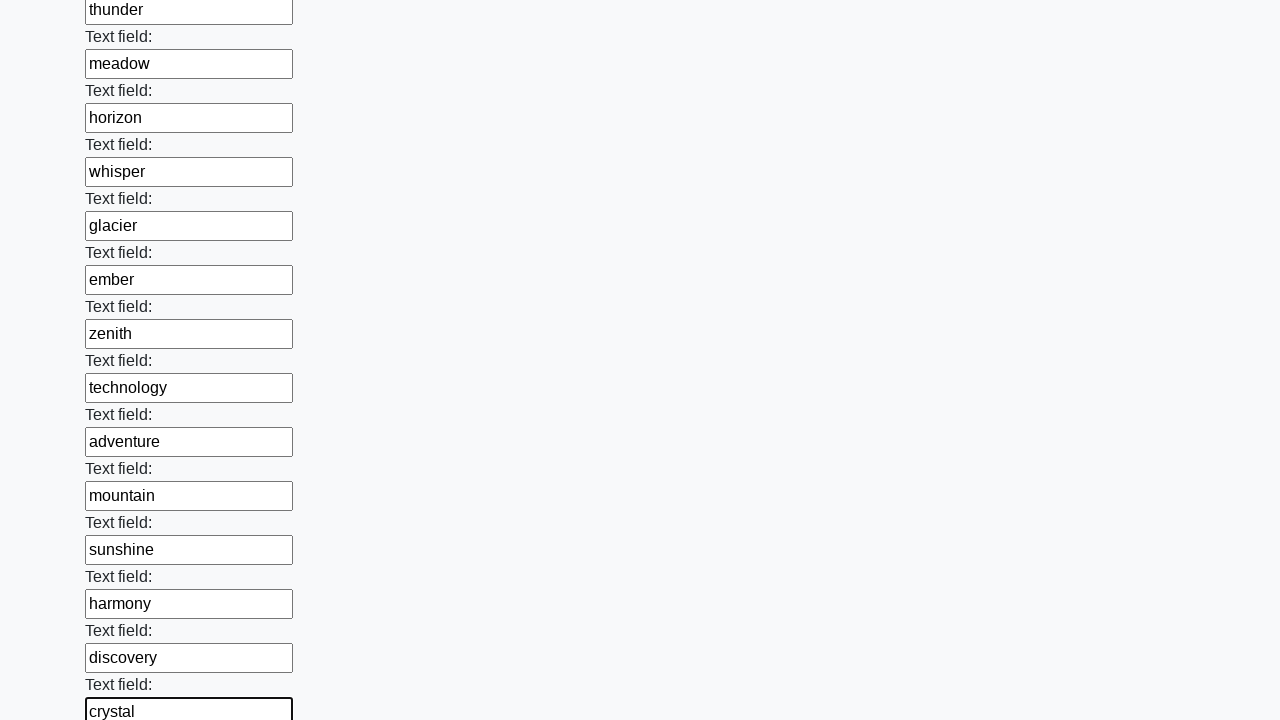

Filled input field 88 with random word 'velocity' on input >> nth=87
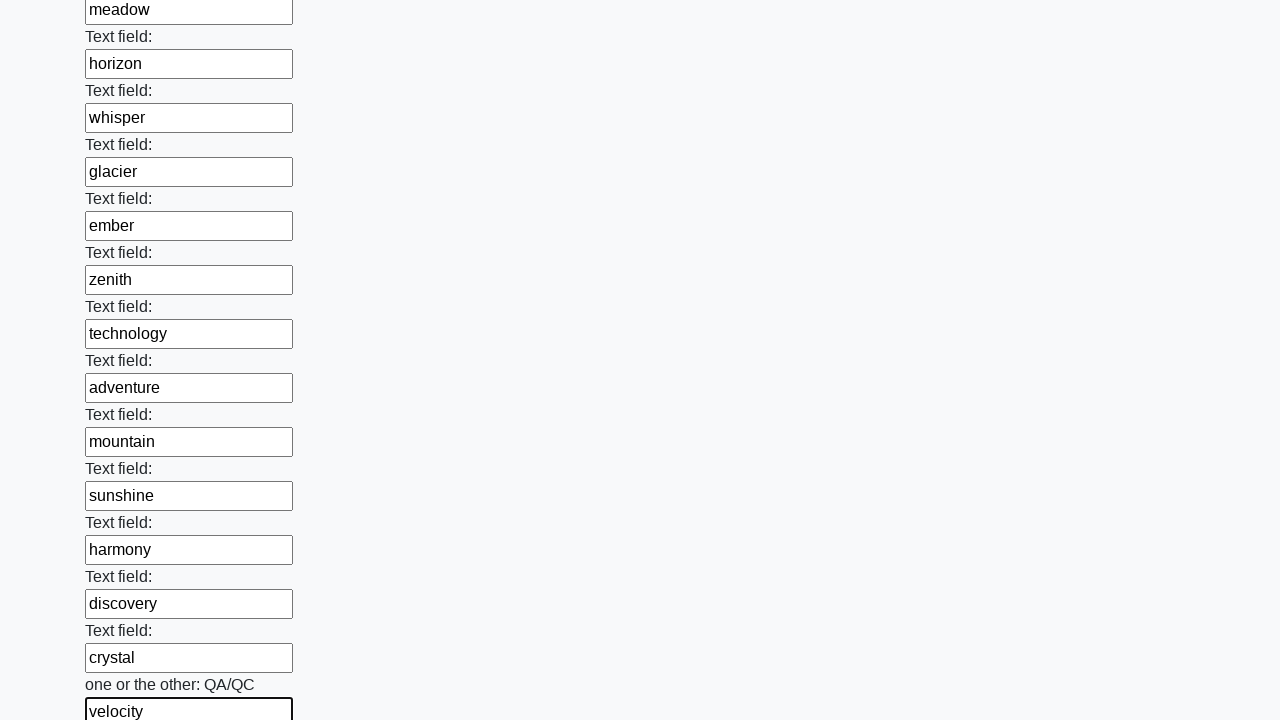

Filled input field 89 with random word 'spectrum' on input >> nth=88
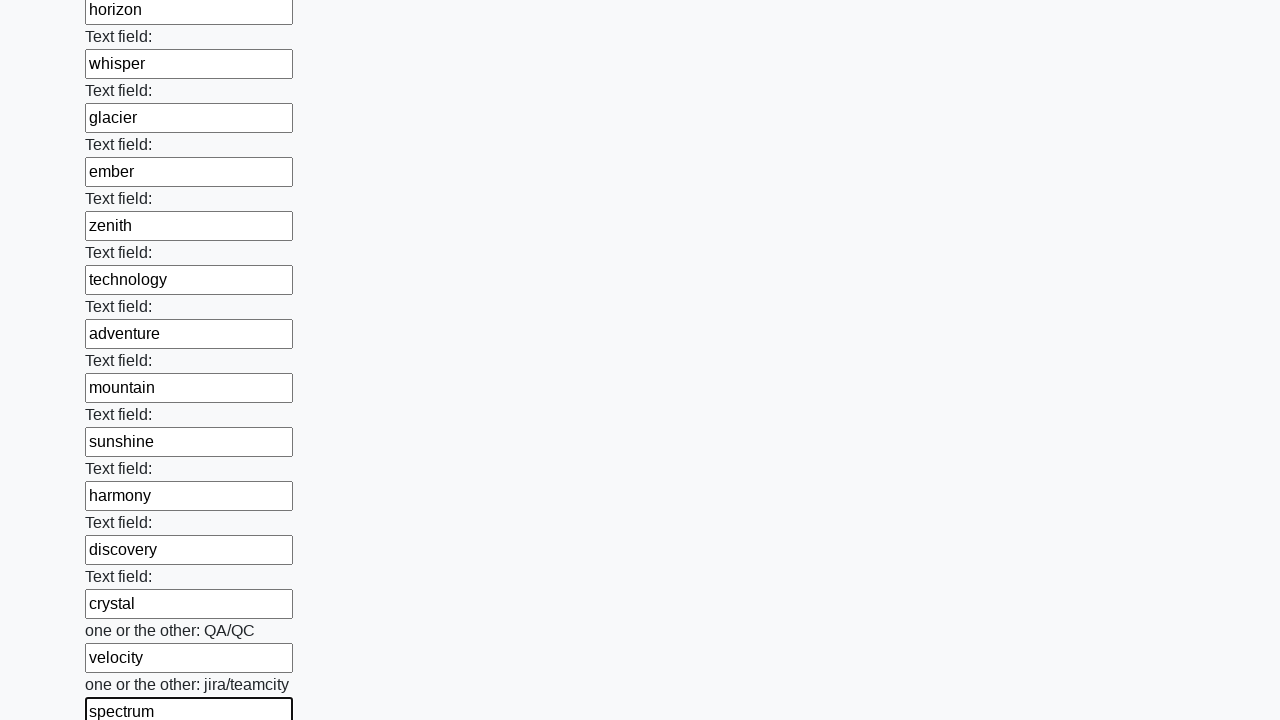

Filled input field 90 with random word 'quantum' on input >> nth=89
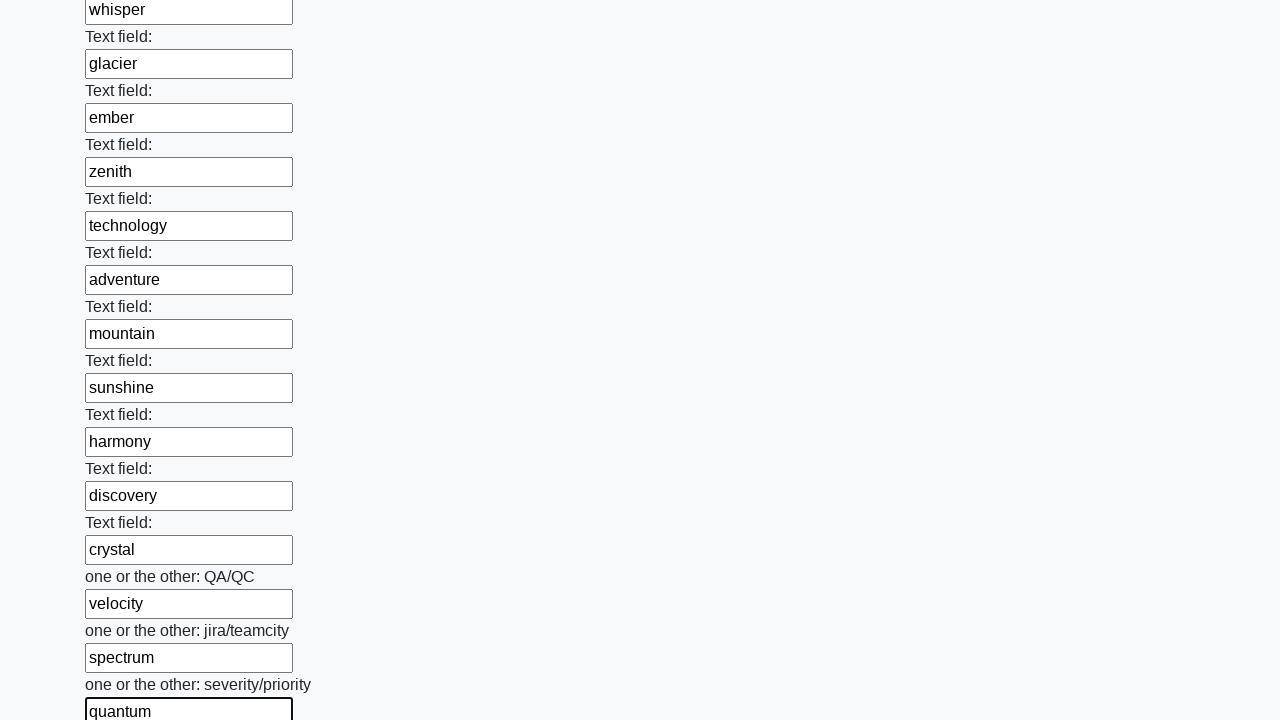

Filled input field 91 with random word 'galaxy' on input >> nth=90
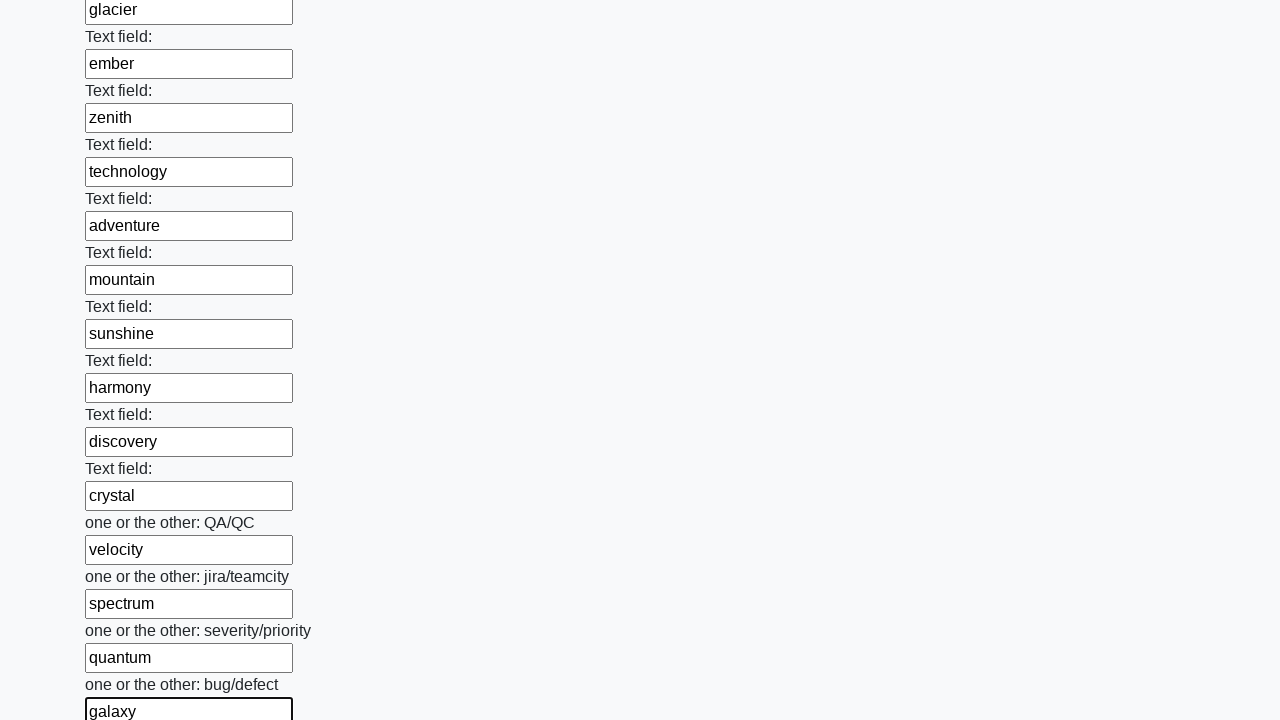

Filled input field 92 with random word 'phoenix' on input >> nth=91
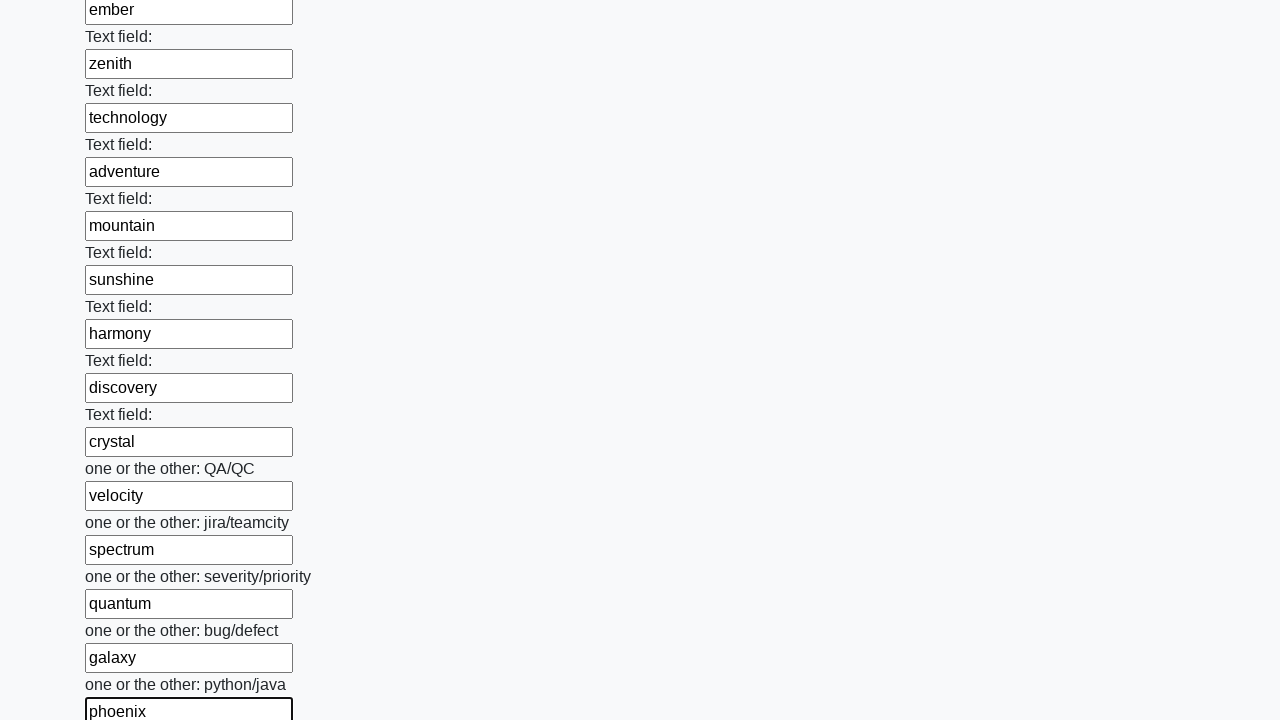

Filled input field 93 with random word 'cascade' on input >> nth=92
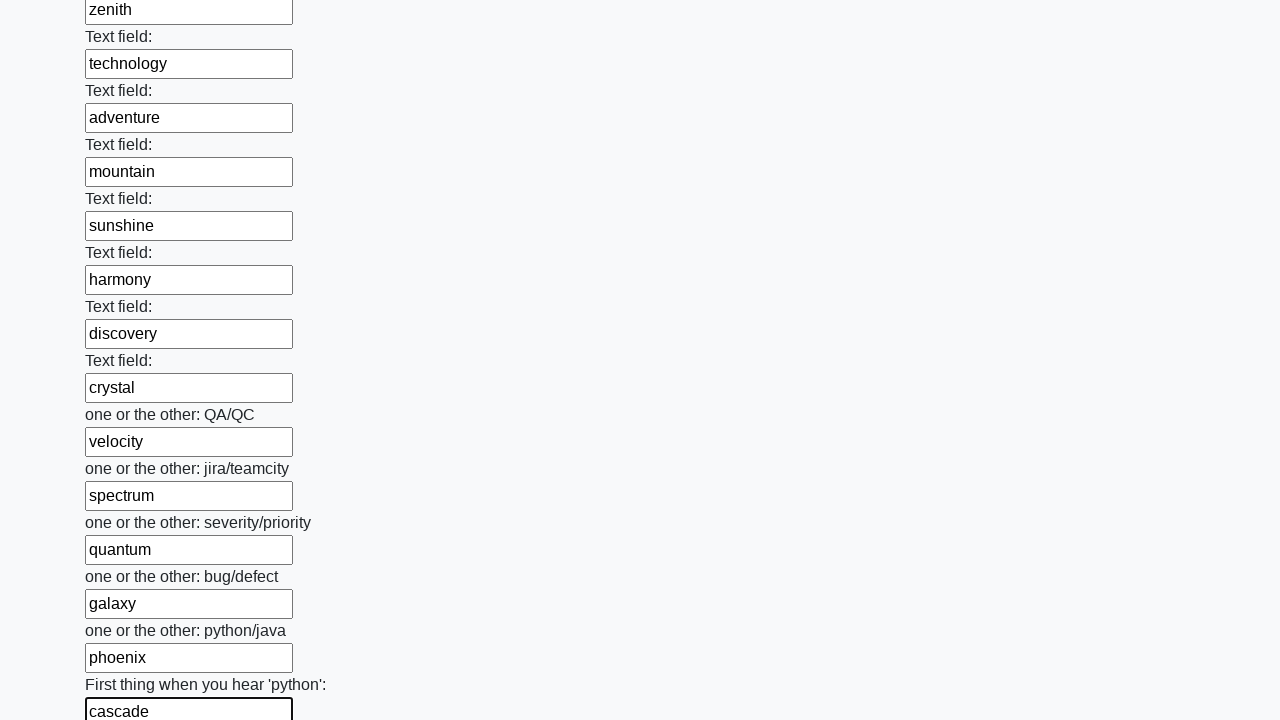

Filled input field 94 with random word 'thunder' on input >> nth=93
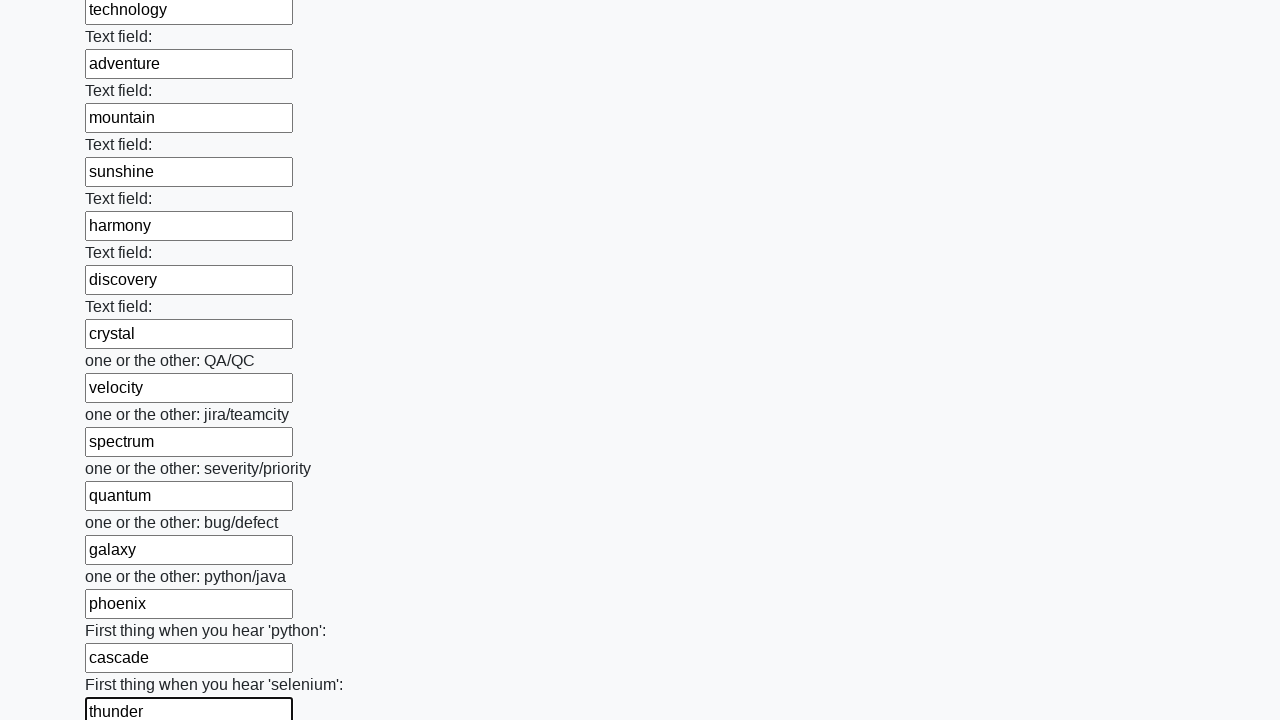

Filled input field 95 with random word 'meadow' on input >> nth=94
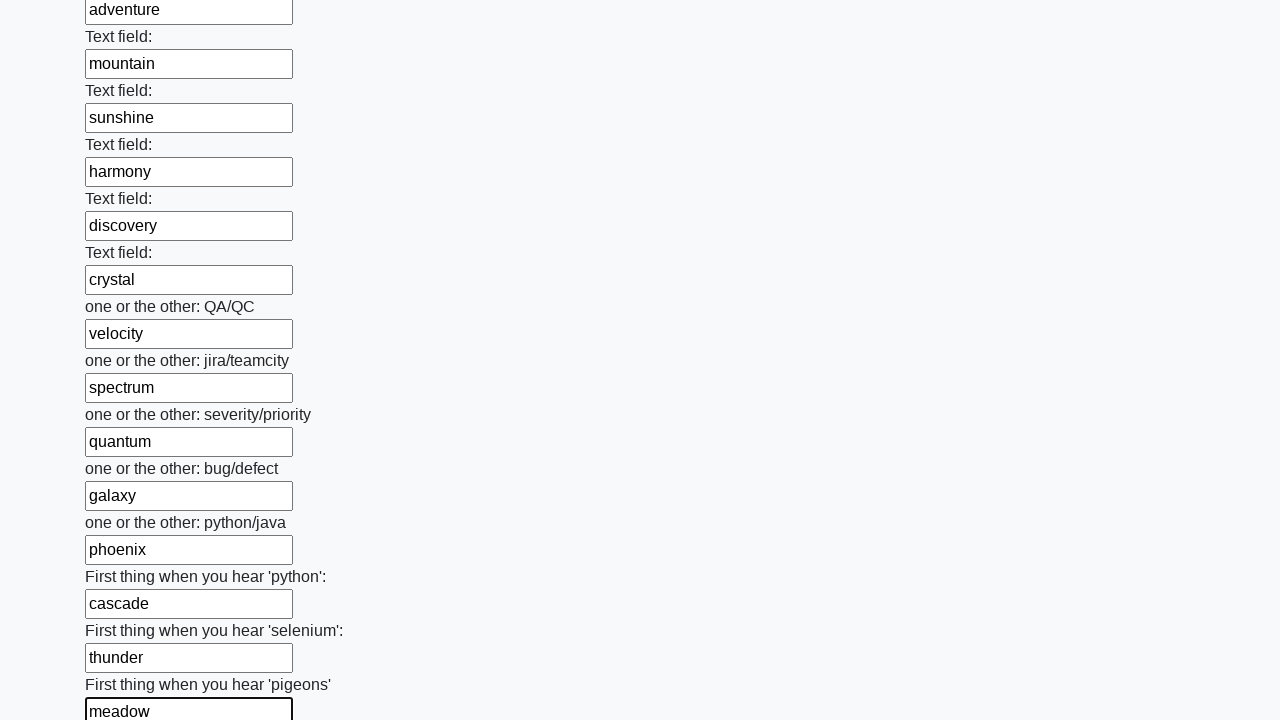

Filled input field 96 with random word 'horizon' on input >> nth=95
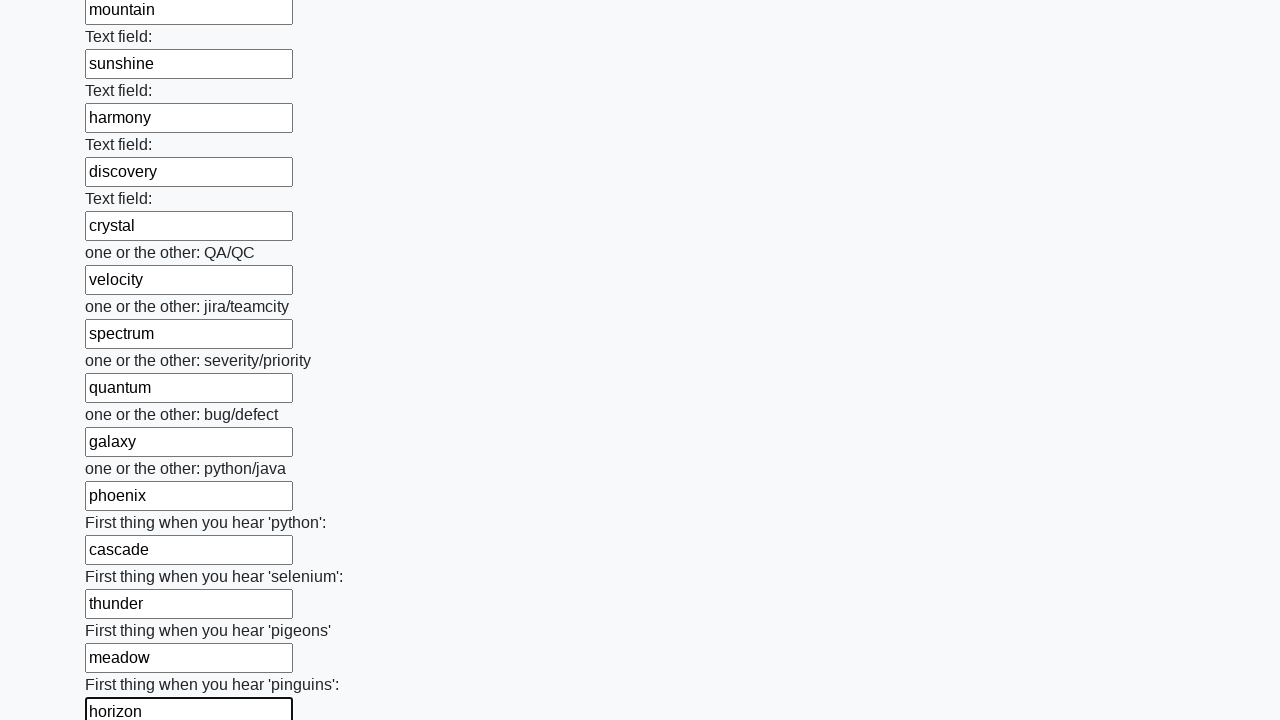

Filled input field 97 with random word 'whisper' on input >> nth=96
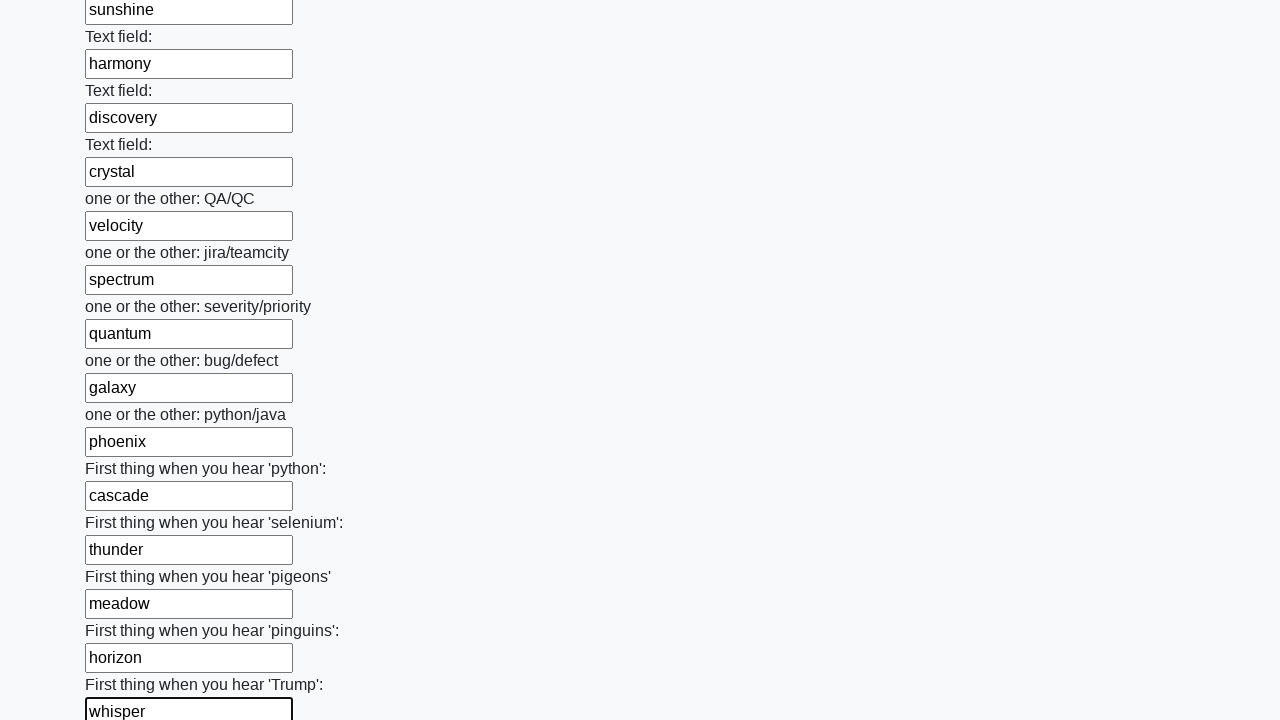

Filled input field 98 with random word 'glacier' on input >> nth=97
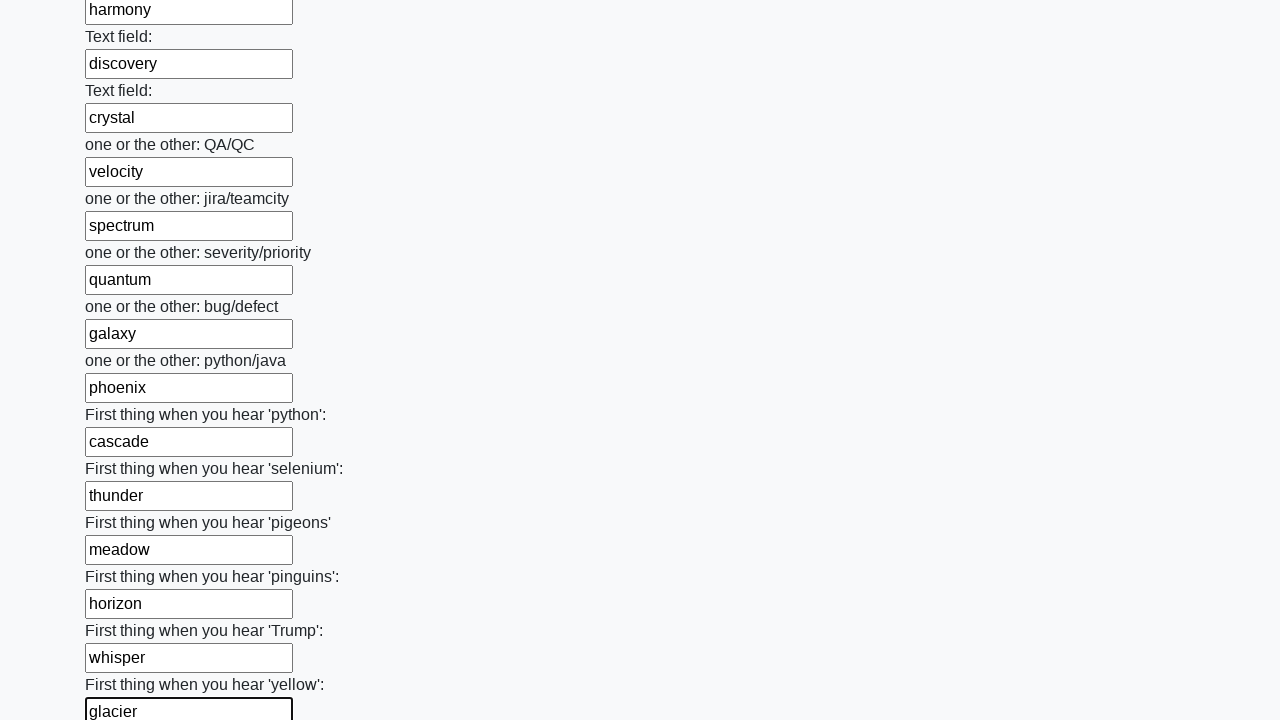

Filled input field 99 with random word 'ember' on input >> nth=98
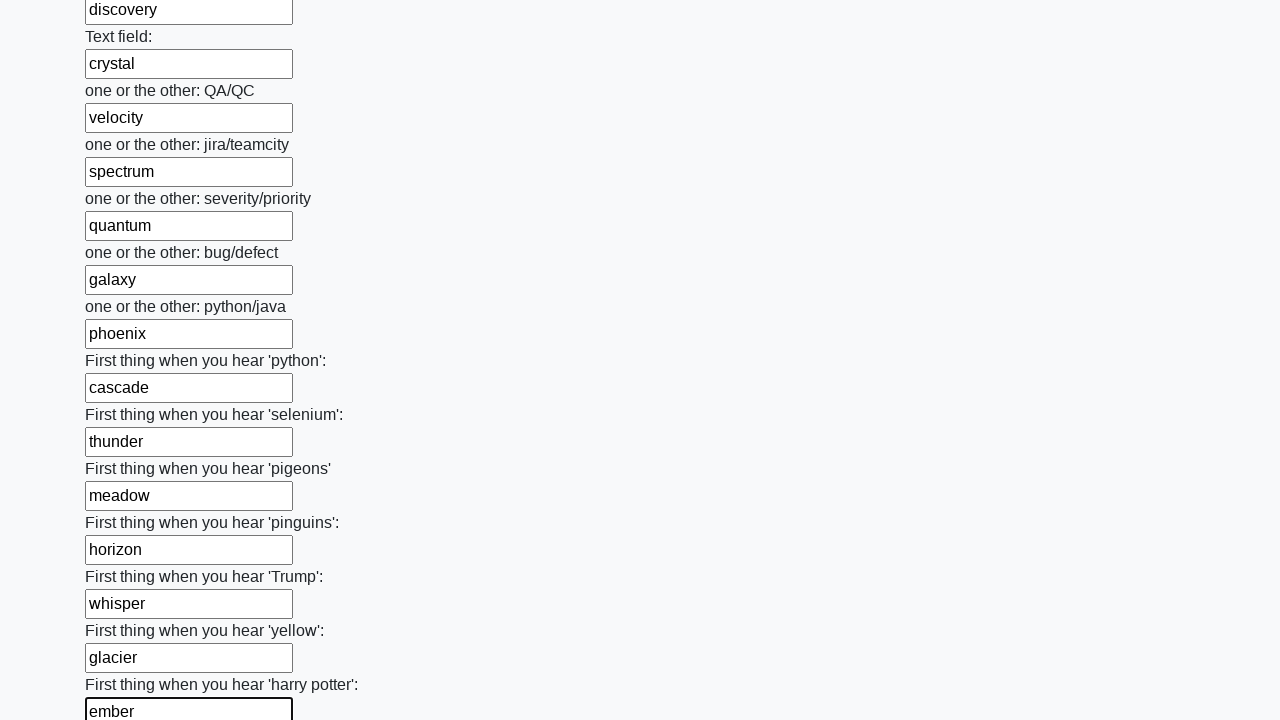

Filled input field 100 with random word 'zenith' on input >> nth=99
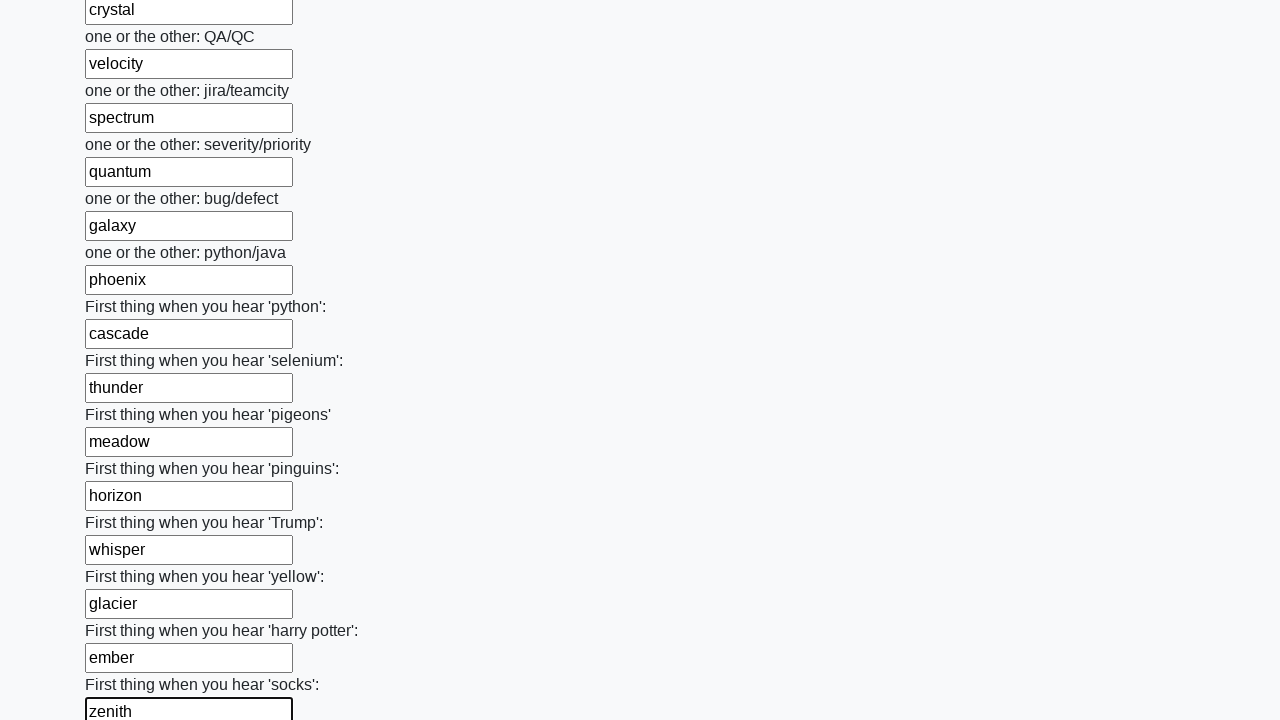

Clicked the submit button to submit the form at (123, 611) on button.btn
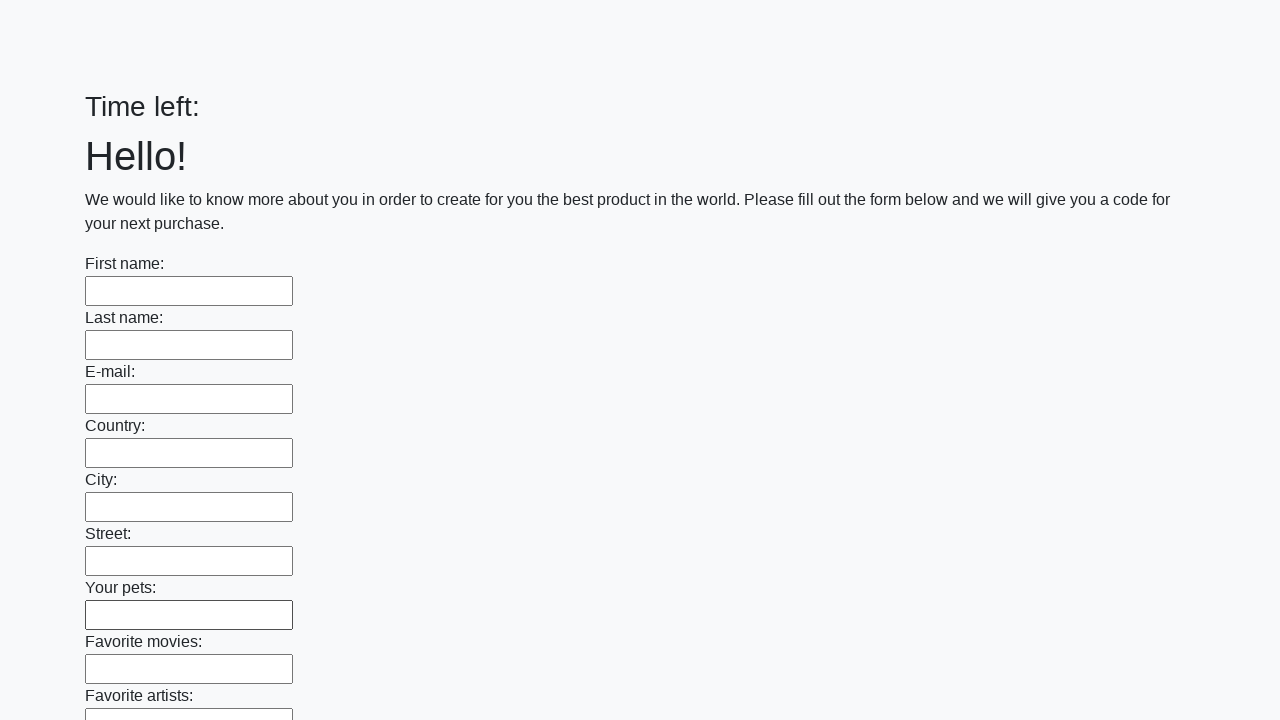

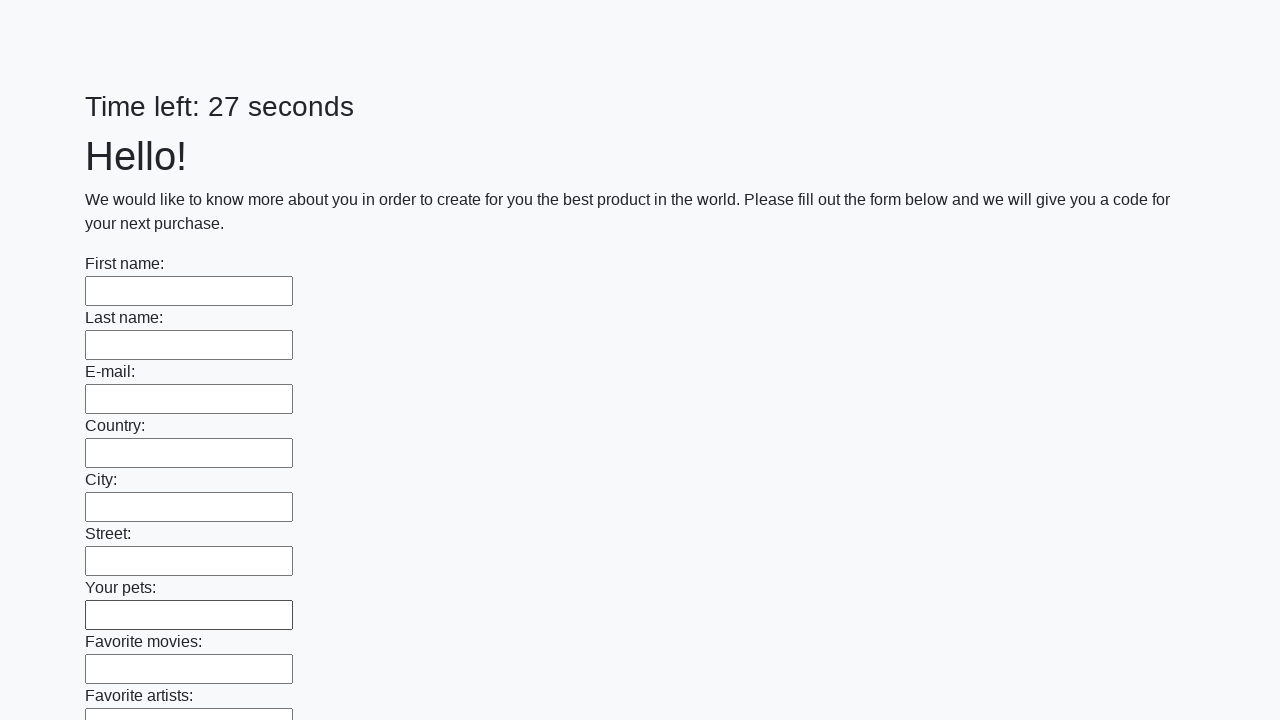